Tests filling out a large form by entering text into all input fields and submitting the form

Starting URL: http://suninjuly.github.io/huge_form.html

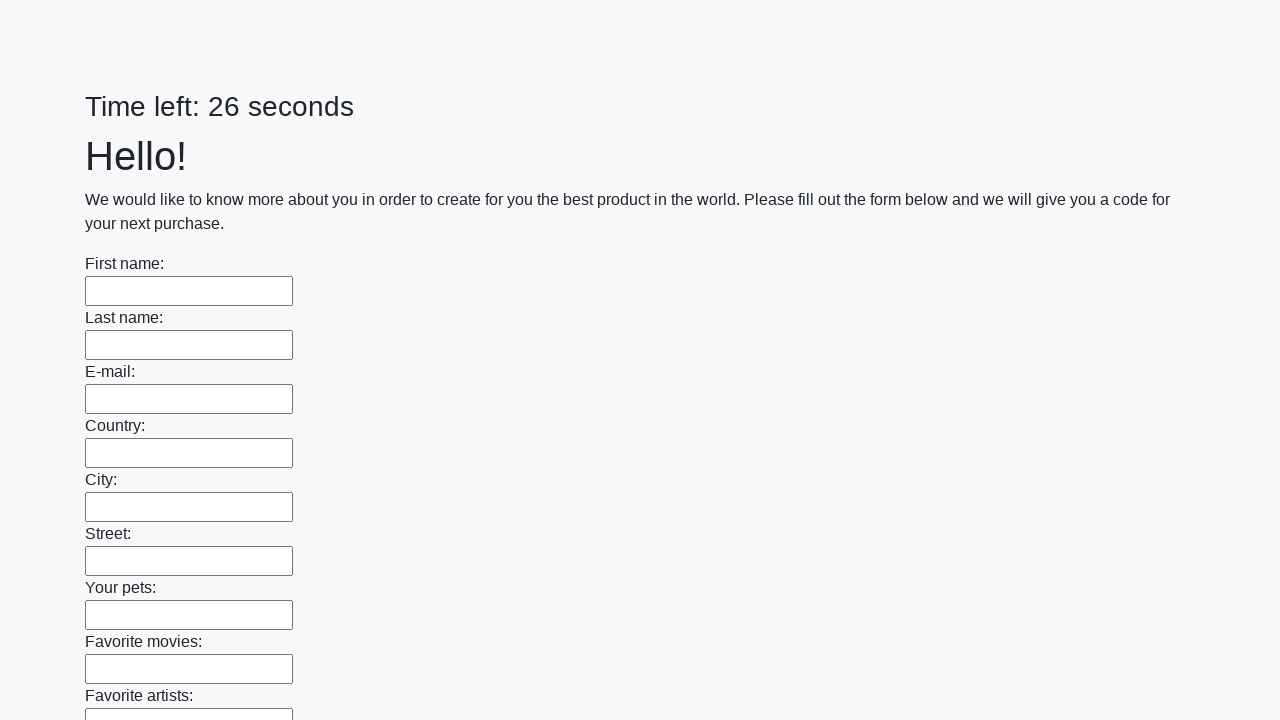

Located all input fields on the huge form
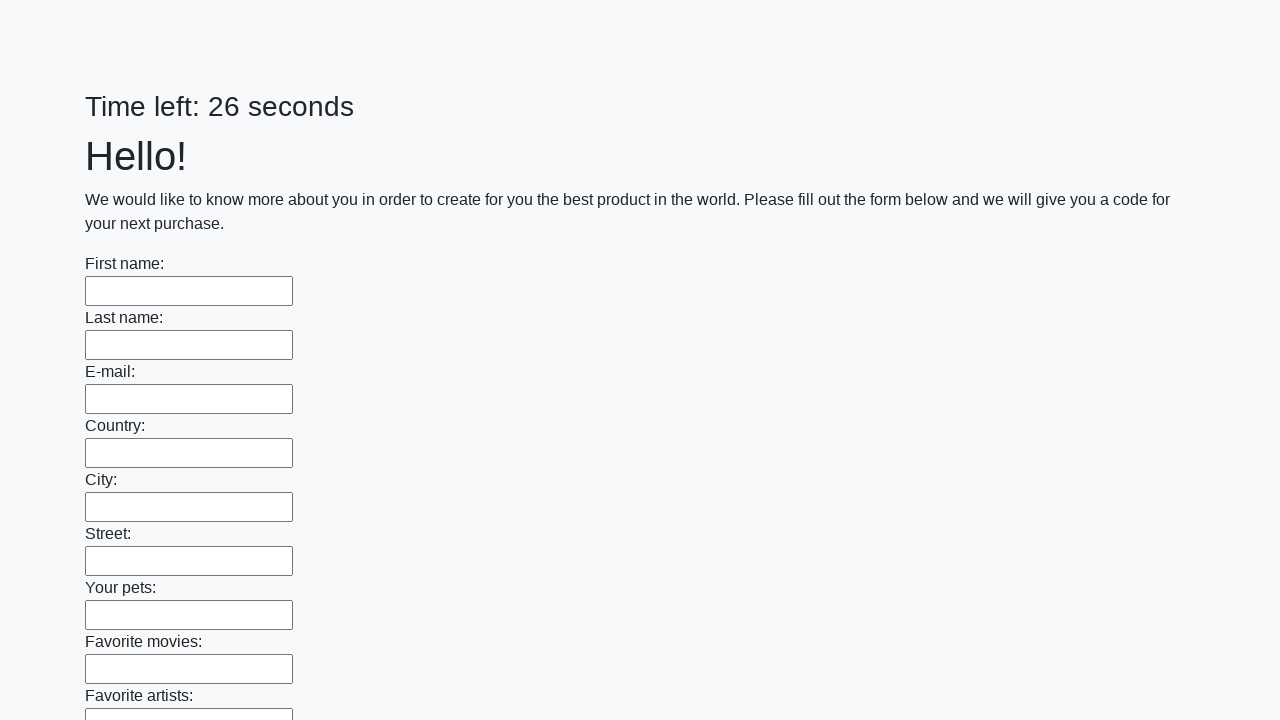

Filled an input field with 'Hi' on input >> nth=0
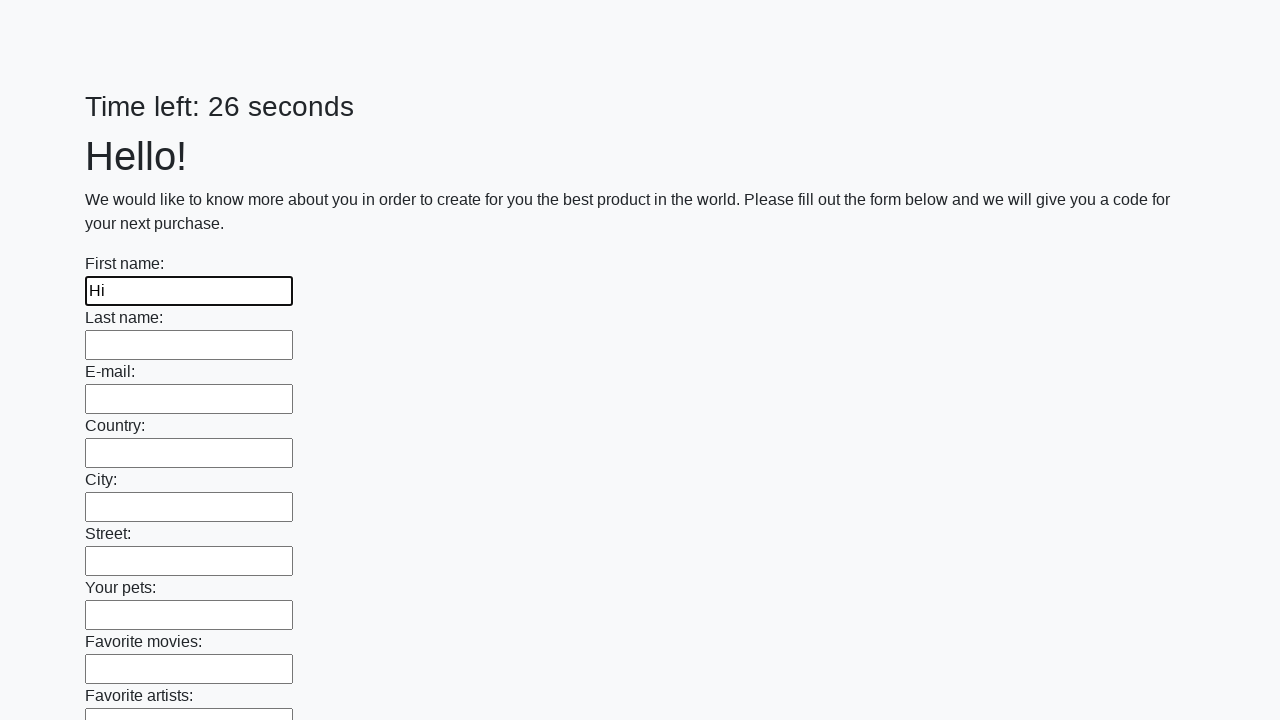

Filled an input field with 'Hi' on input >> nth=1
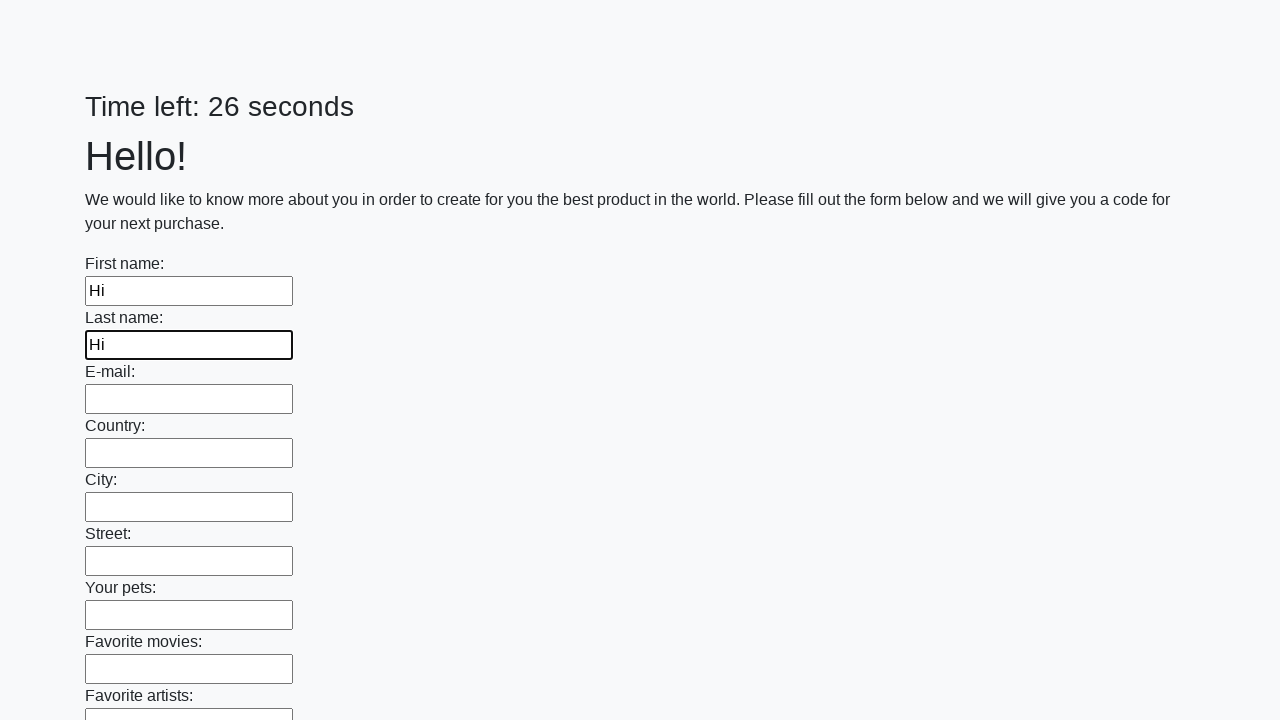

Filled an input field with 'Hi' on input >> nth=2
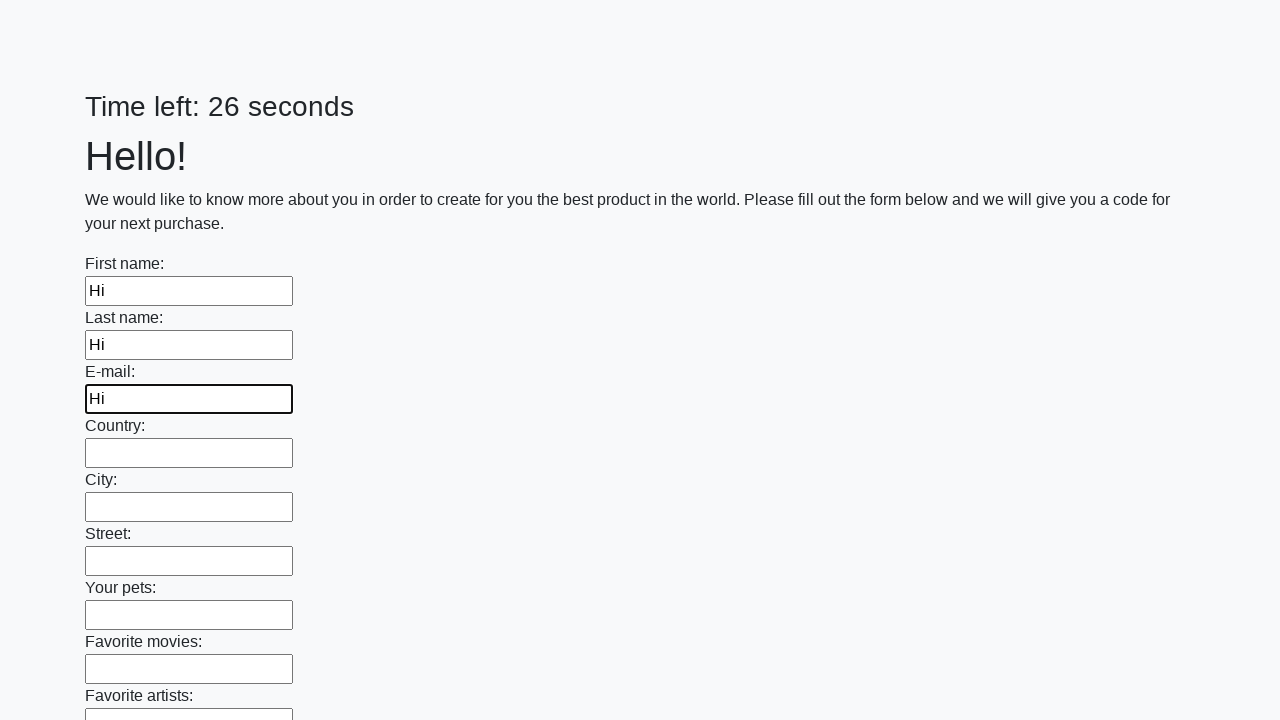

Filled an input field with 'Hi' on input >> nth=3
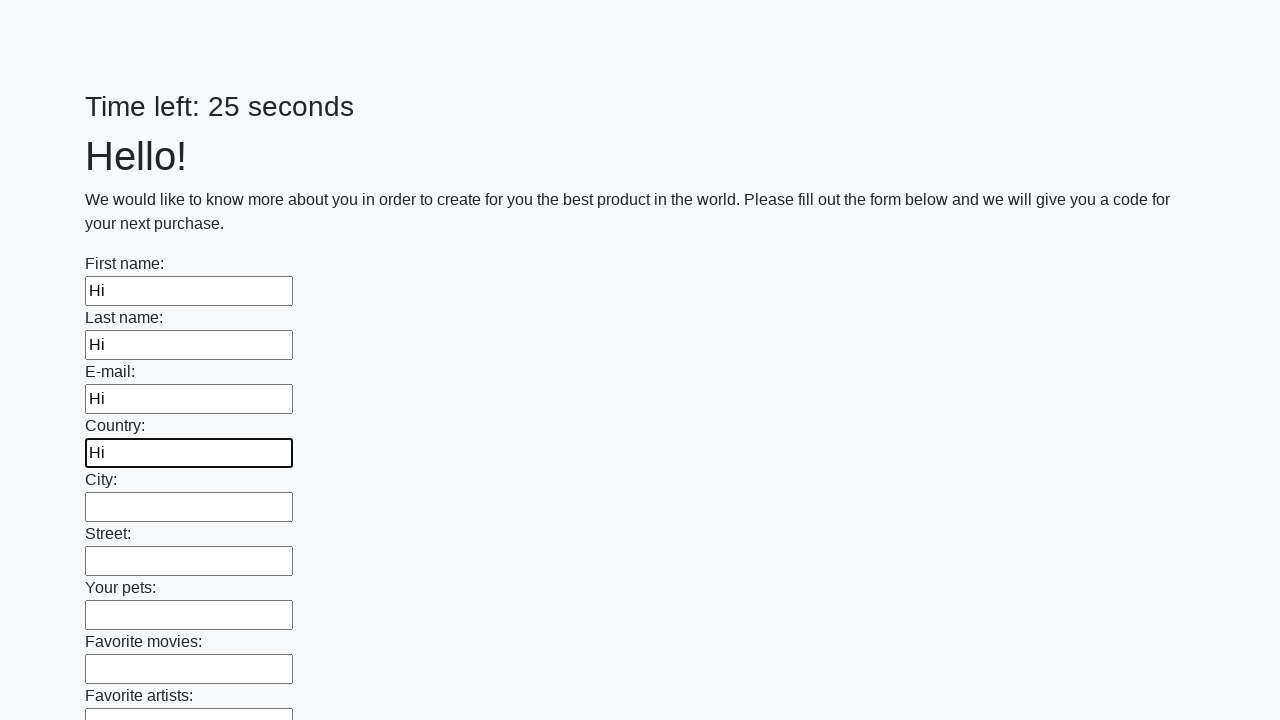

Filled an input field with 'Hi' on input >> nth=4
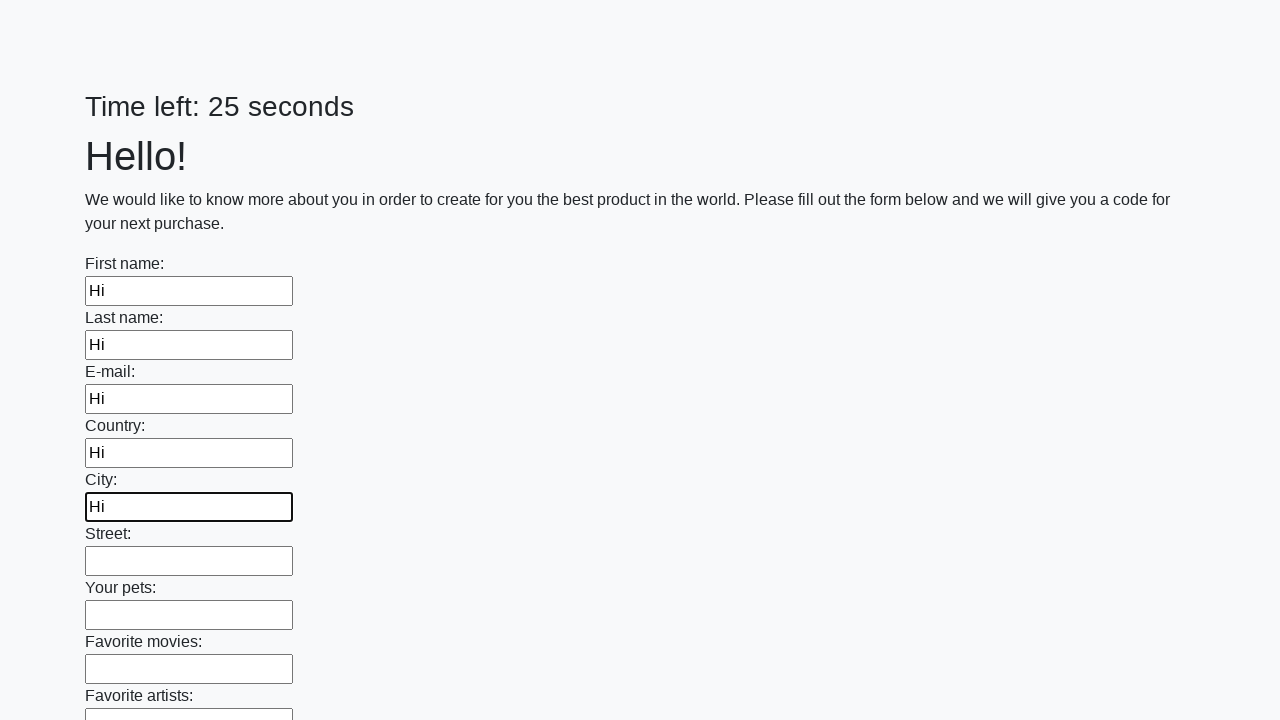

Filled an input field with 'Hi' on input >> nth=5
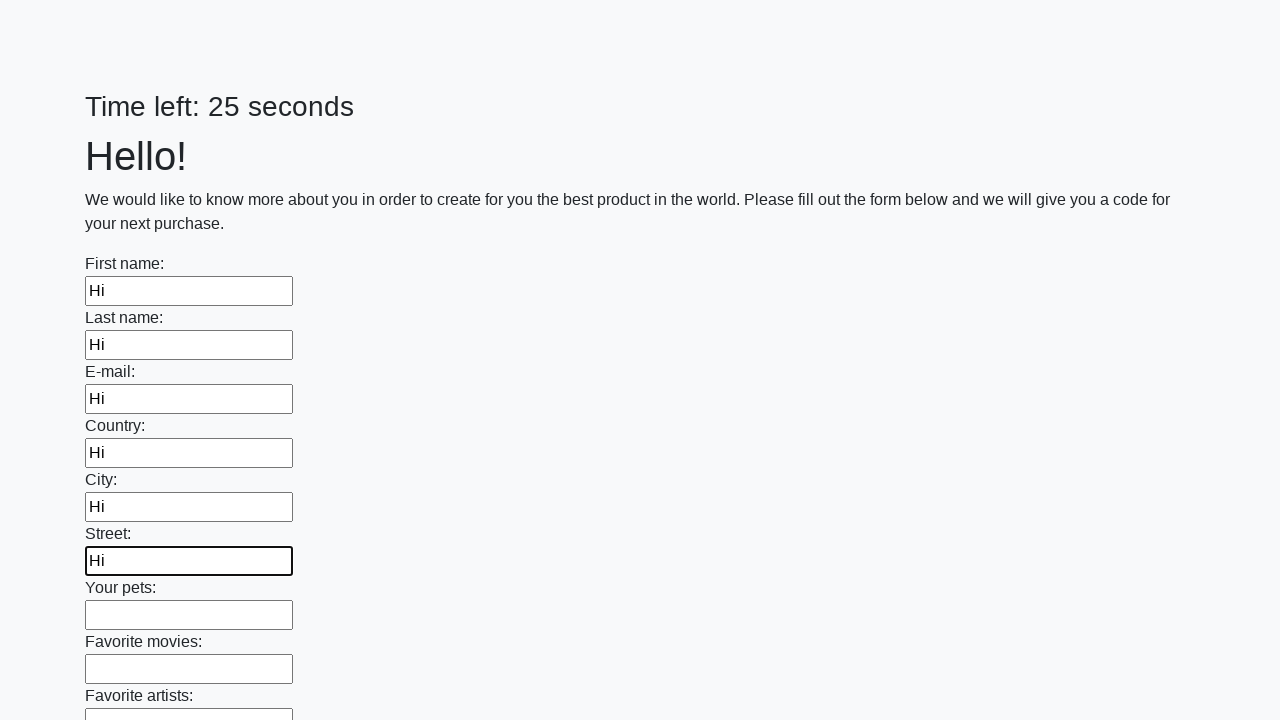

Filled an input field with 'Hi' on input >> nth=6
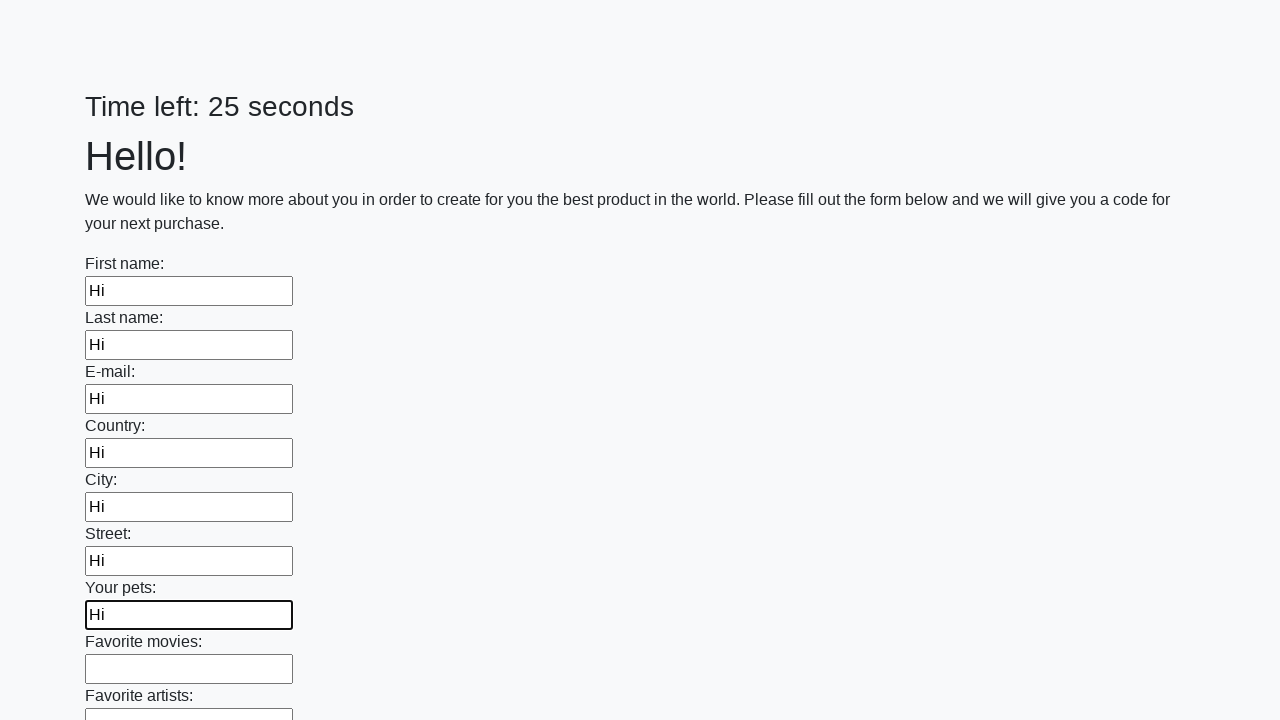

Filled an input field with 'Hi' on input >> nth=7
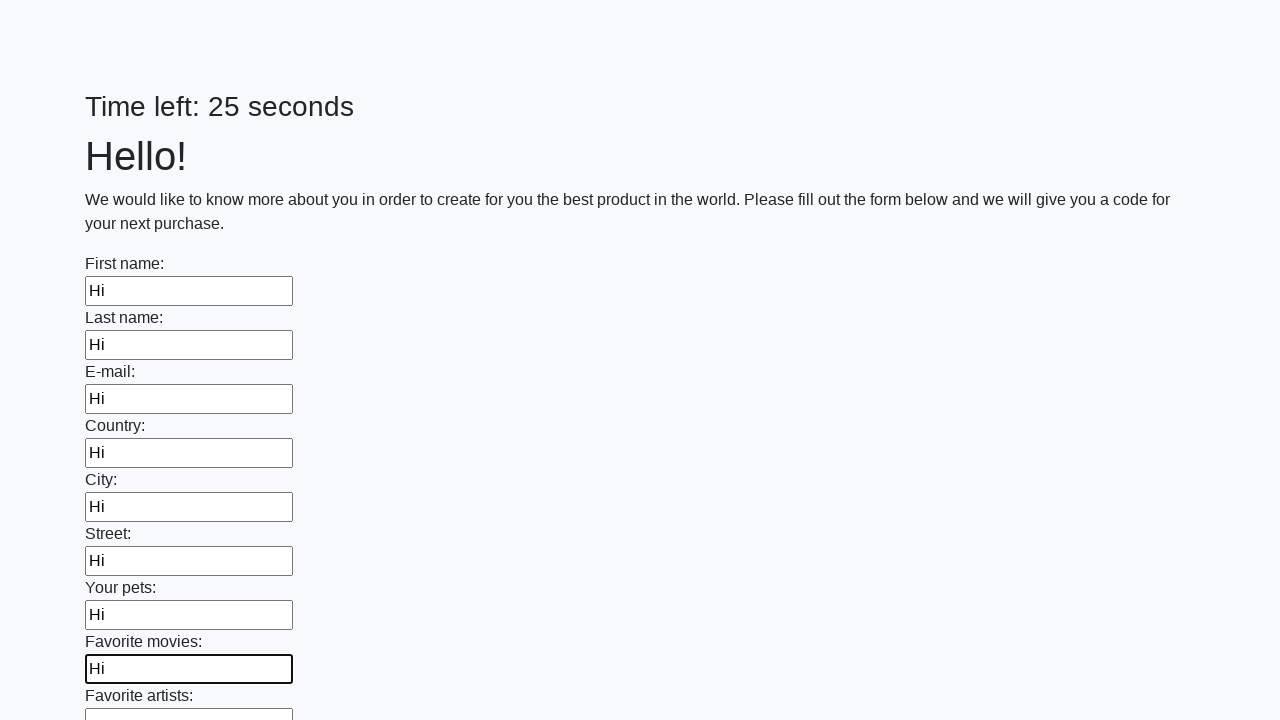

Filled an input field with 'Hi' on input >> nth=8
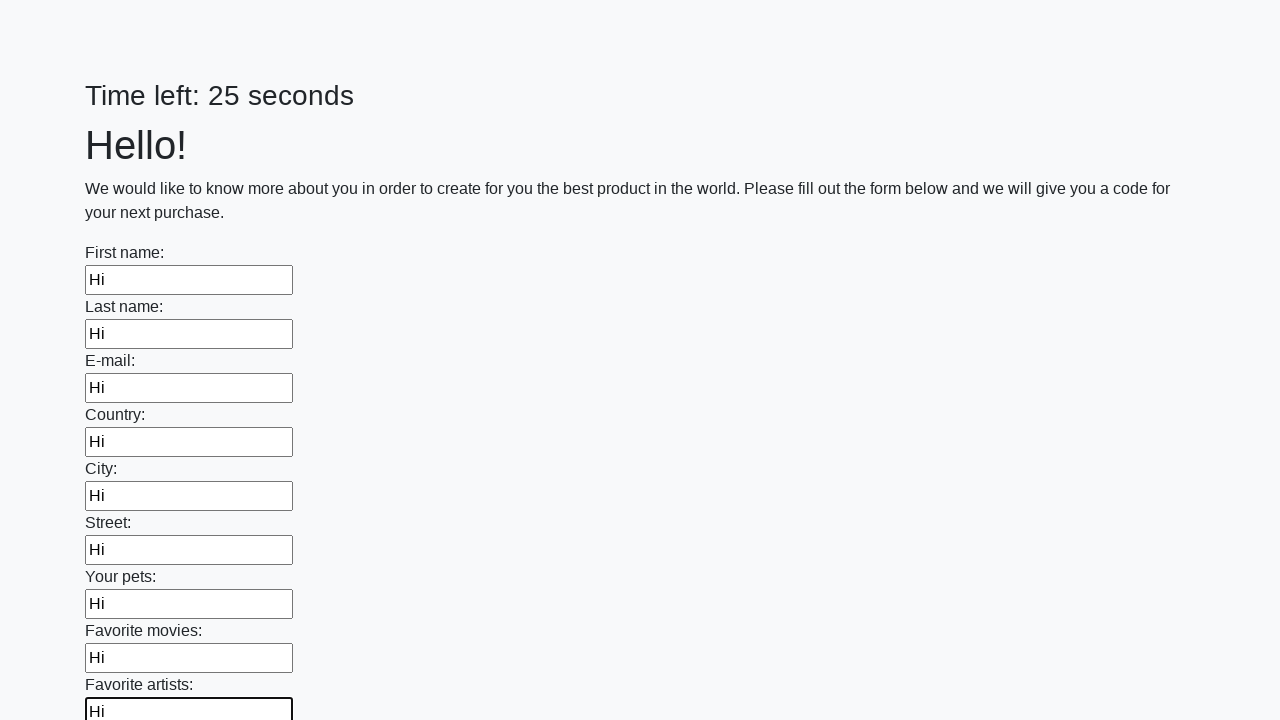

Filled an input field with 'Hi' on input >> nth=9
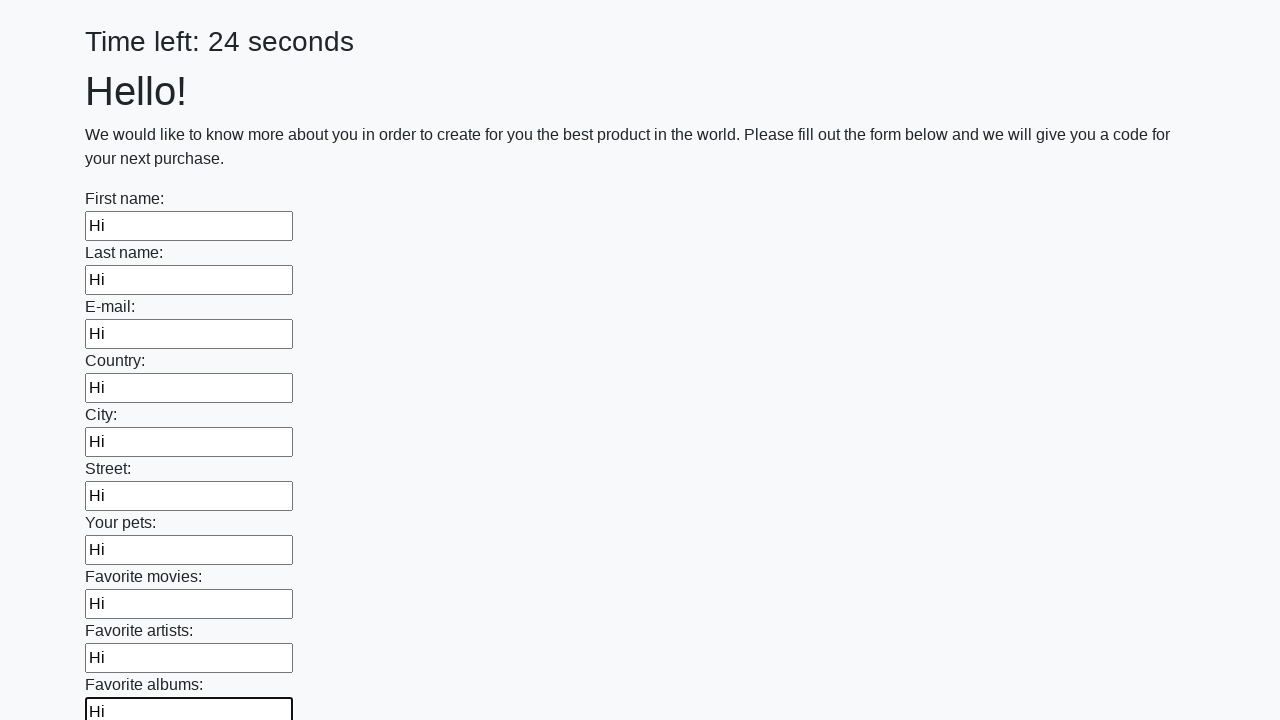

Filled an input field with 'Hi' on input >> nth=10
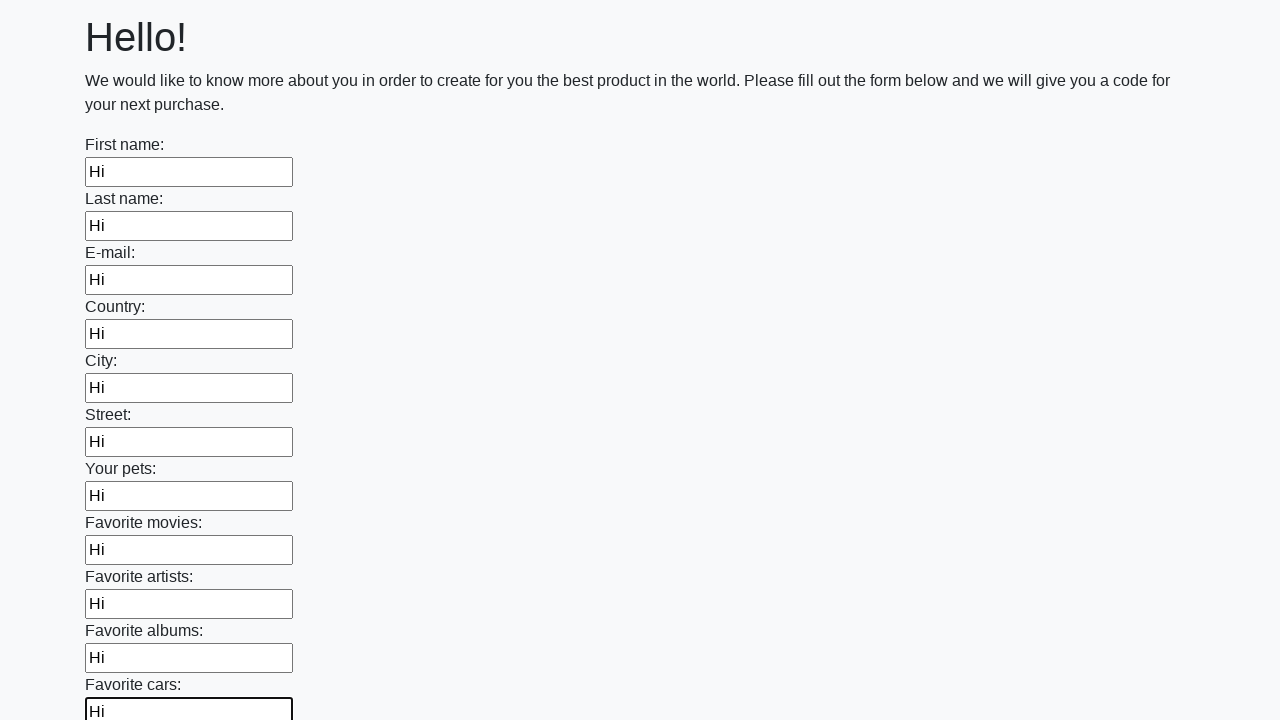

Filled an input field with 'Hi' on input >> nth=11
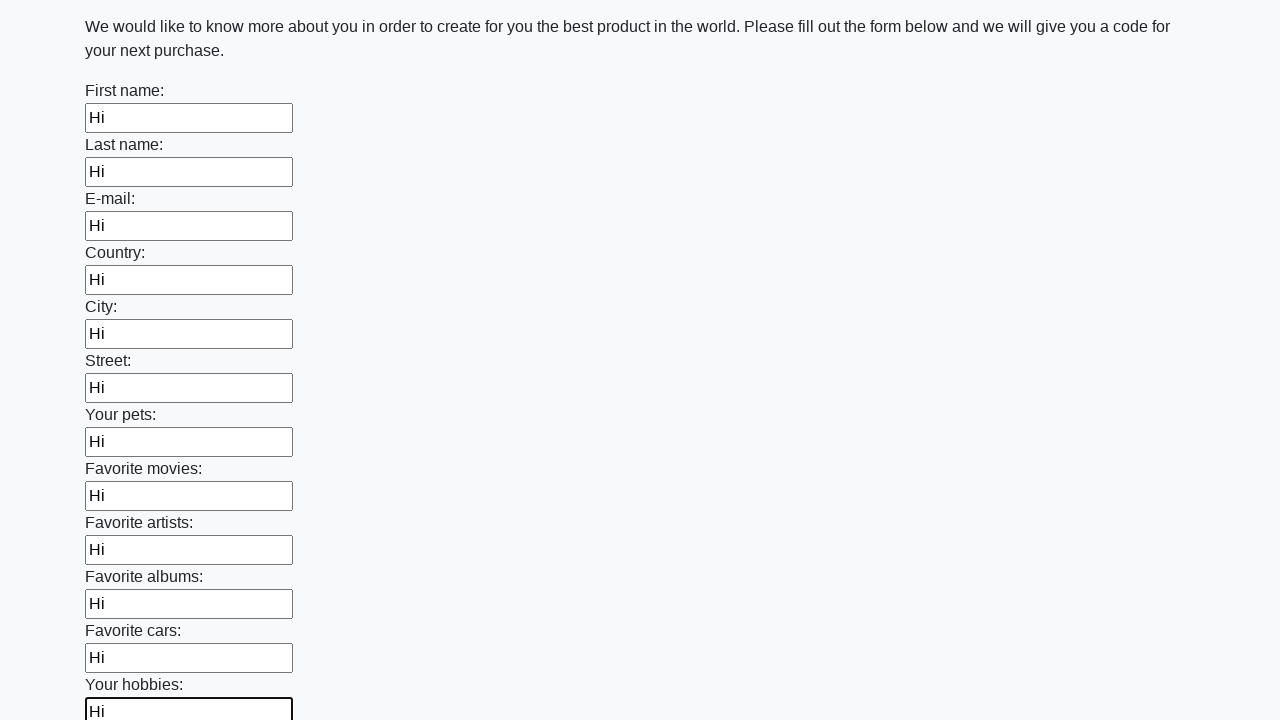

Filled an input field with 'Hi' on input >> nth=12
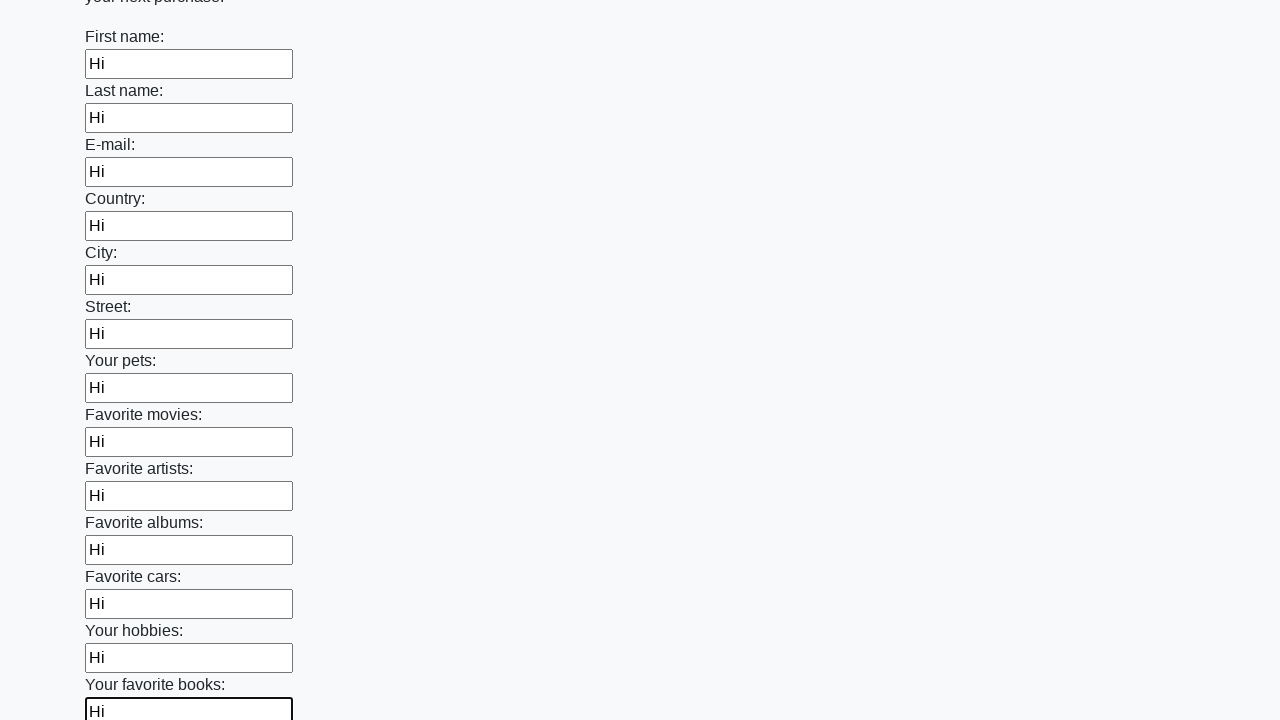

Filled an input field with 'Hi' on input >> nth=13
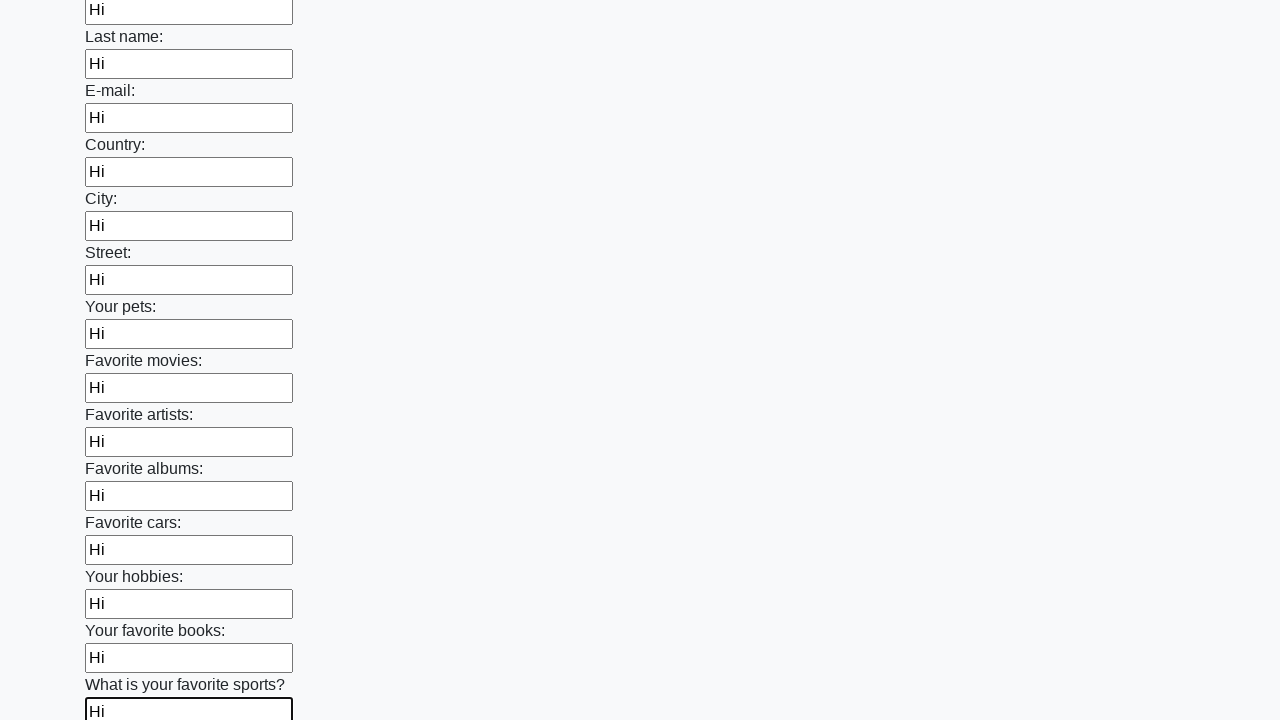

Filled an input field with 'Hi' on input >> nth=14
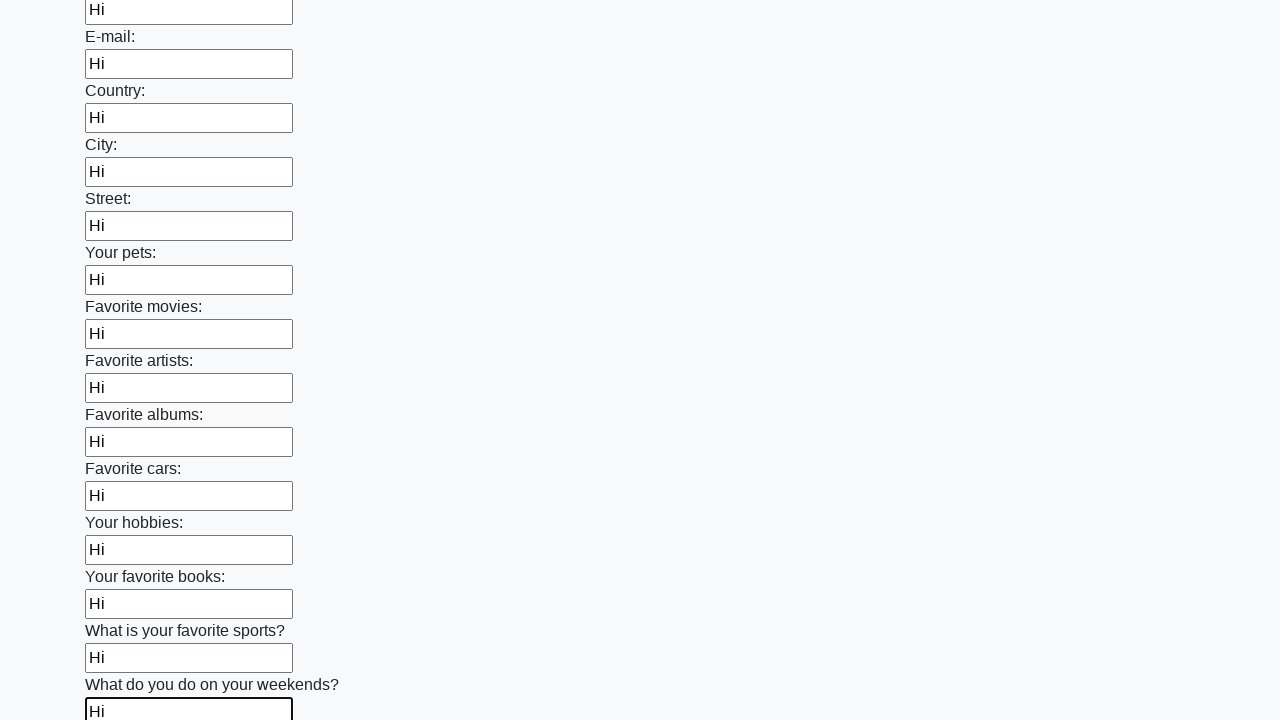

Filled an input field with 'Hi' on input >> nth=15
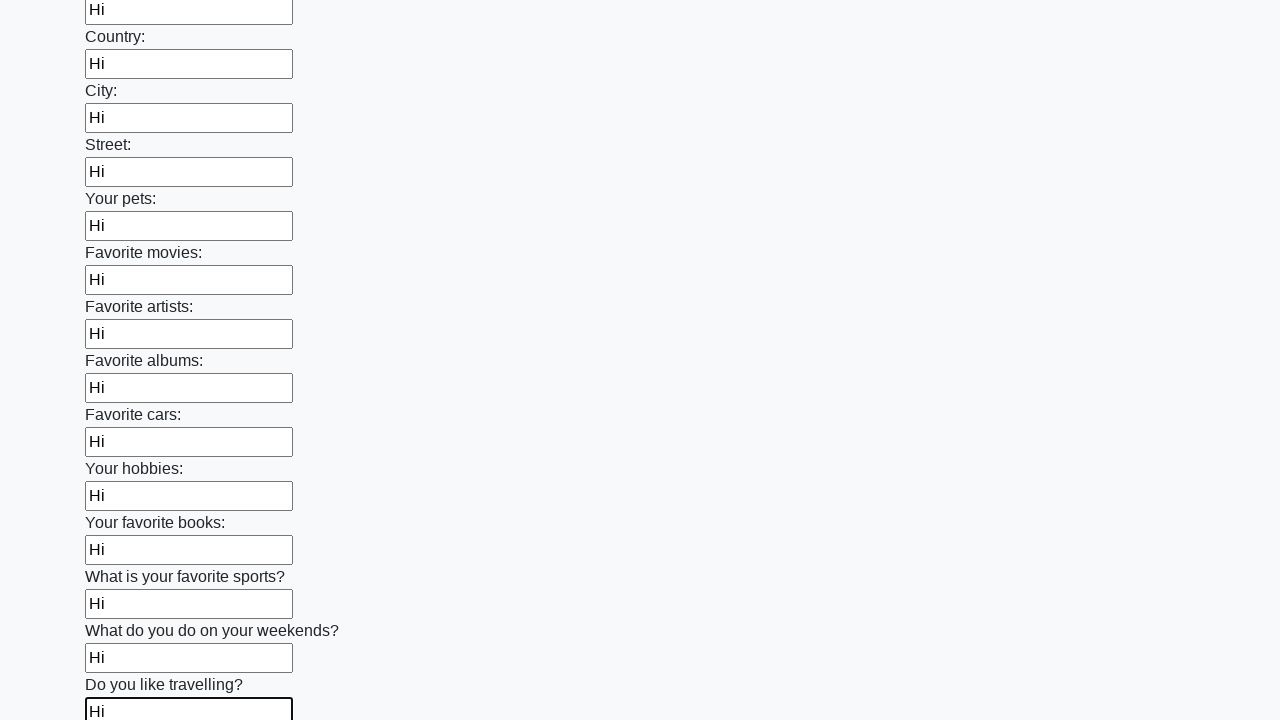

Filled an input field with 'Hi' on input >> nth=16
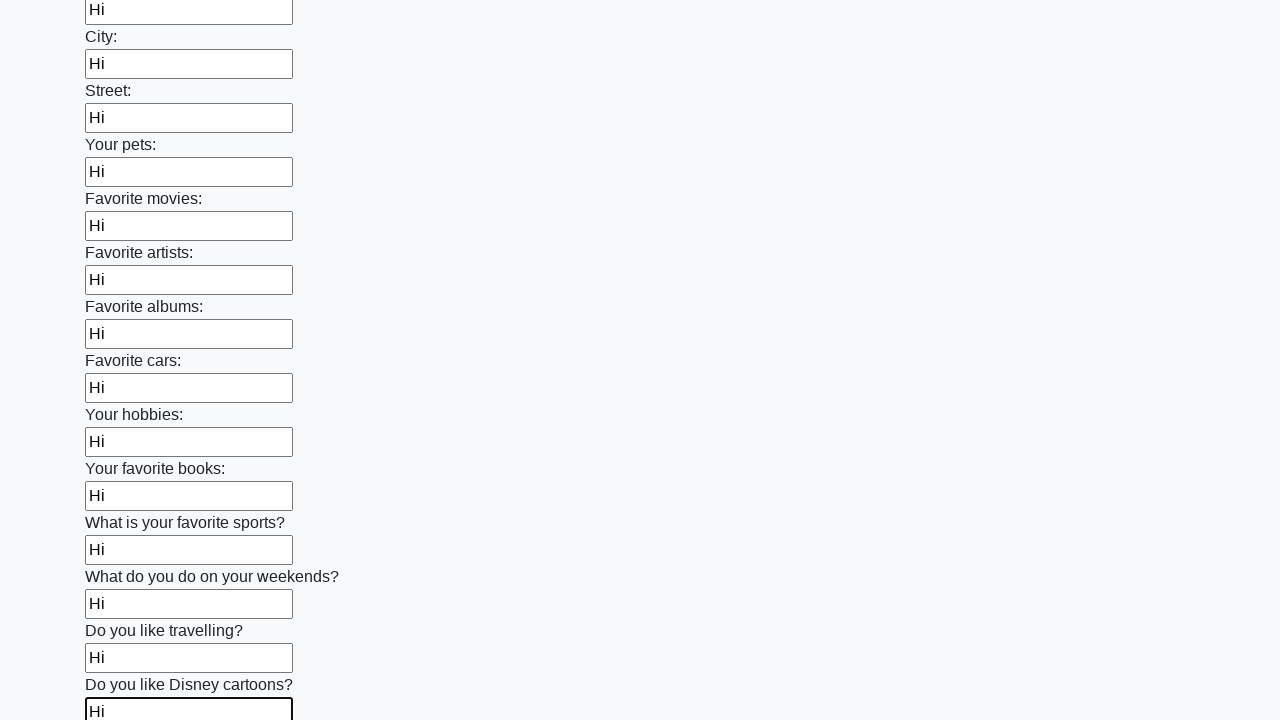

Filled an input field with 'Hi' on input >> nth=17
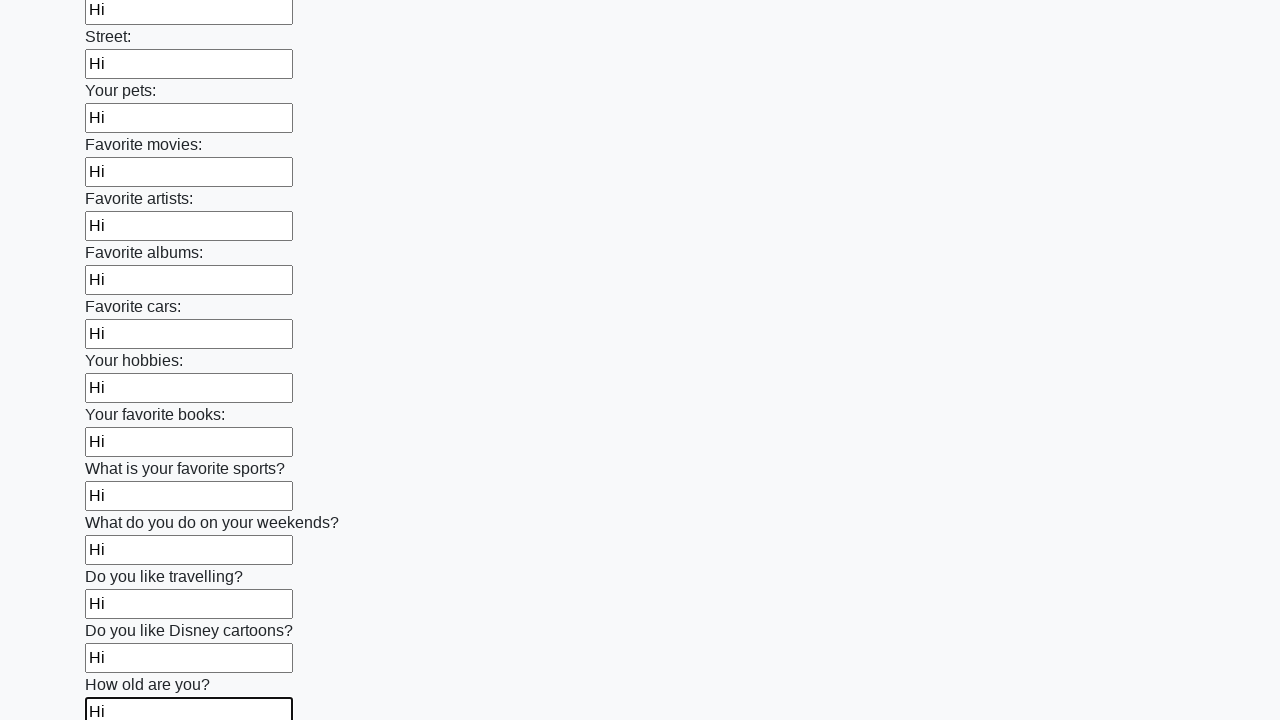

Filled an input field with 'Hi' on input >> nth=18
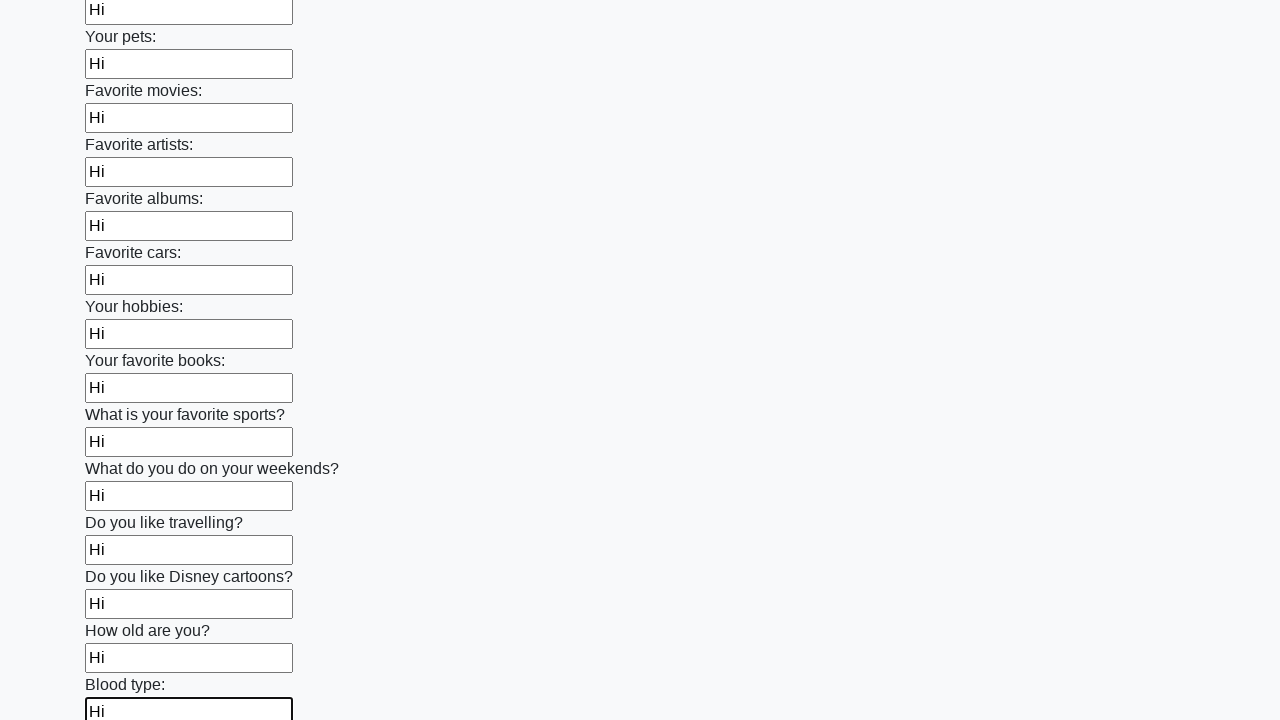

Filled an input field with 'Hi' on input >> nth=19
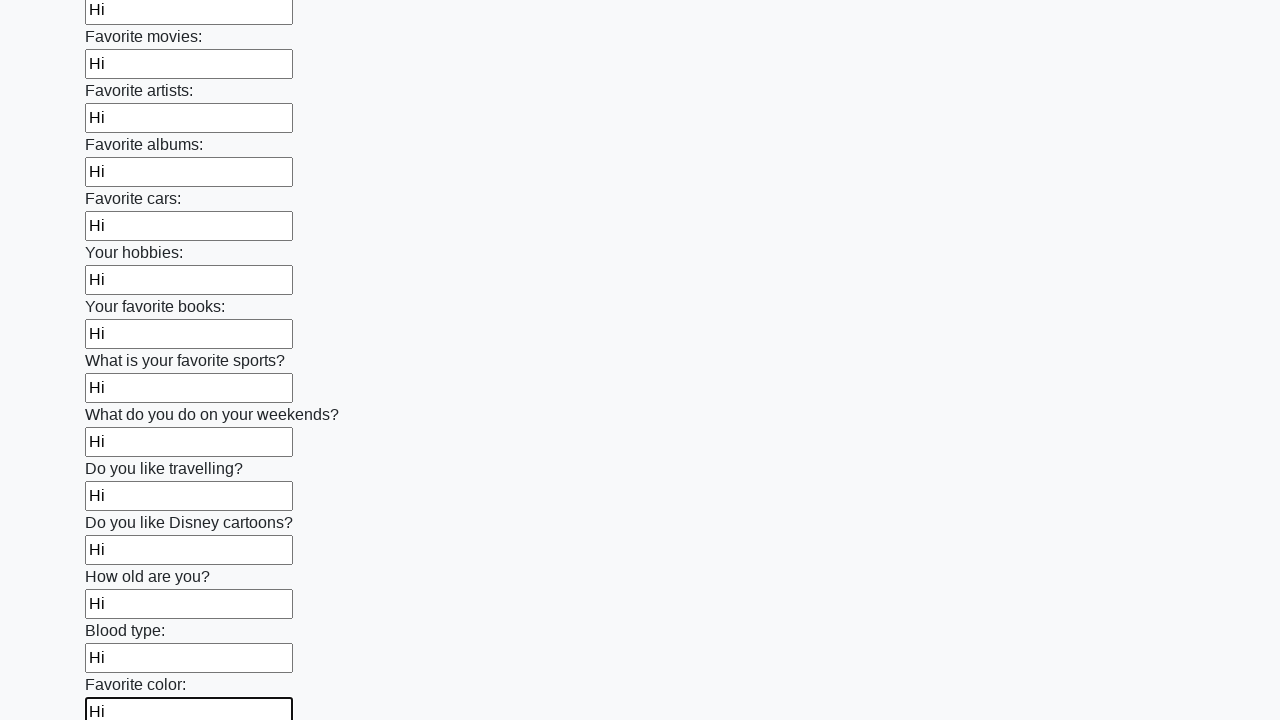

Filled an input field with 'Hi' on input >> nth=20
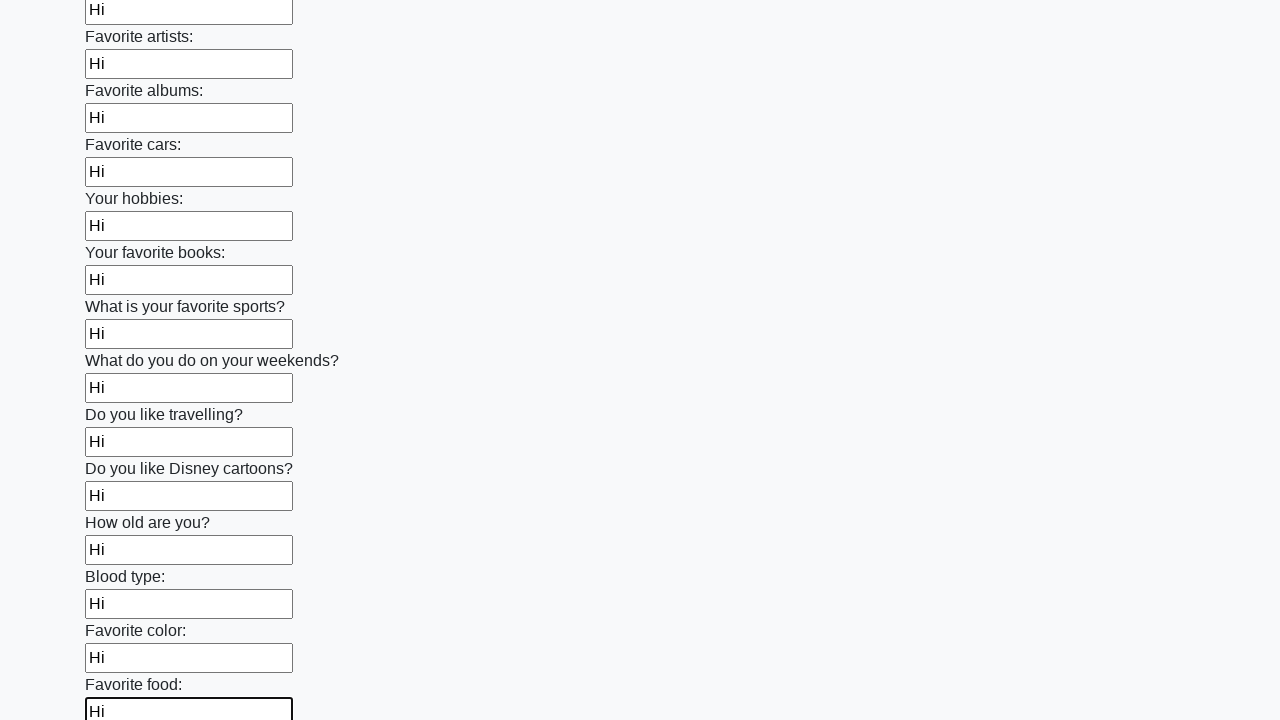

Filled an input field with 'Hi' on input >> nth=21
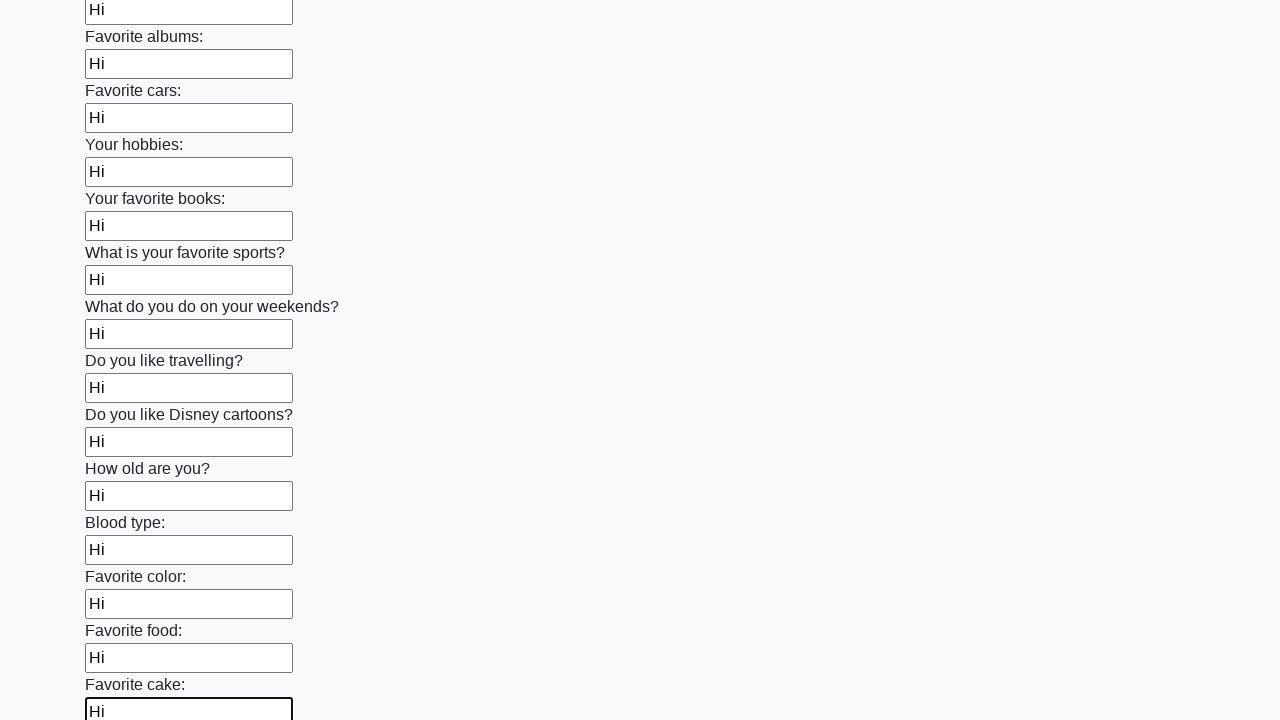

Filled an input field with 'Hi' on input >> nth=22
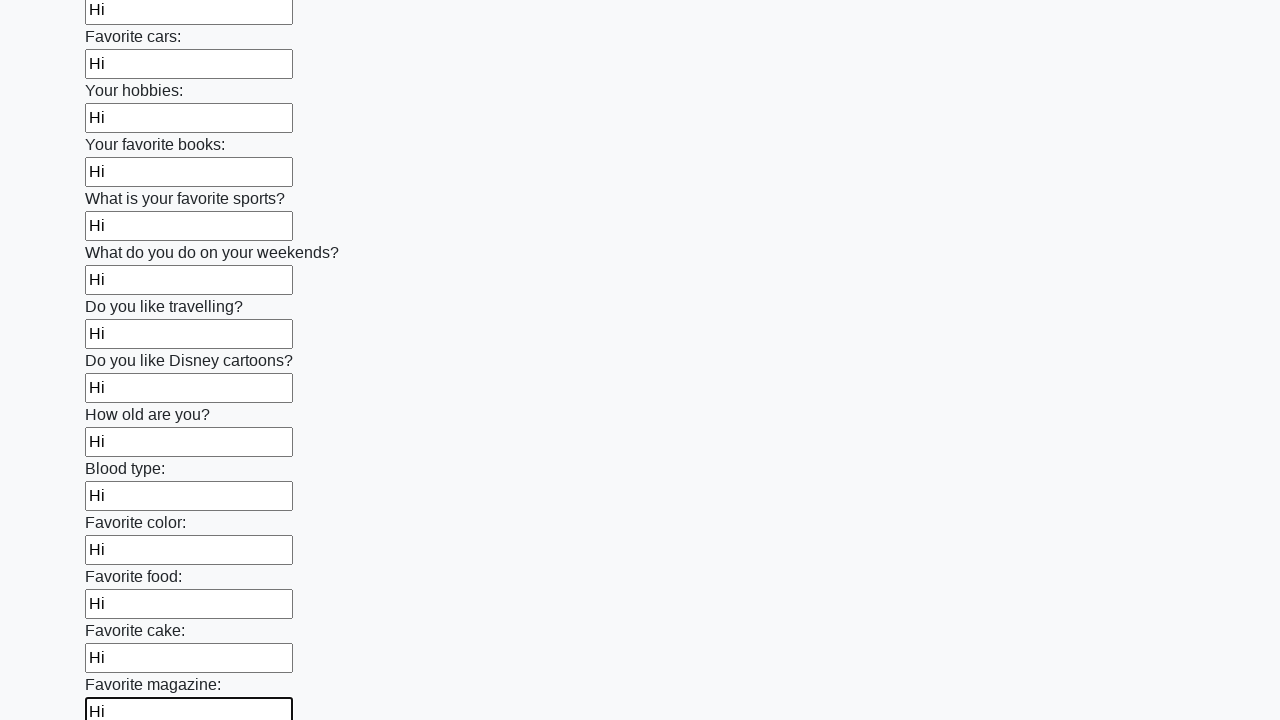

Filled an input field with 'Hi' on input >> nth=23
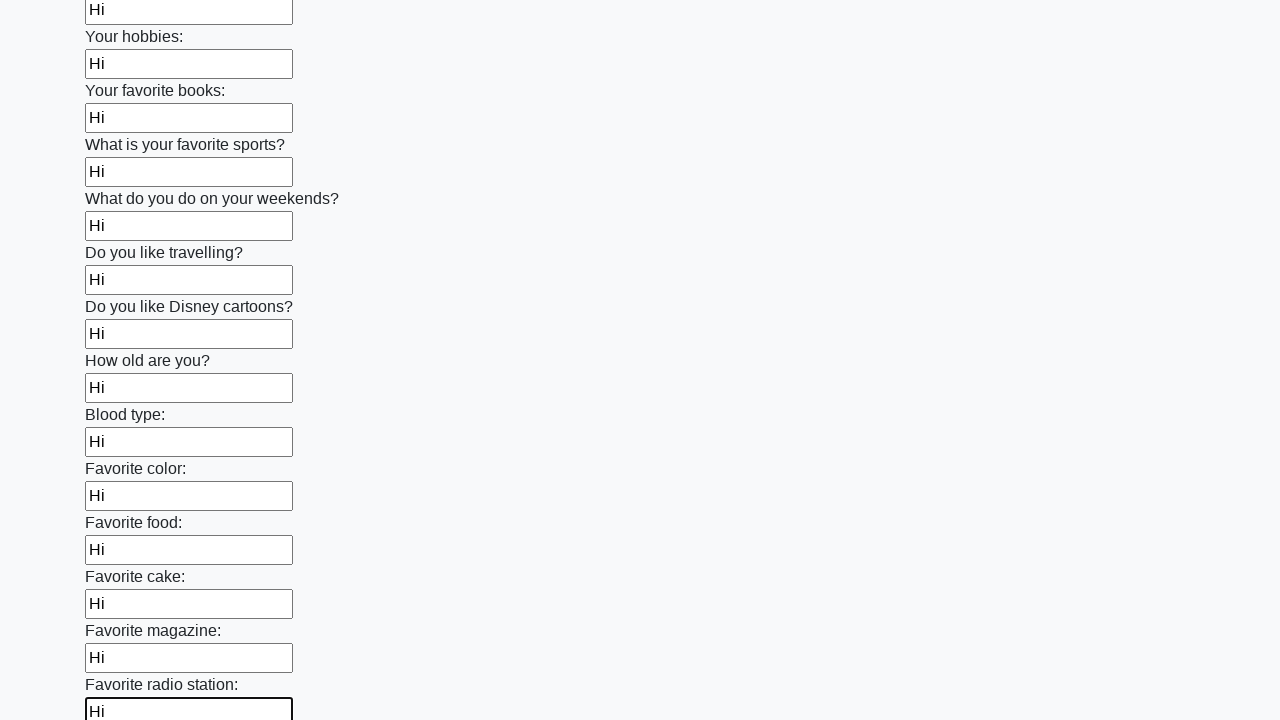

Filled an input field with 'Hi' on input >> nth=24
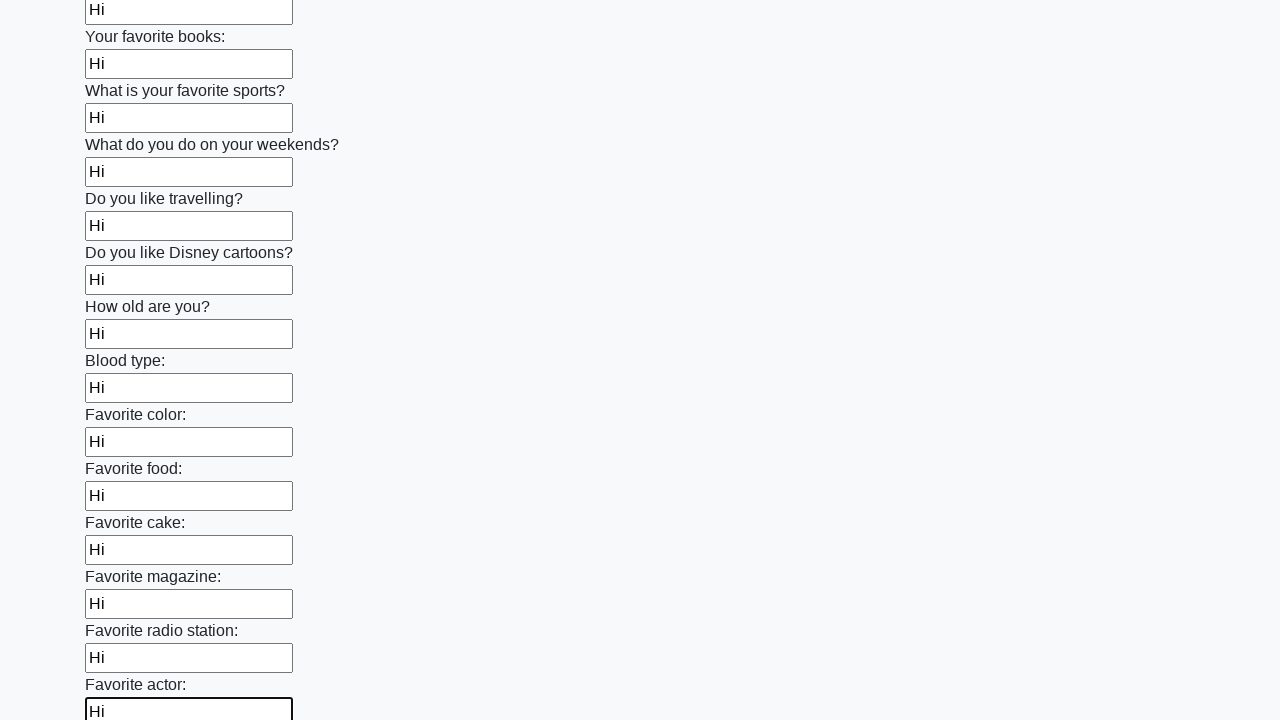

Filled an input field with 'Hi' on input >> nth=25
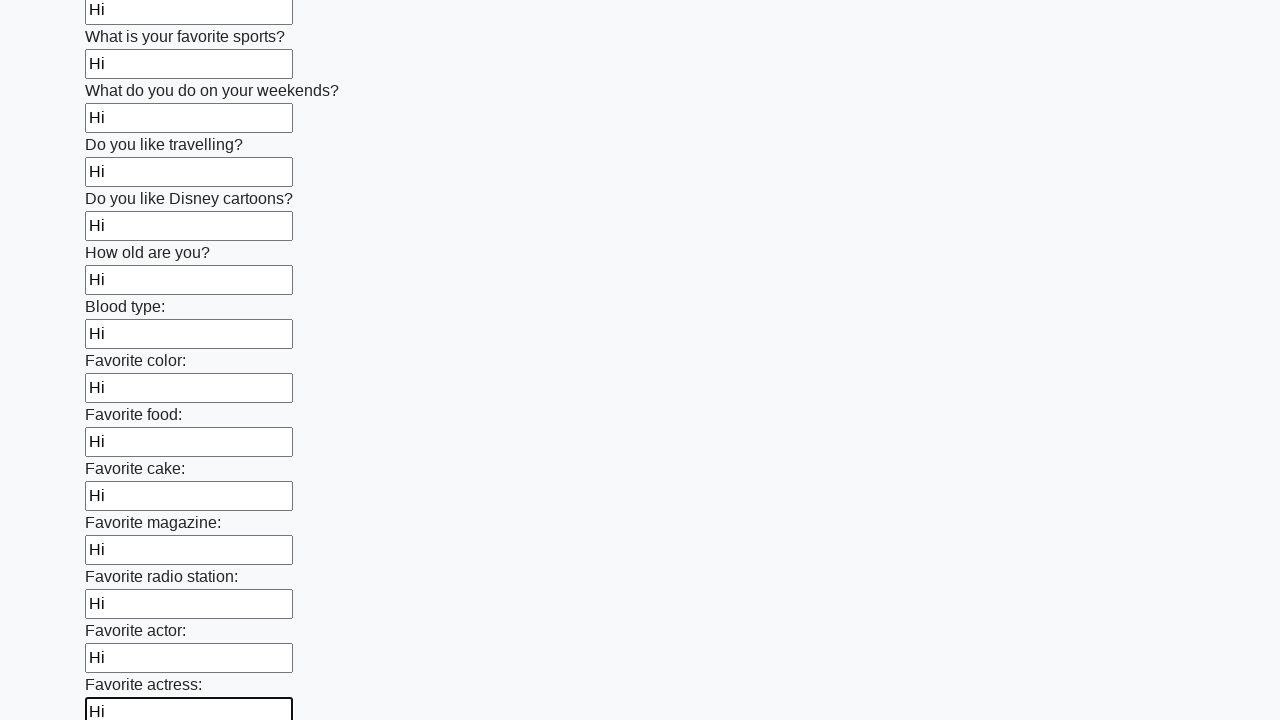

Filled an input field with 'Hi' on input >> nth=26
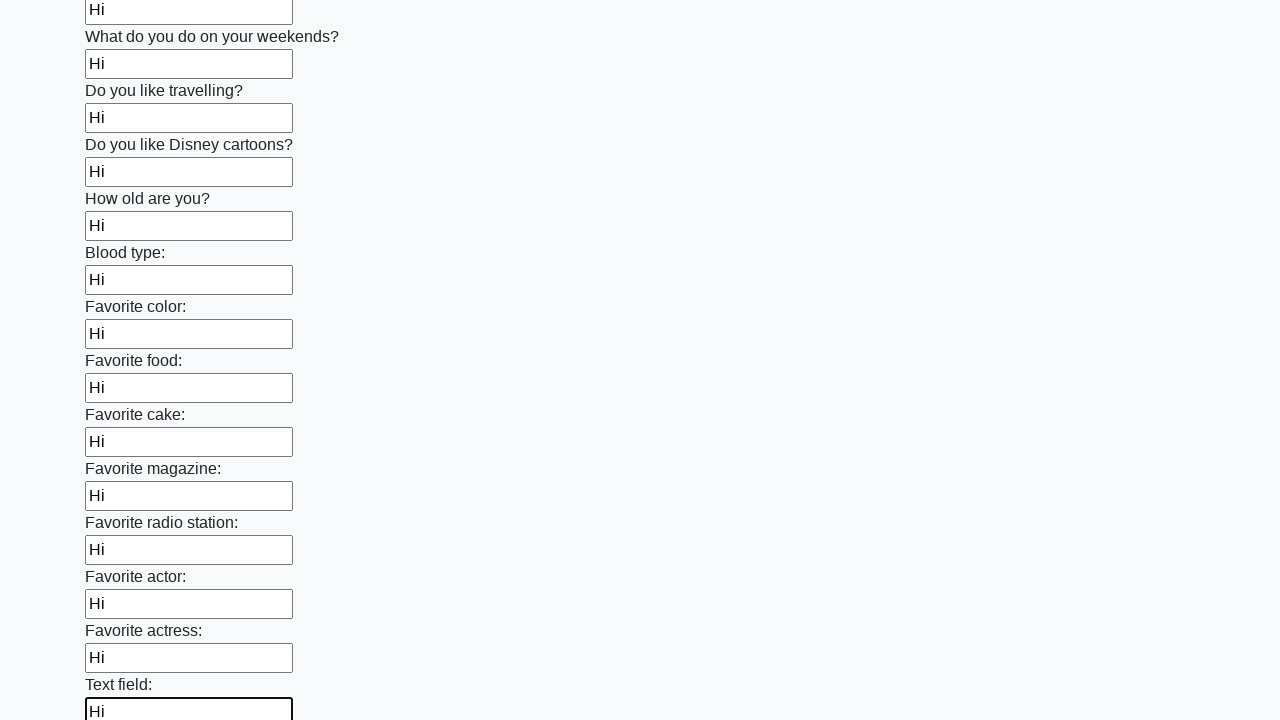

Filled an input field with 'Hi' on input >> nth=27
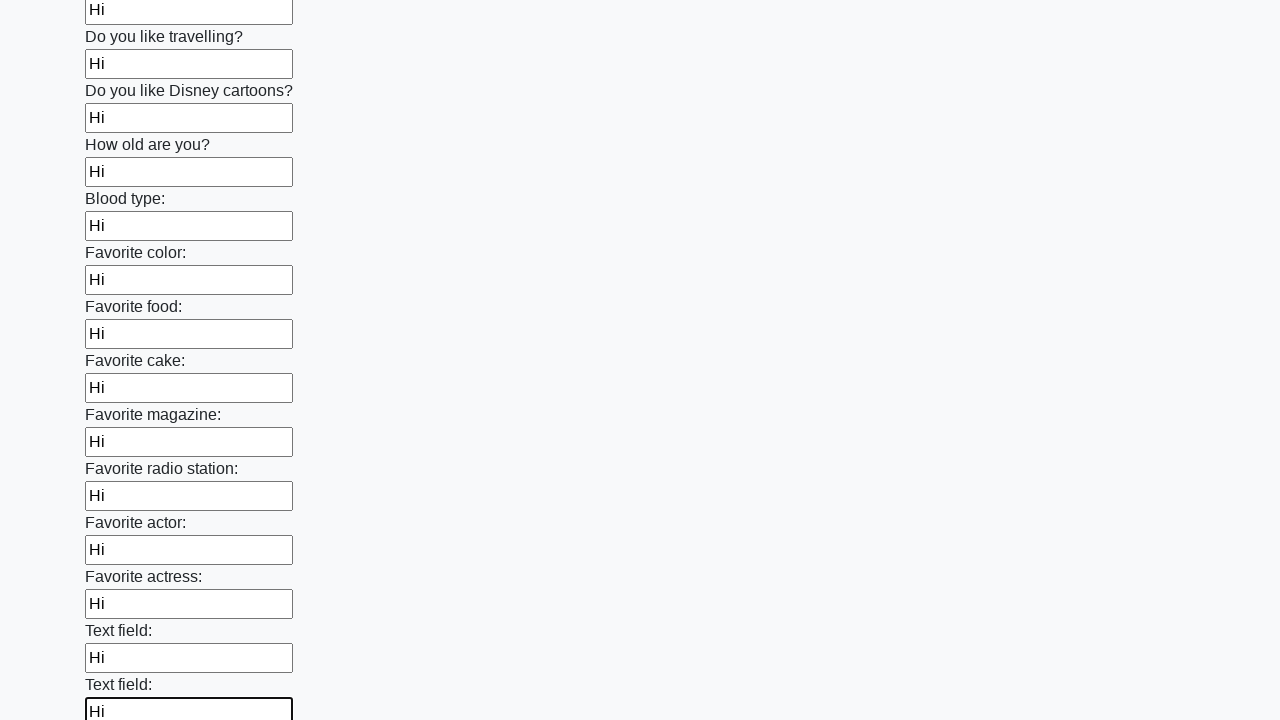

Filled an input field with 'Hi' on input >> nth=28
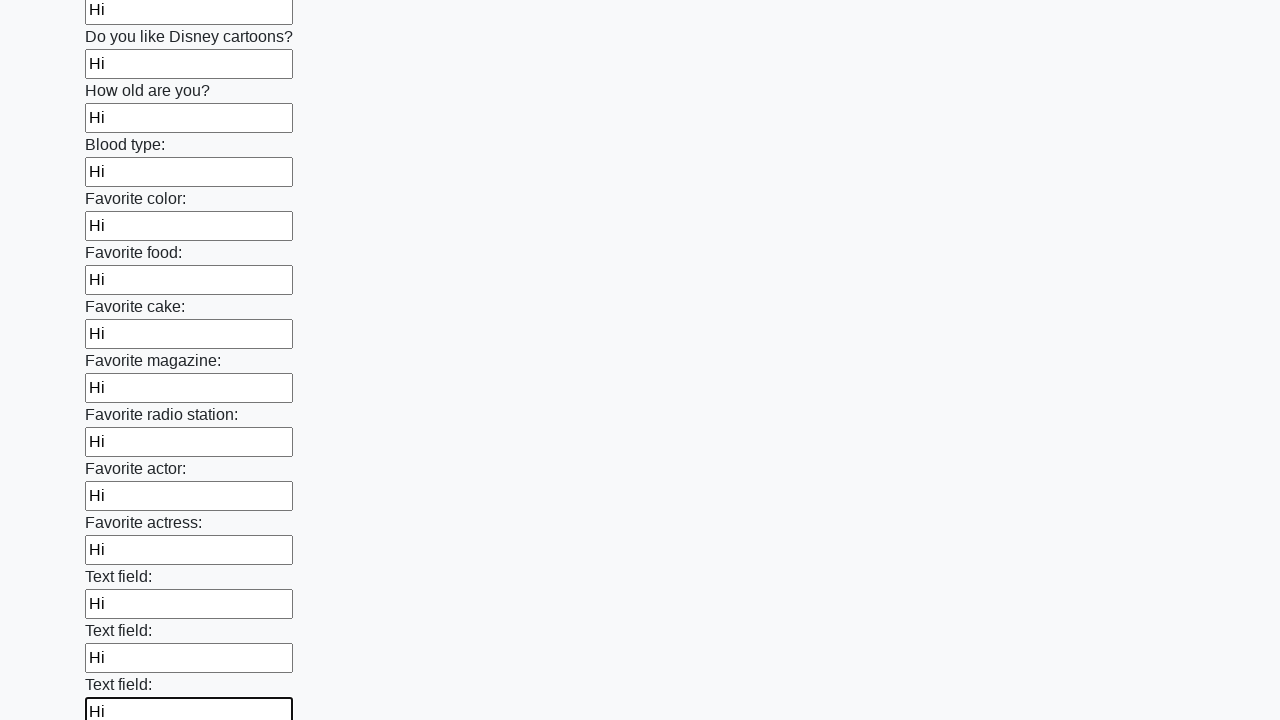

Filled an input field with 'Hi' on input >> nth=29
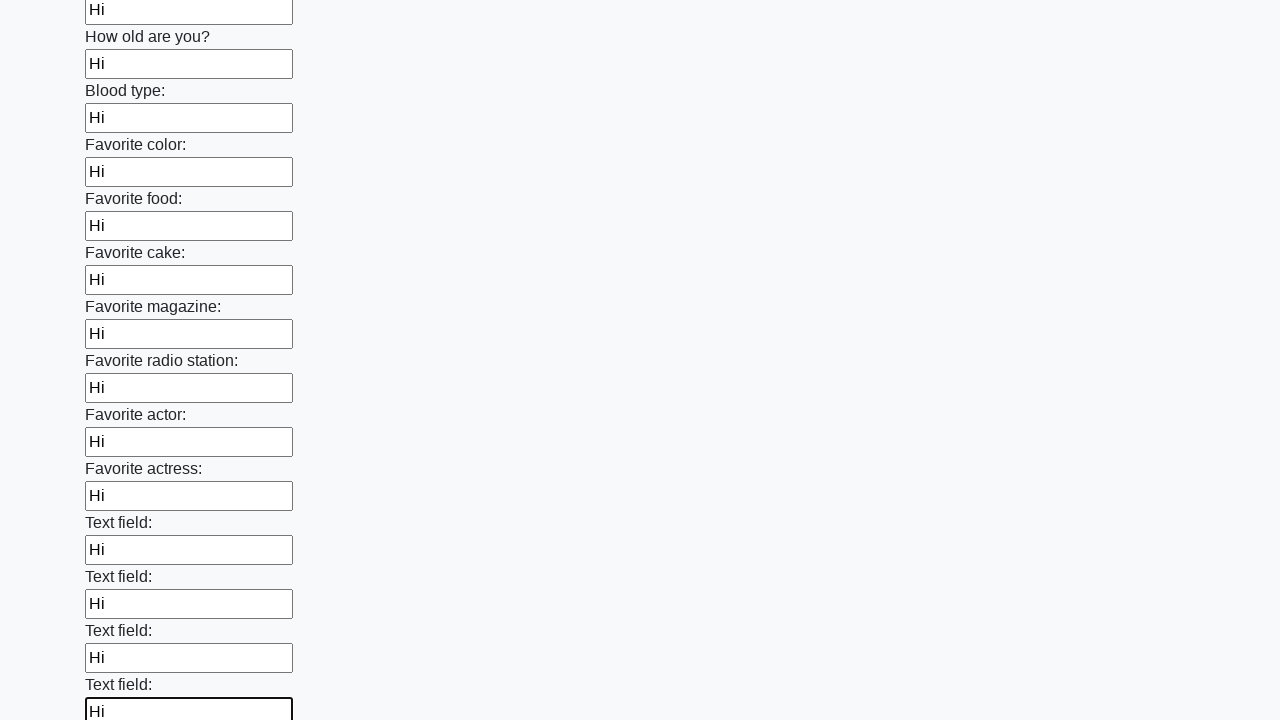

Filled an input field with 'Hi' on input >> nth=30
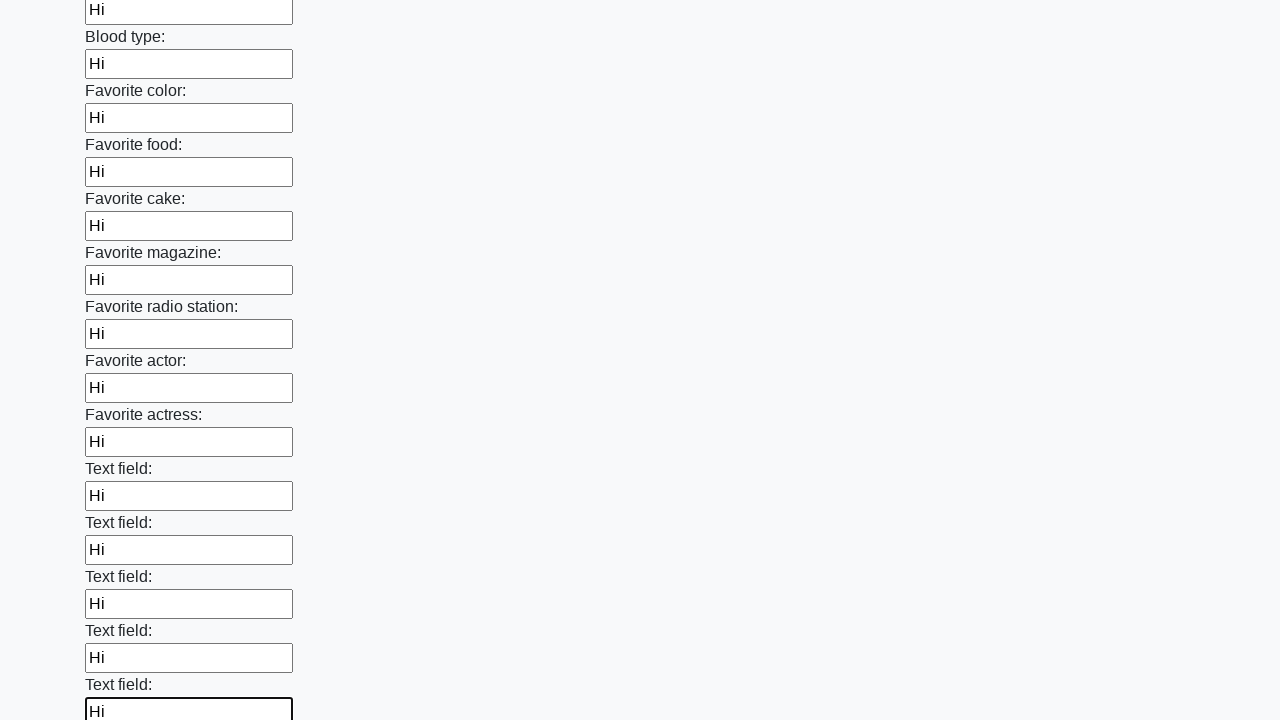

Filled an input field with 'Hi' on input >> nth=31
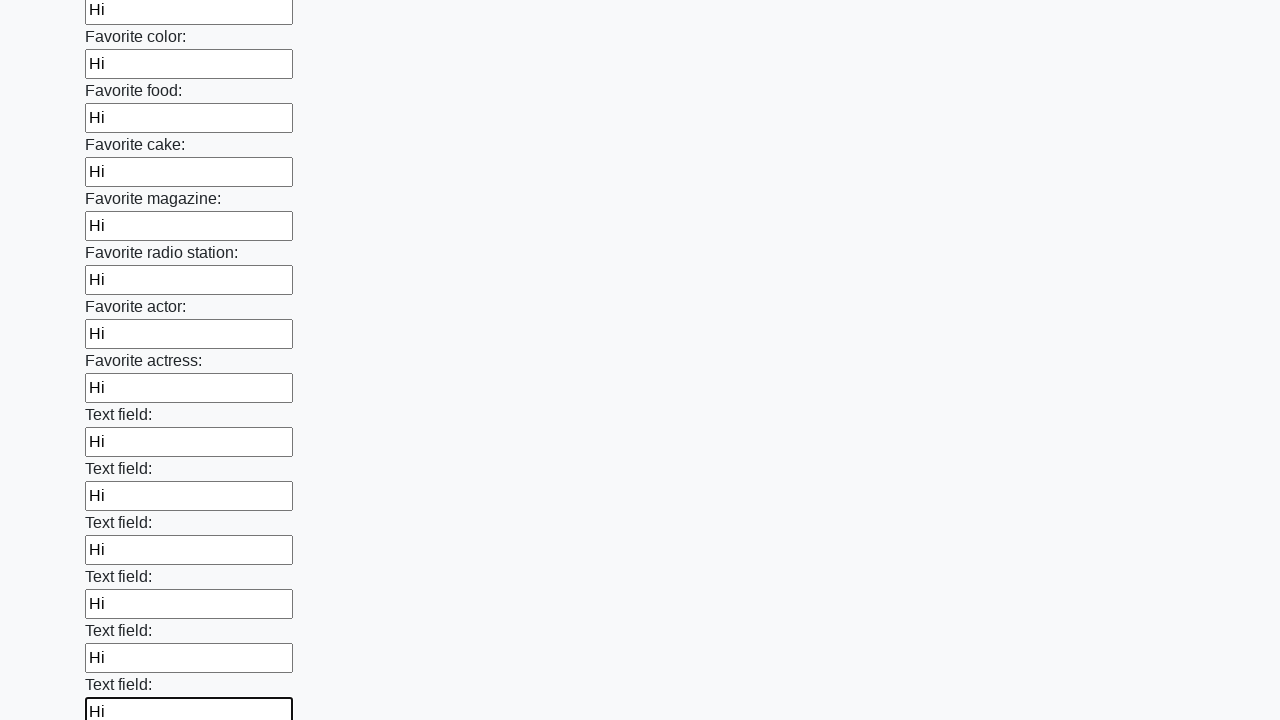

Filled an input field with 'Hi' on input >> nth=32
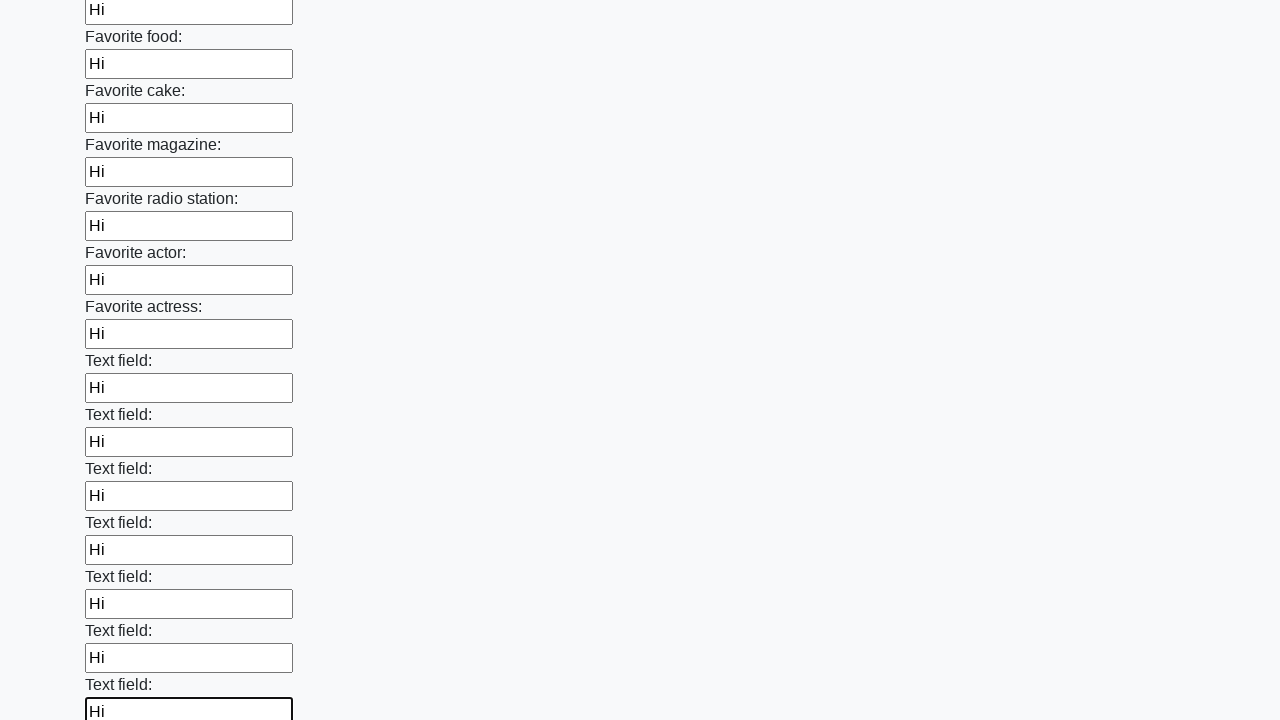

Filled an input field with 'Hi' on input >> nth=33
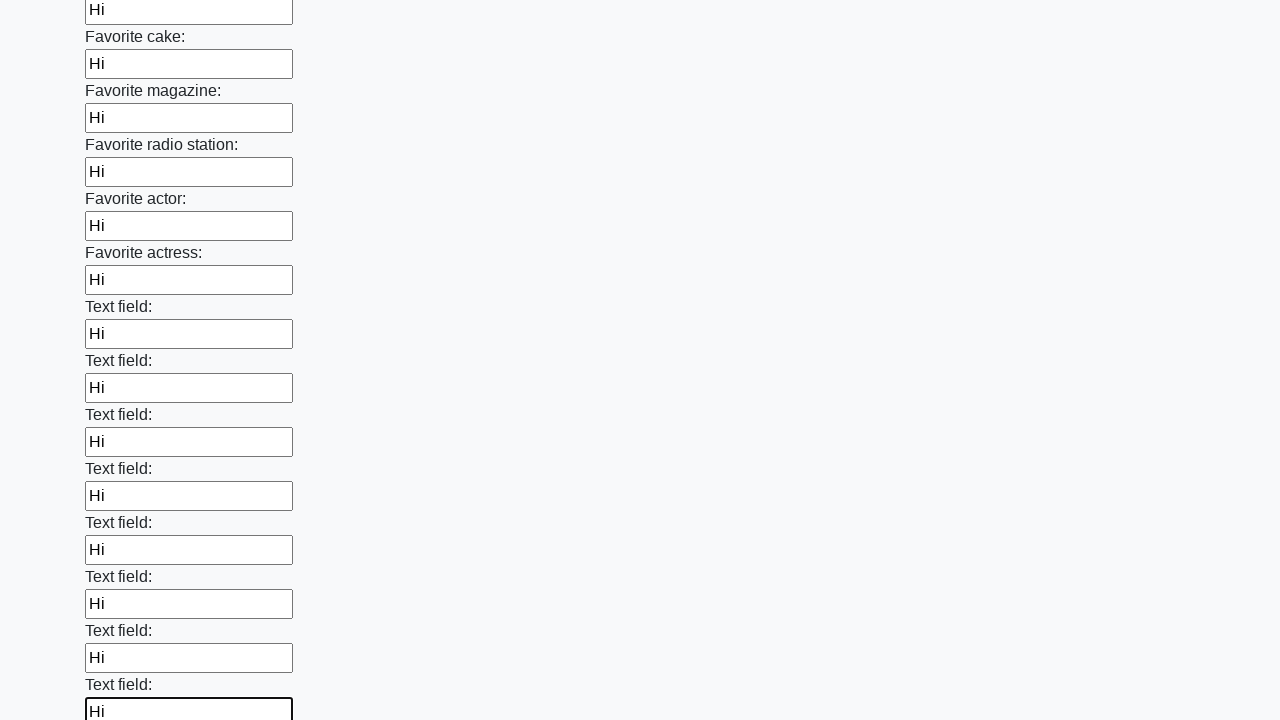

Filled an input field with 'Hi' on input >> nth=34
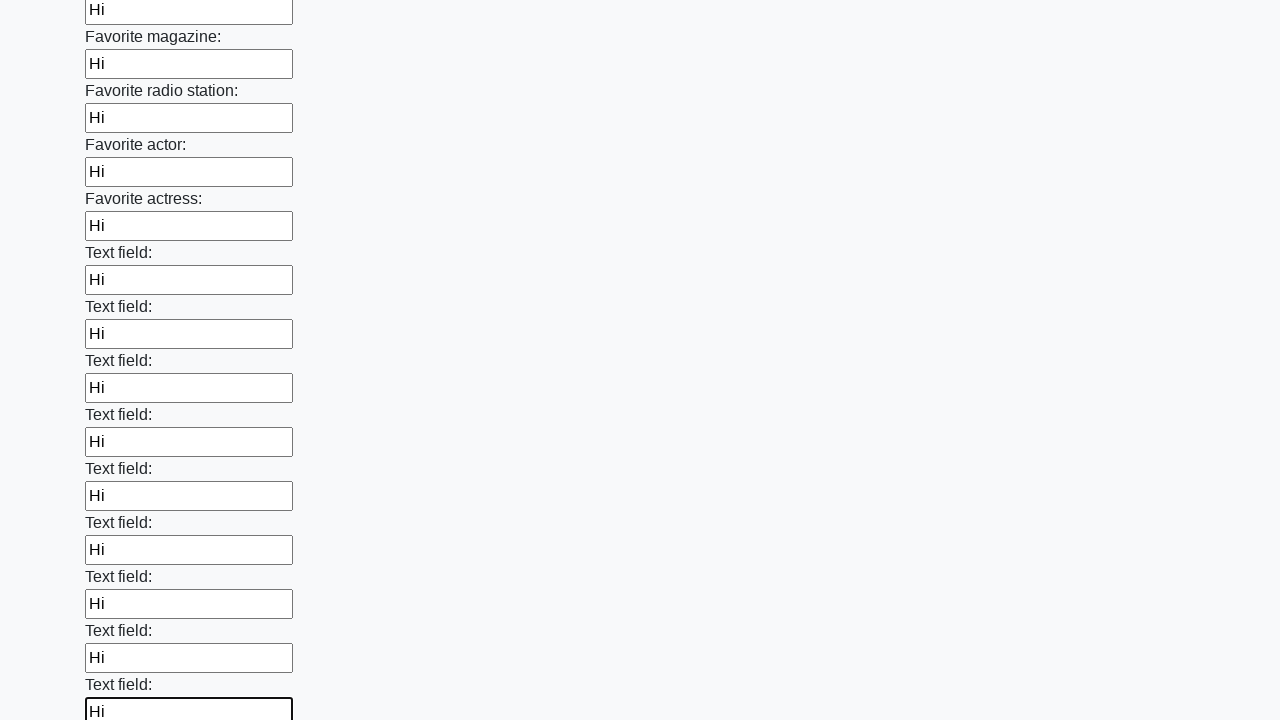

Filled an input field with 'Hi' on input >> nth=35
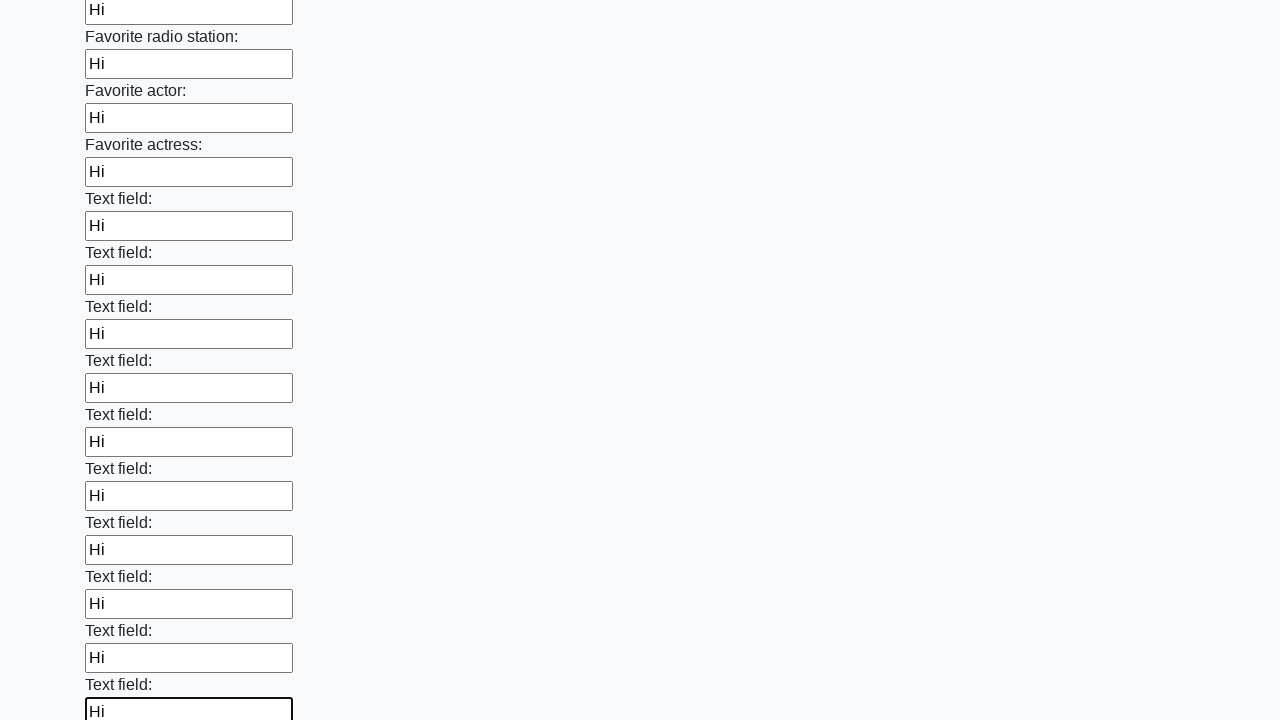

Filled an input field with 'Hi' on input >> nth=36
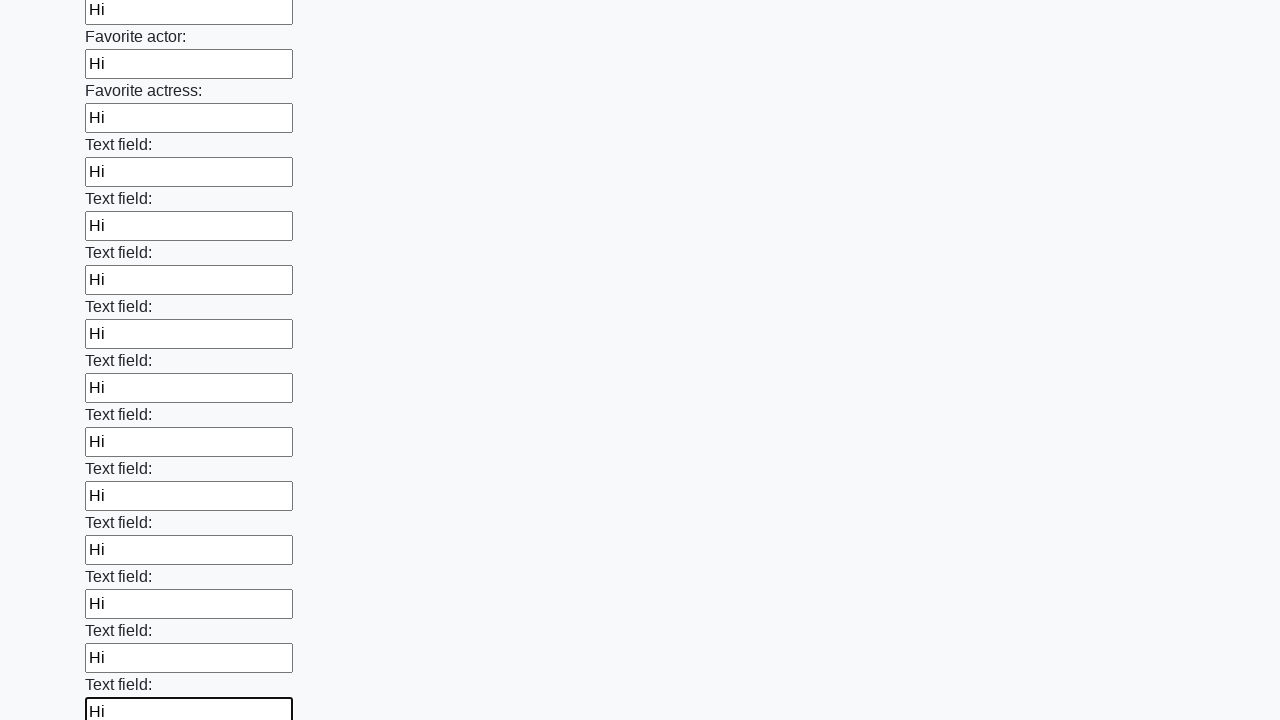

Filled an input field with 'Hi' on input >> nth=37
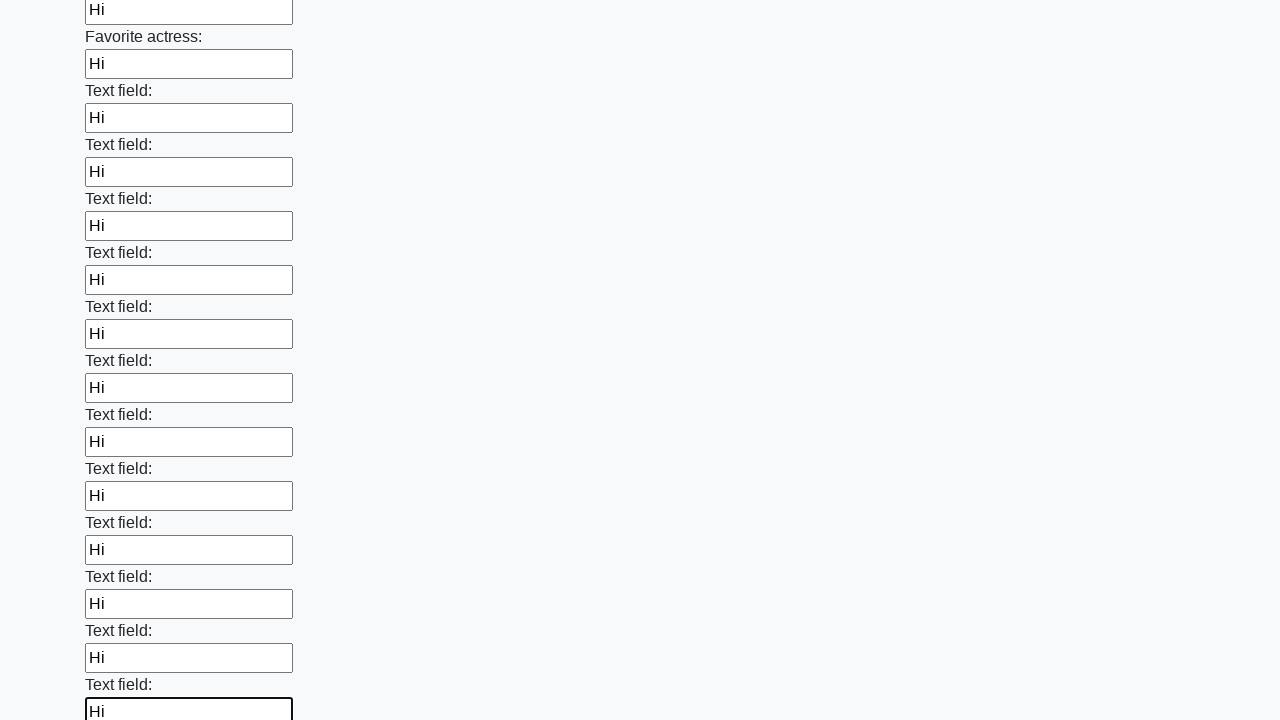

Filled an input field with 'Hi' on input >> nth=38
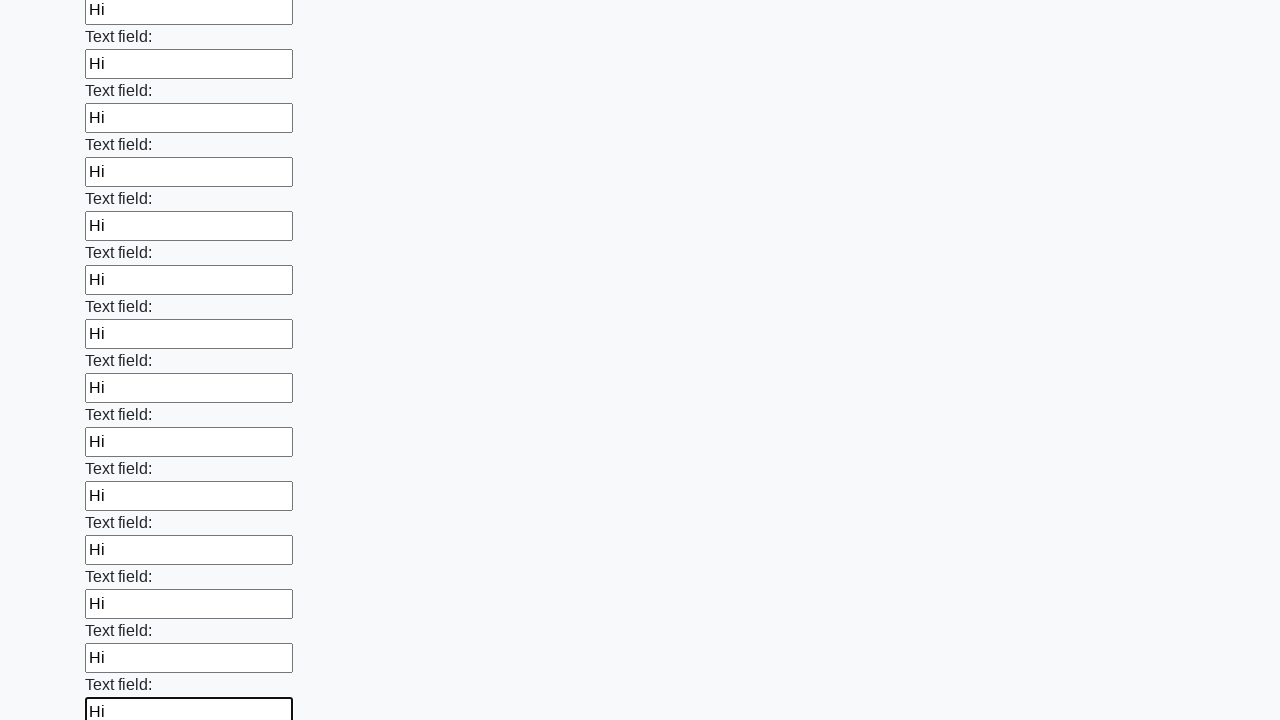

Filled an input field with 'Hi' on input >> nth=39
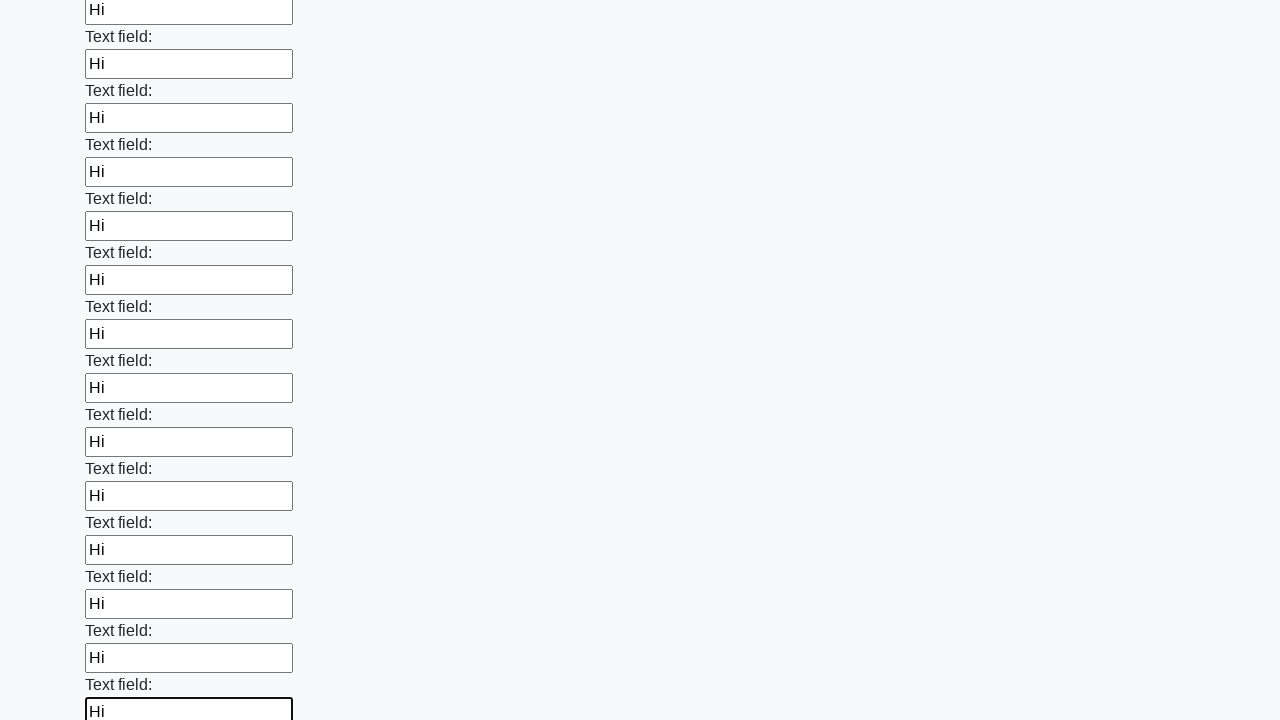

Filled an input field with 'Hi' on input >> nth=40
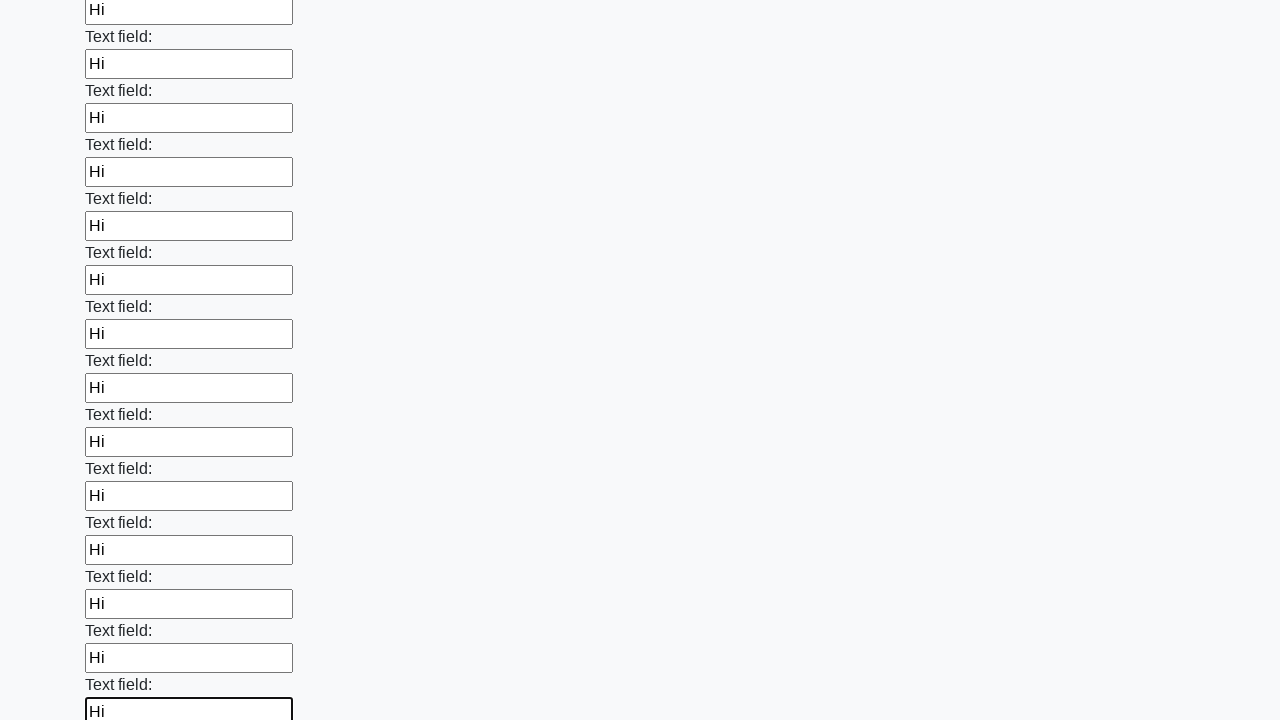

Filled an input field with 'Hi' on input >> nth=41
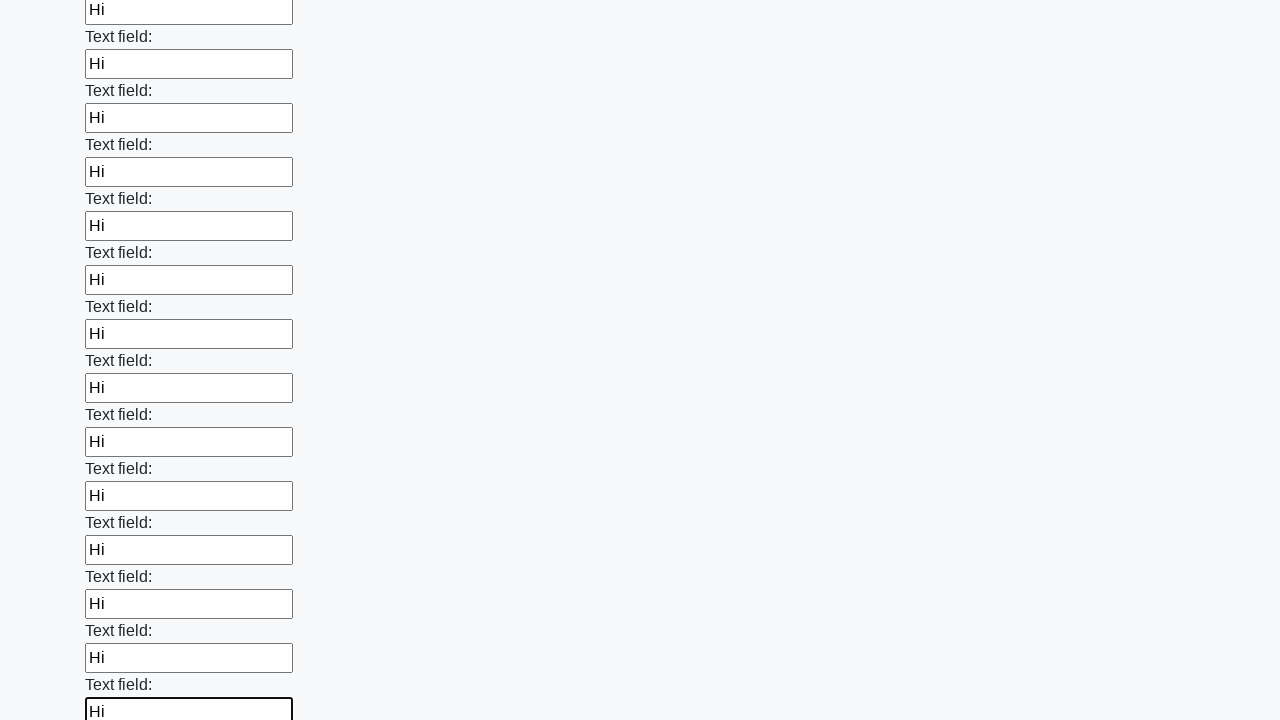

Filled an input field with 'Hi' on input >> nth=42
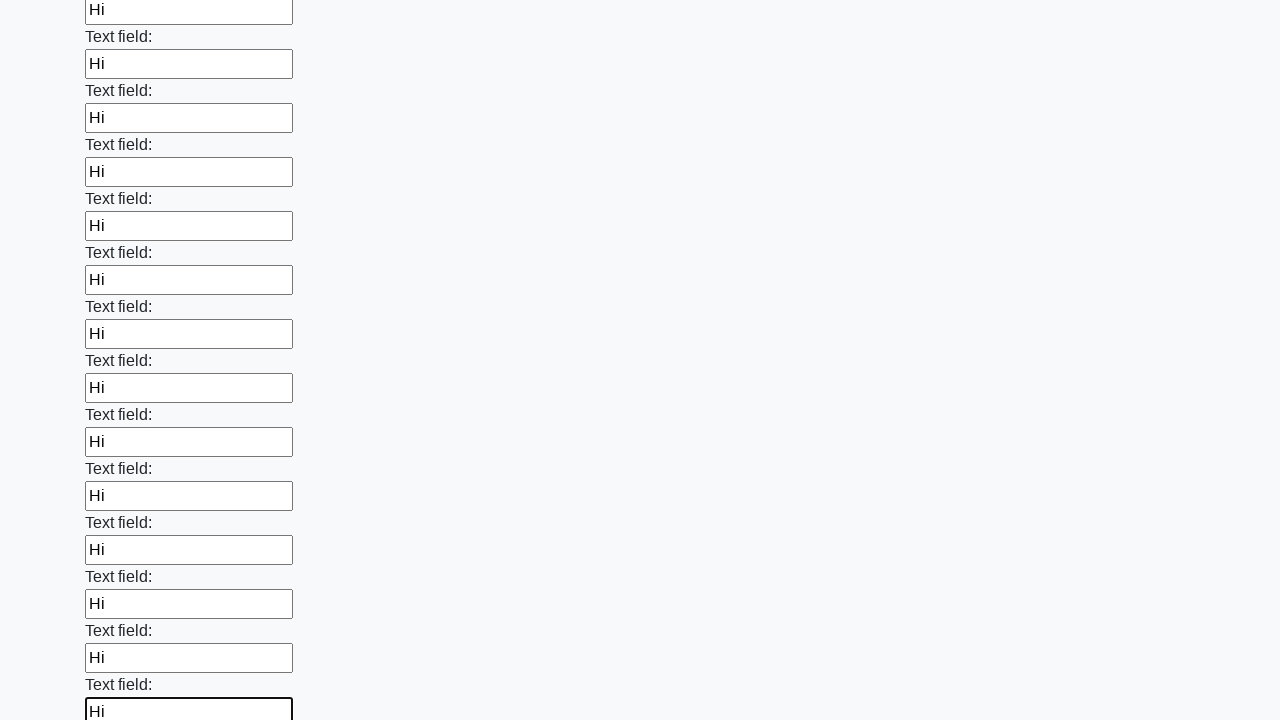

Filled an input field with 'Hi' on input >> nth=43
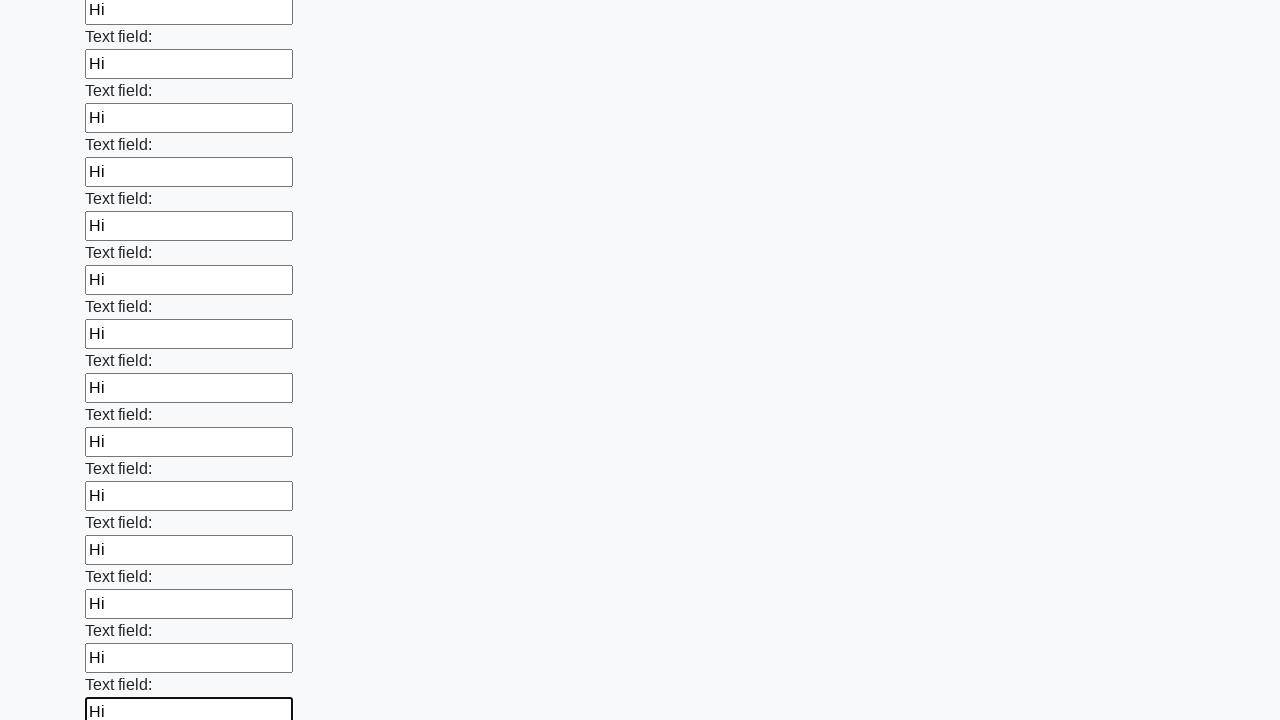

Filled an input field with 'Hi' on input >> nth=44
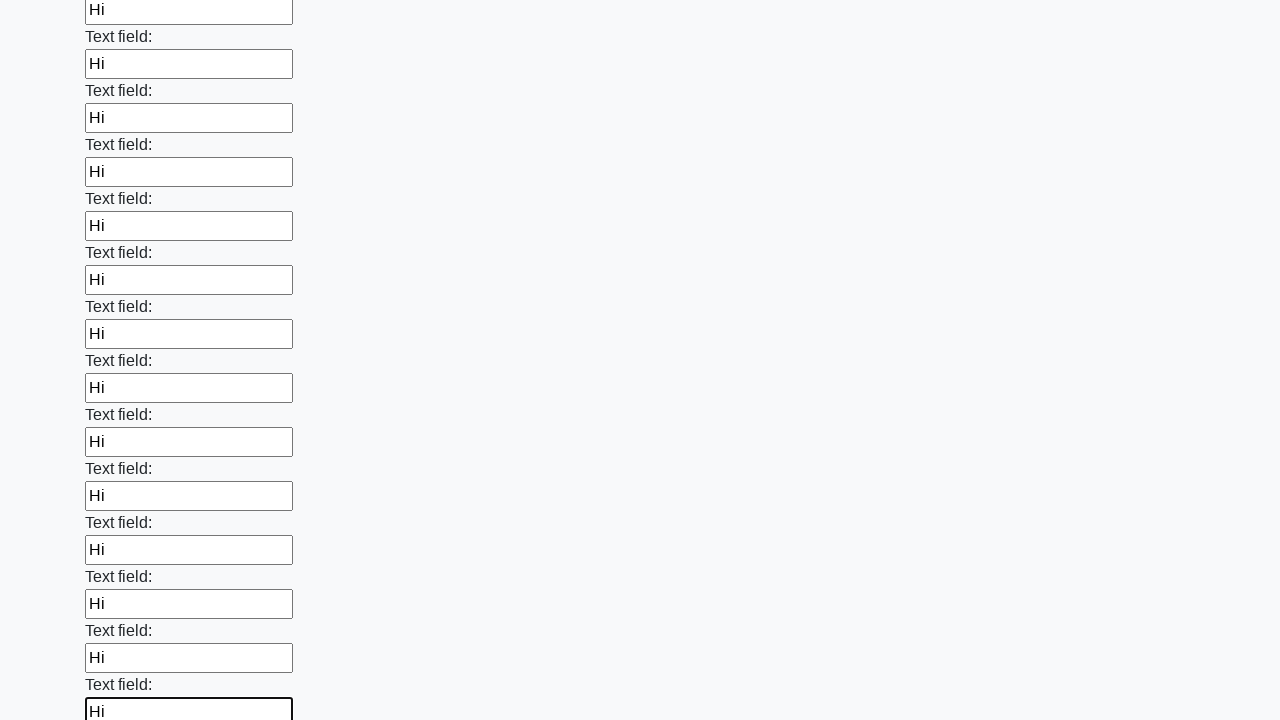

Filled an input field with 'Hi' on input >> nth=45
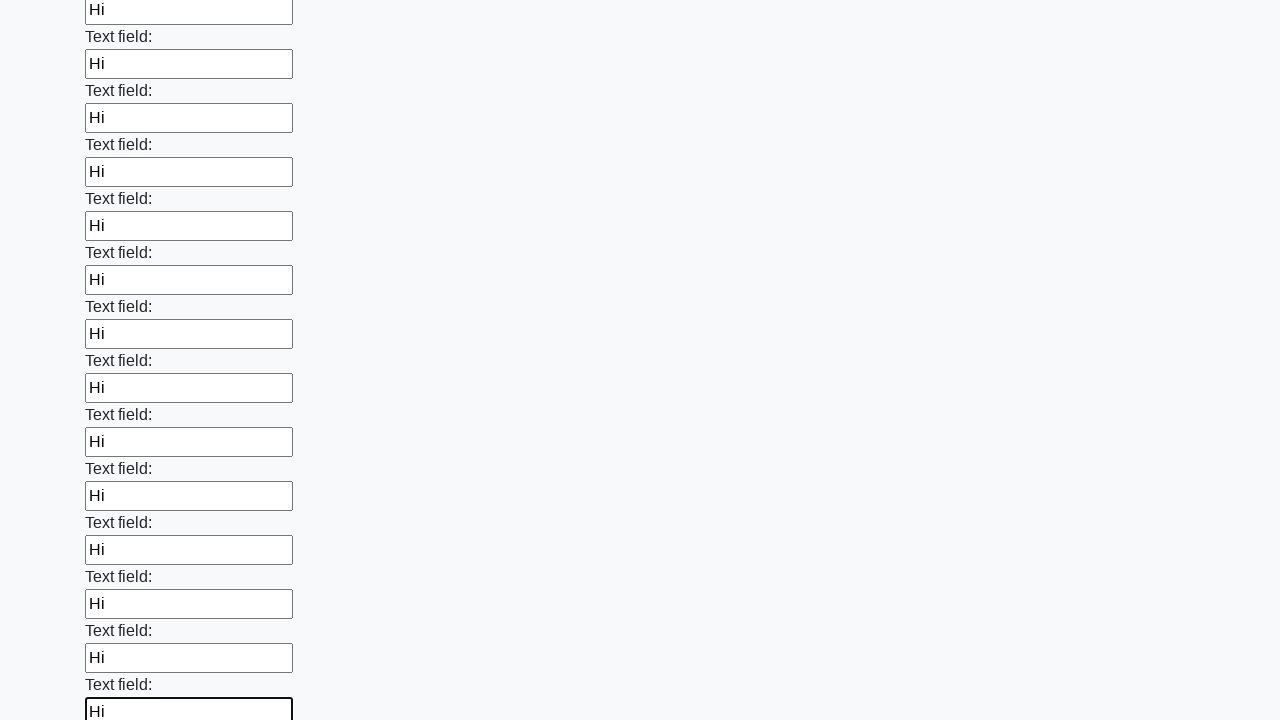

Filled an input field with 'Hi' on input >> nth=46
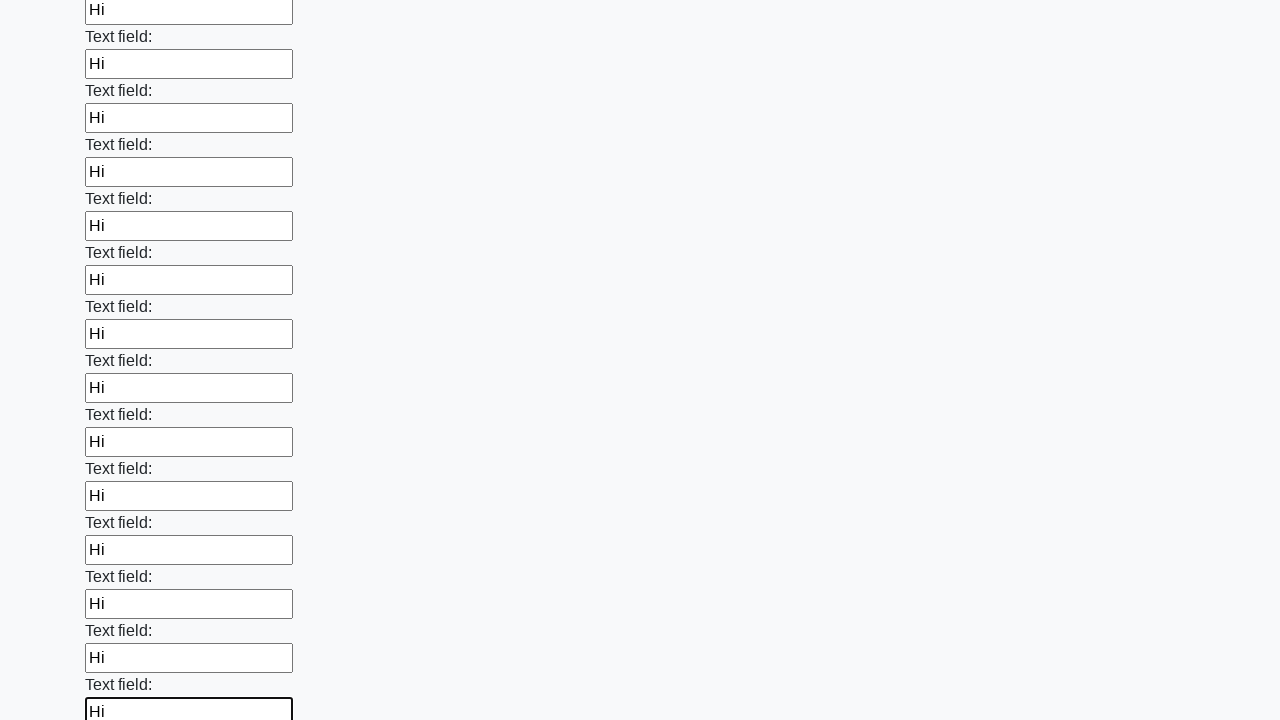

Filled an input field with 'Hi' on input >> nth=47
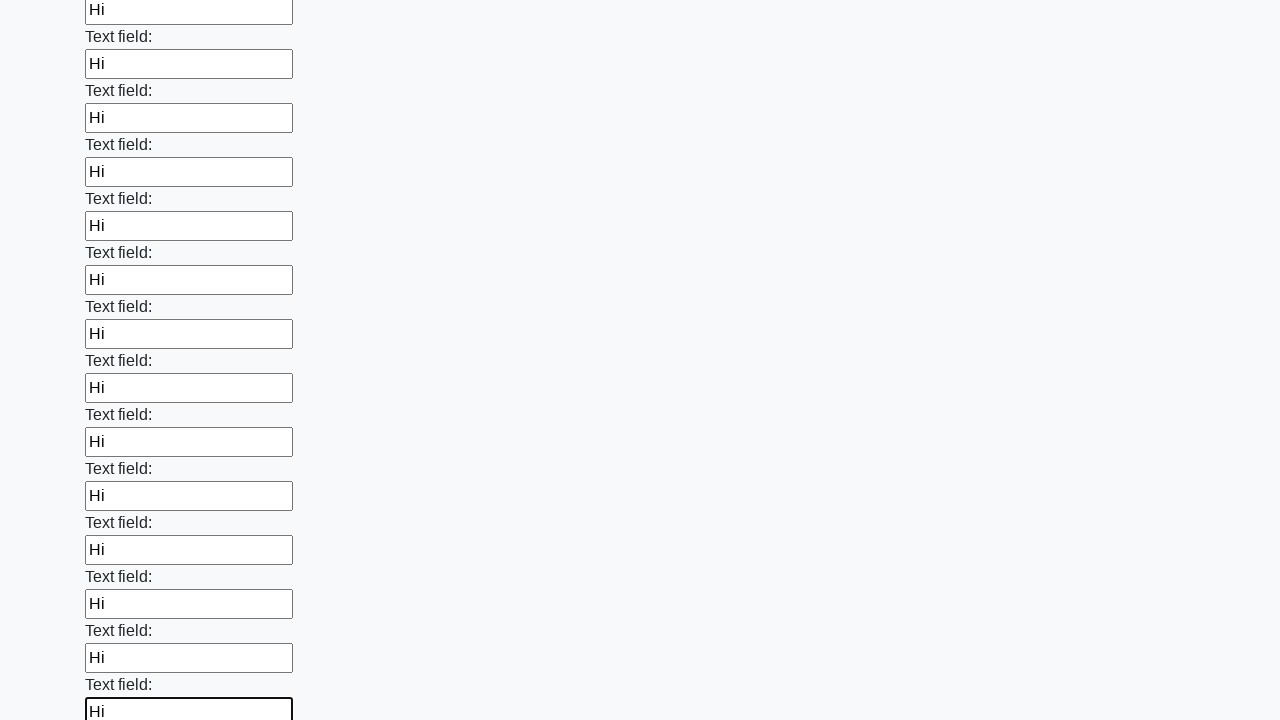

Filled an input field with 'Hi' on input >> nth=48
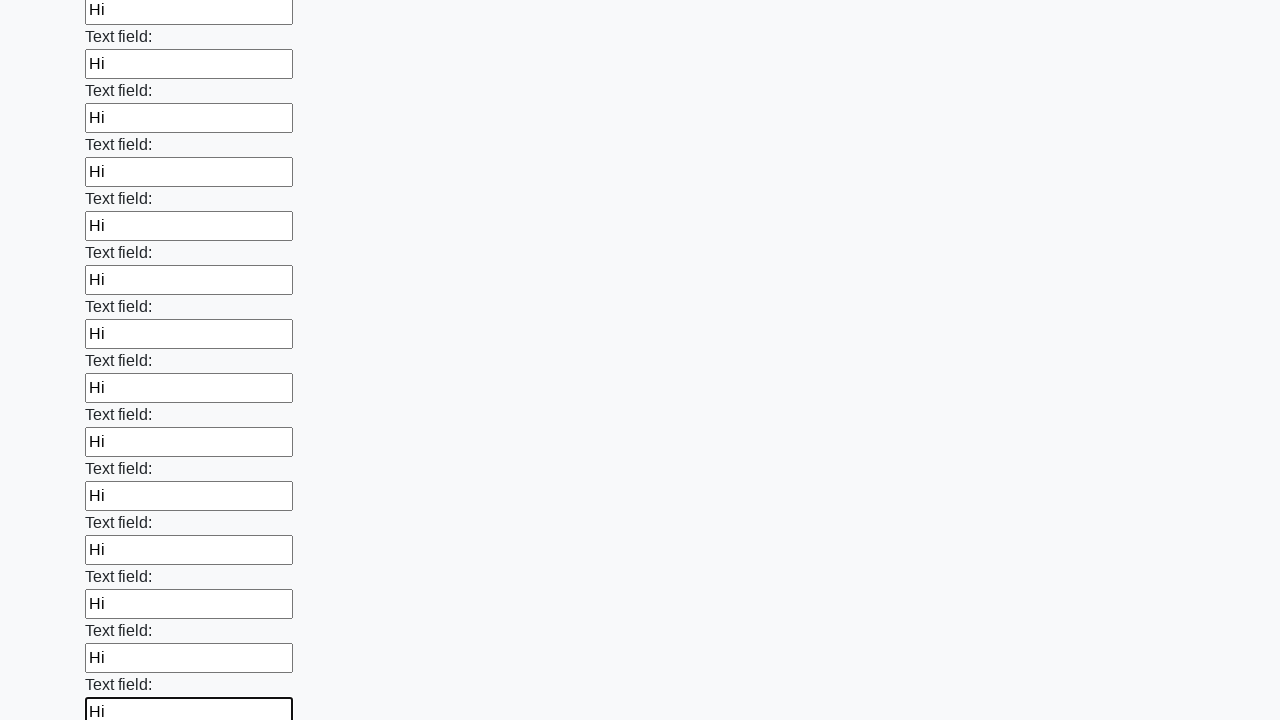

Filled an input field with 'Hi' on input >> nth=49
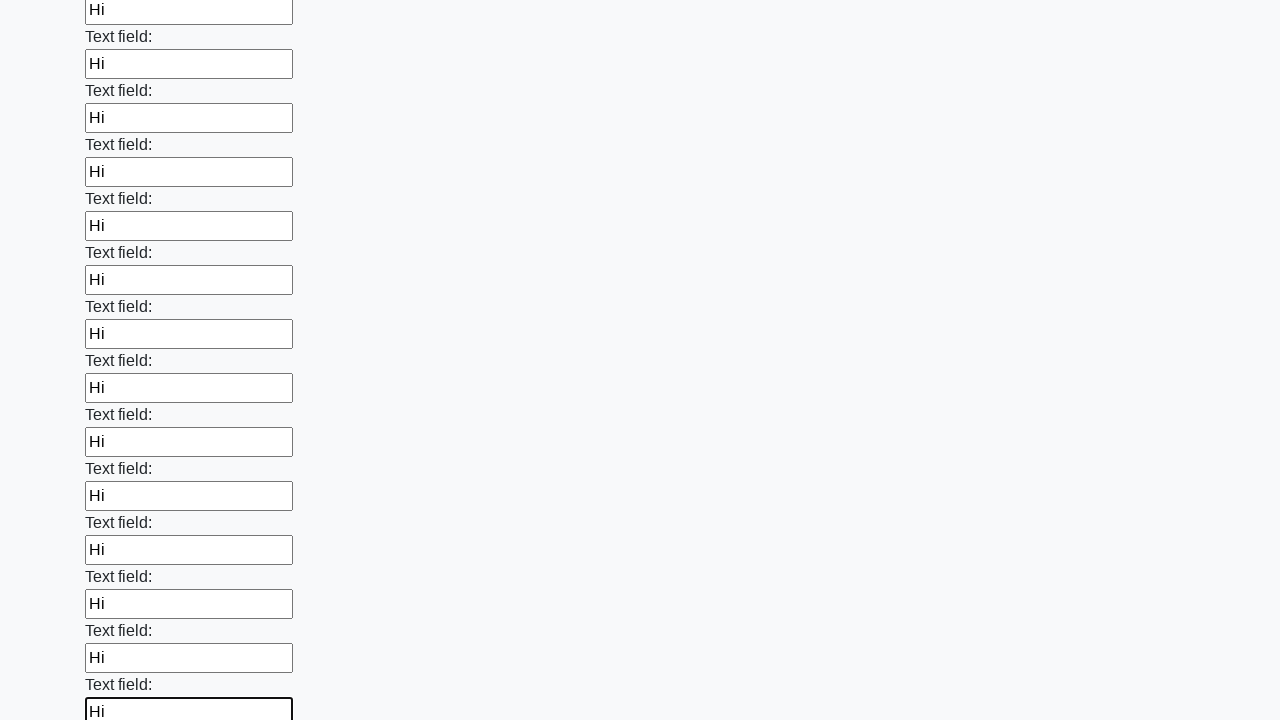

Filled an input field with 'Hi' on input >> nth=50
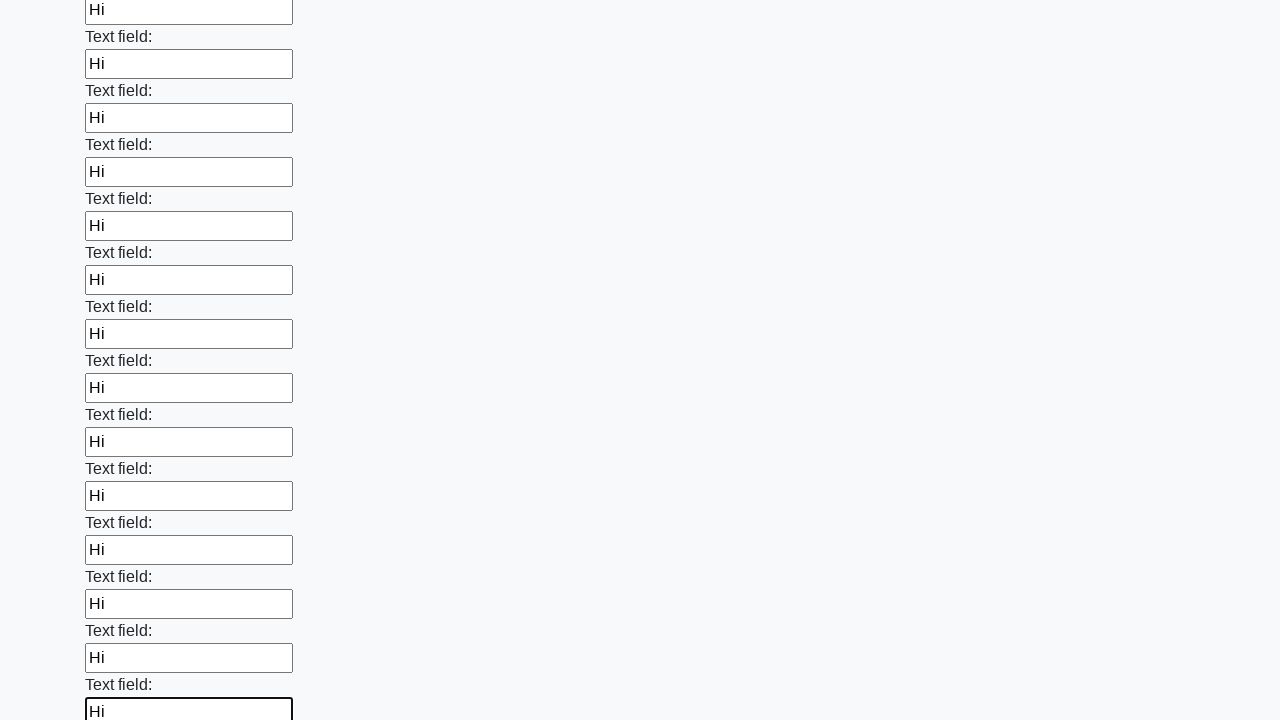

Filled an input field with 'Hi' on input >> nth=51
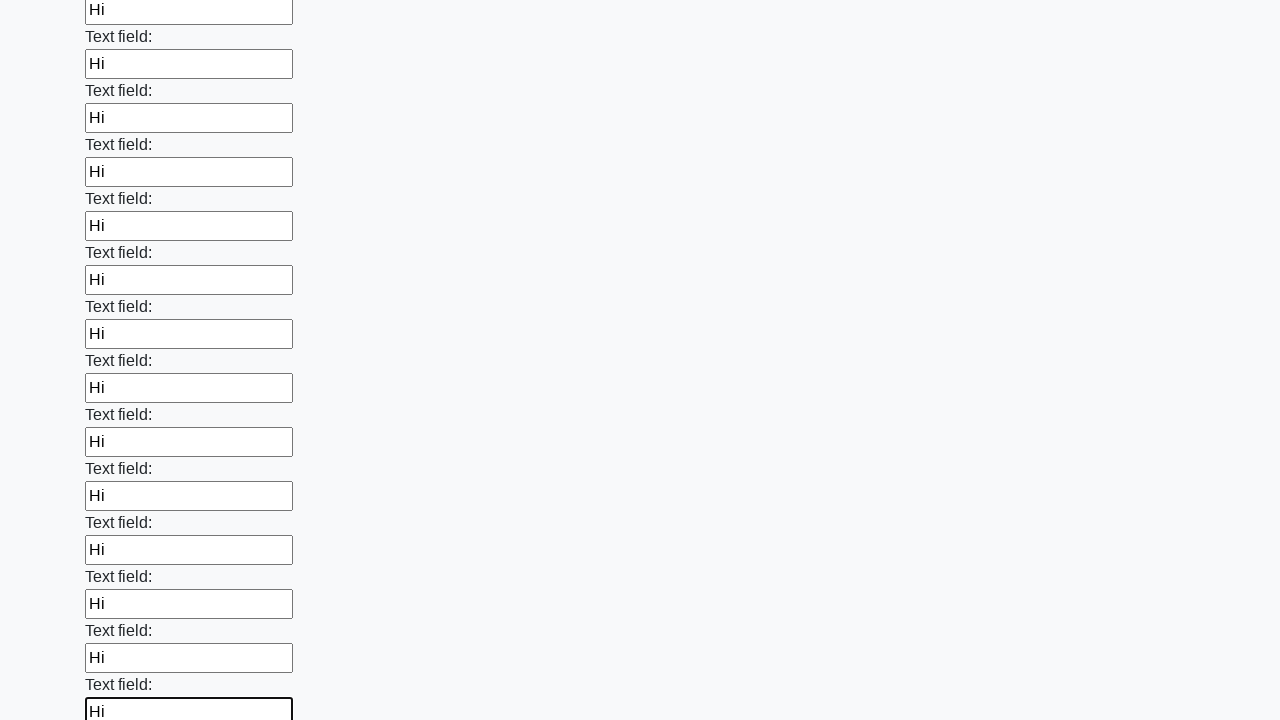

Filled an input field with 'Hi' on input >> nth=52
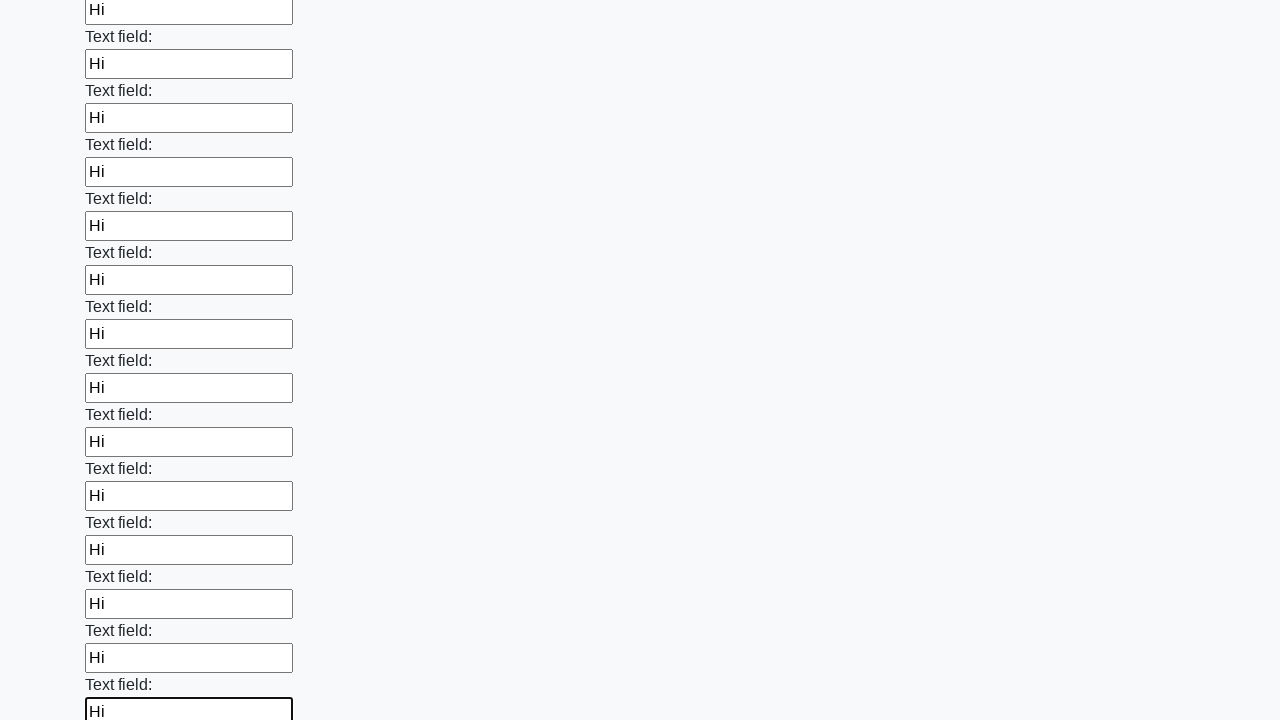

Filled an input field with 'Hi' on input >> nth=53
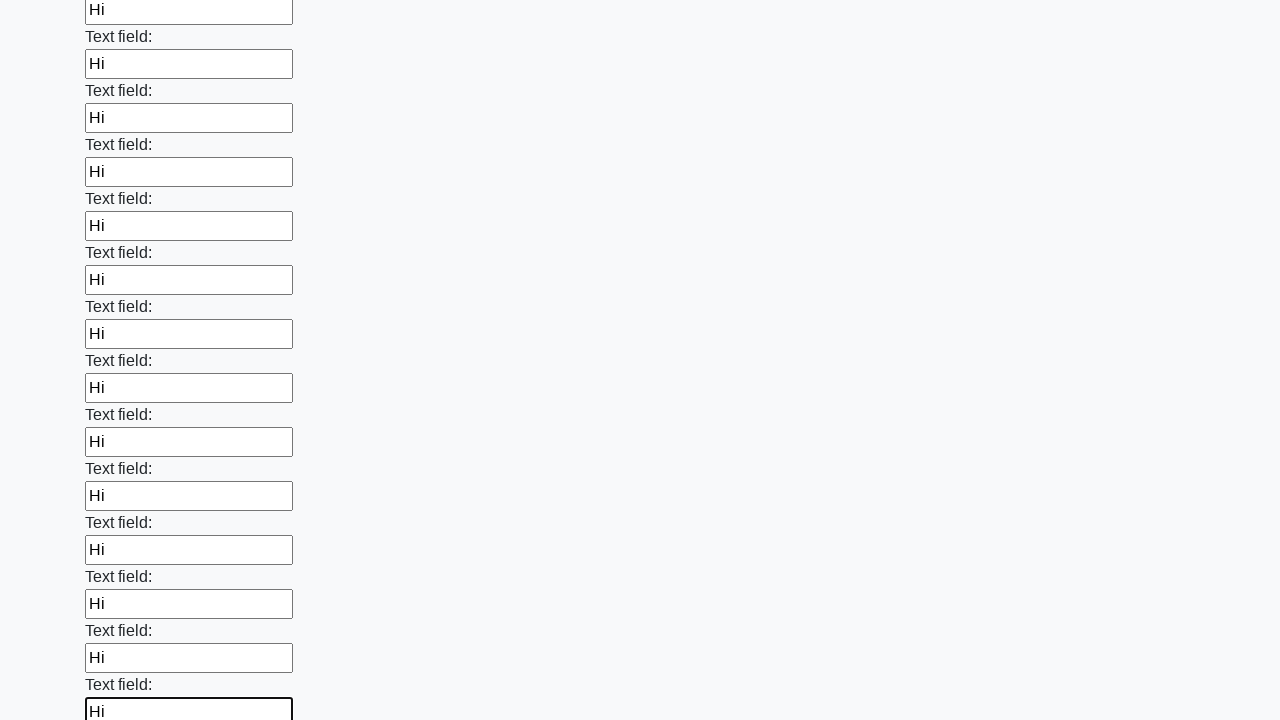

Filled an input field with 'Hi' on input >> nth=54
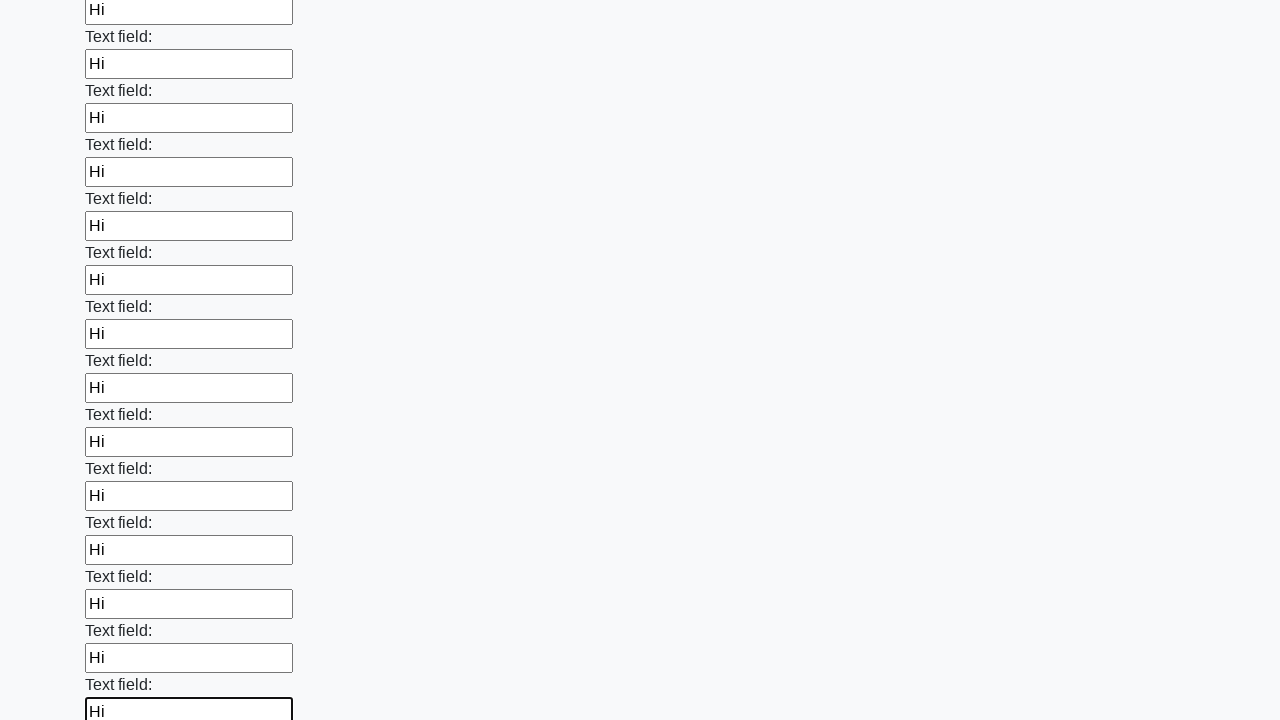

Filled an input field with 'Hi' on input >> nth=55
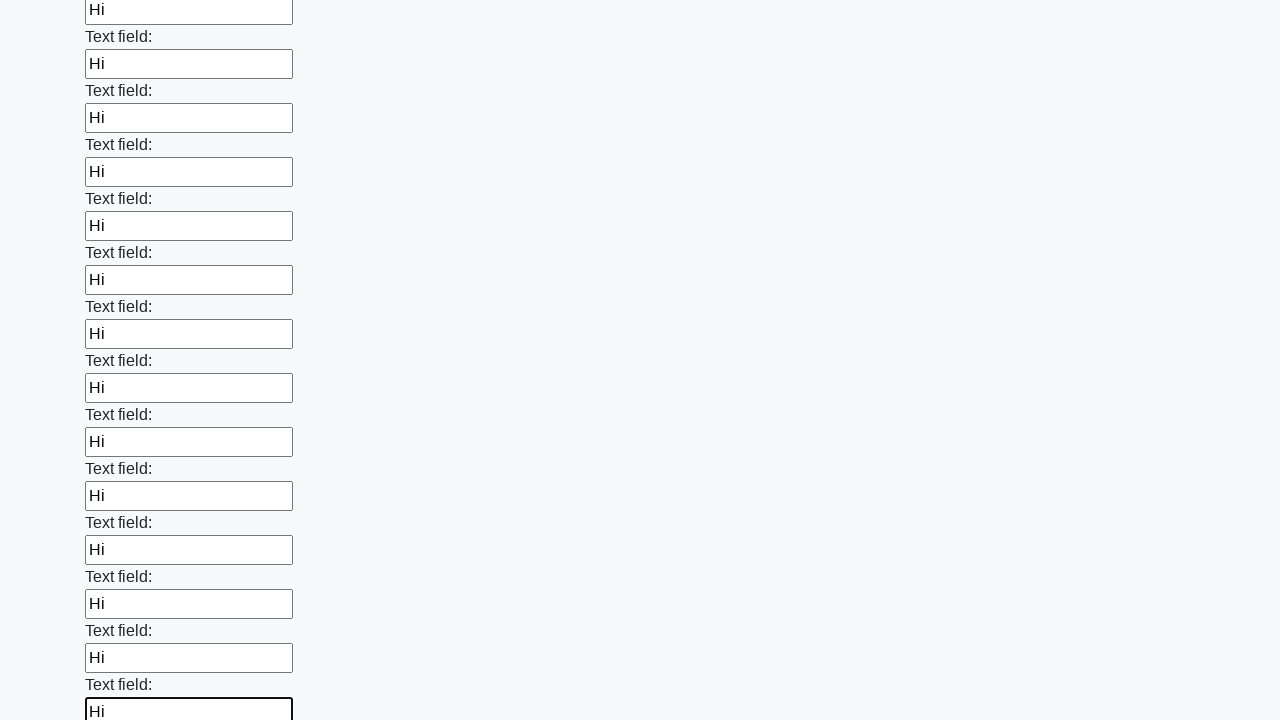

Filled an input field with 'Hi' on input >> nth=56
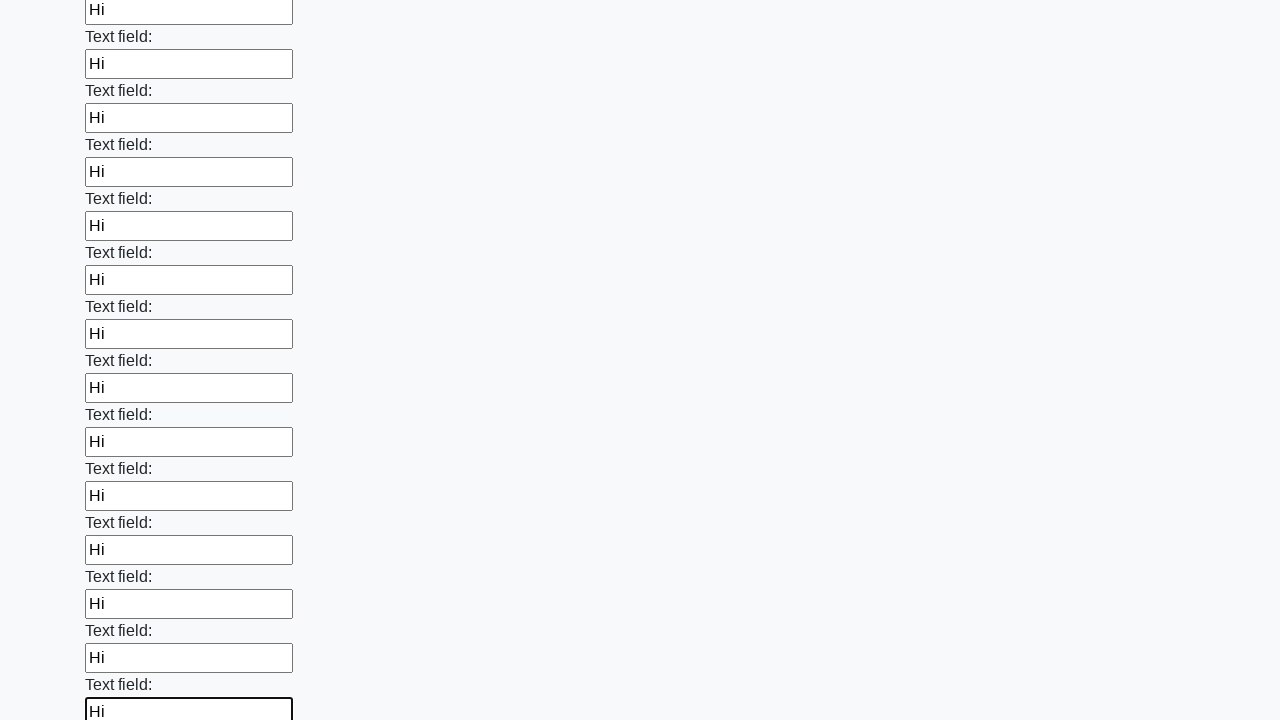

Filled an input field with 'Hi' on input >> nth=57
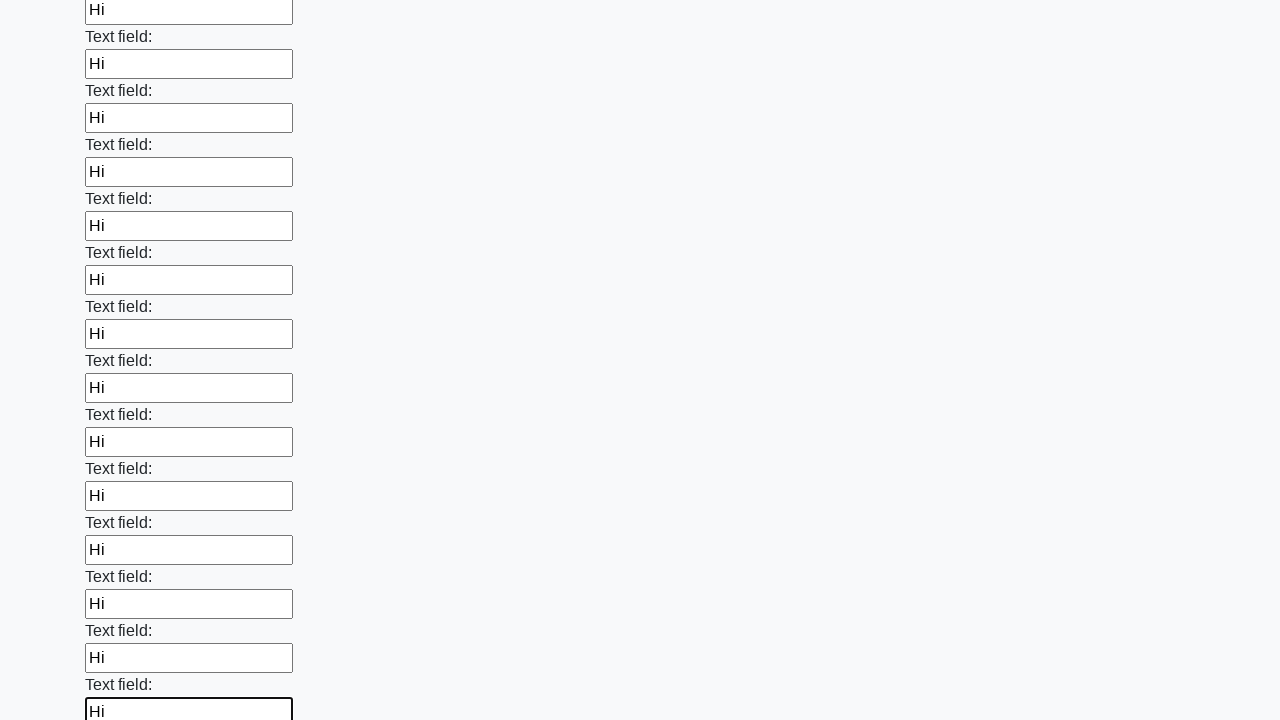

Filled an input field with 'Hi' on input >> nth=58
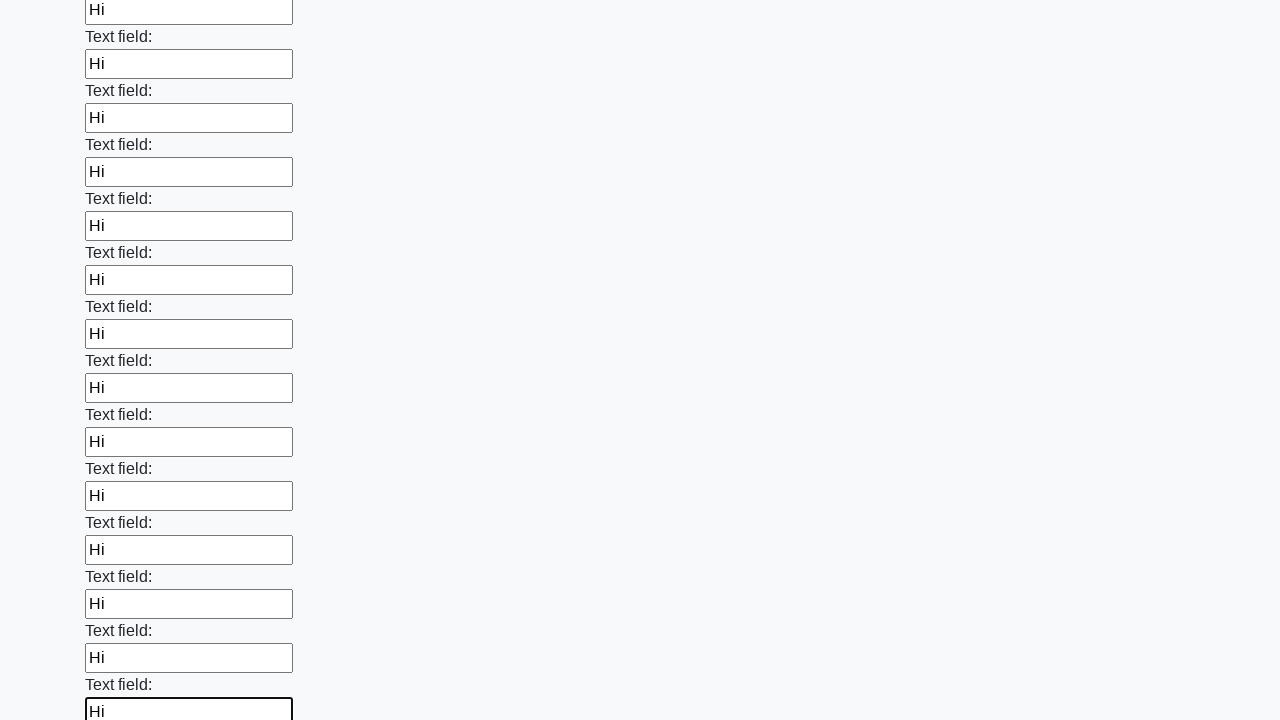

Filled an input field with 'Hi' on input >> nth=59
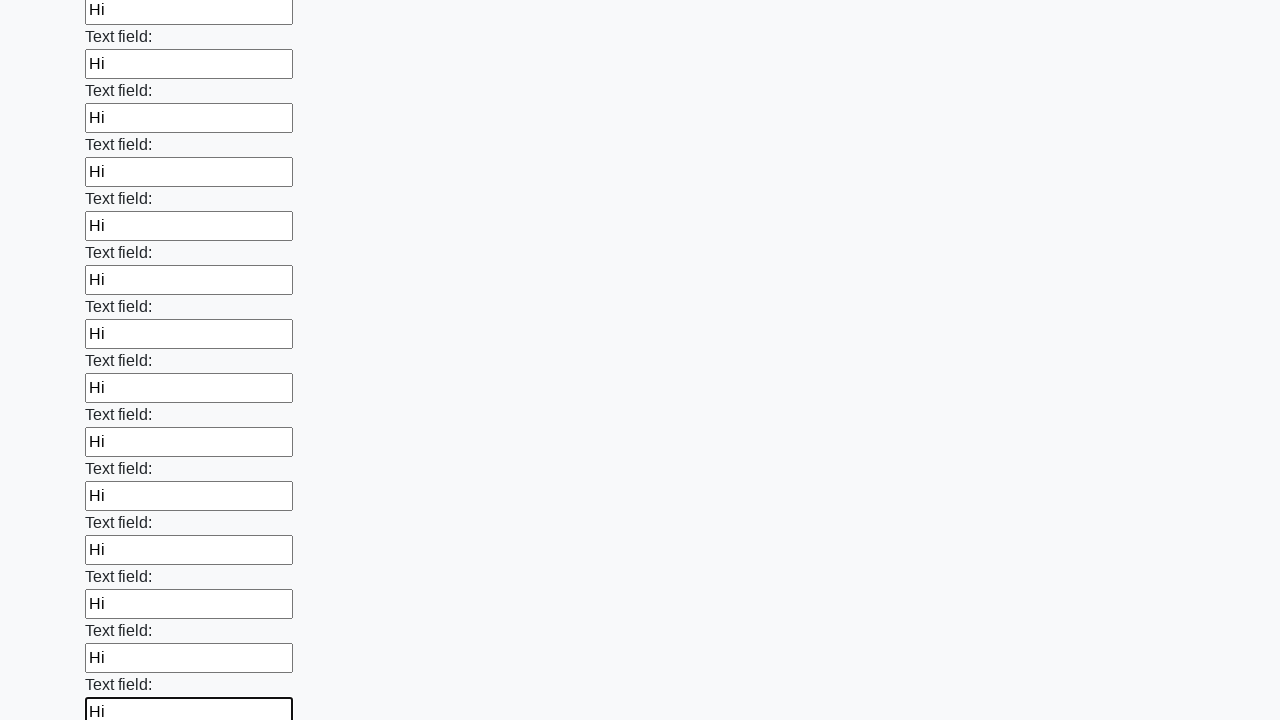

Filled an input field with 'Hi' on input >> nth=60
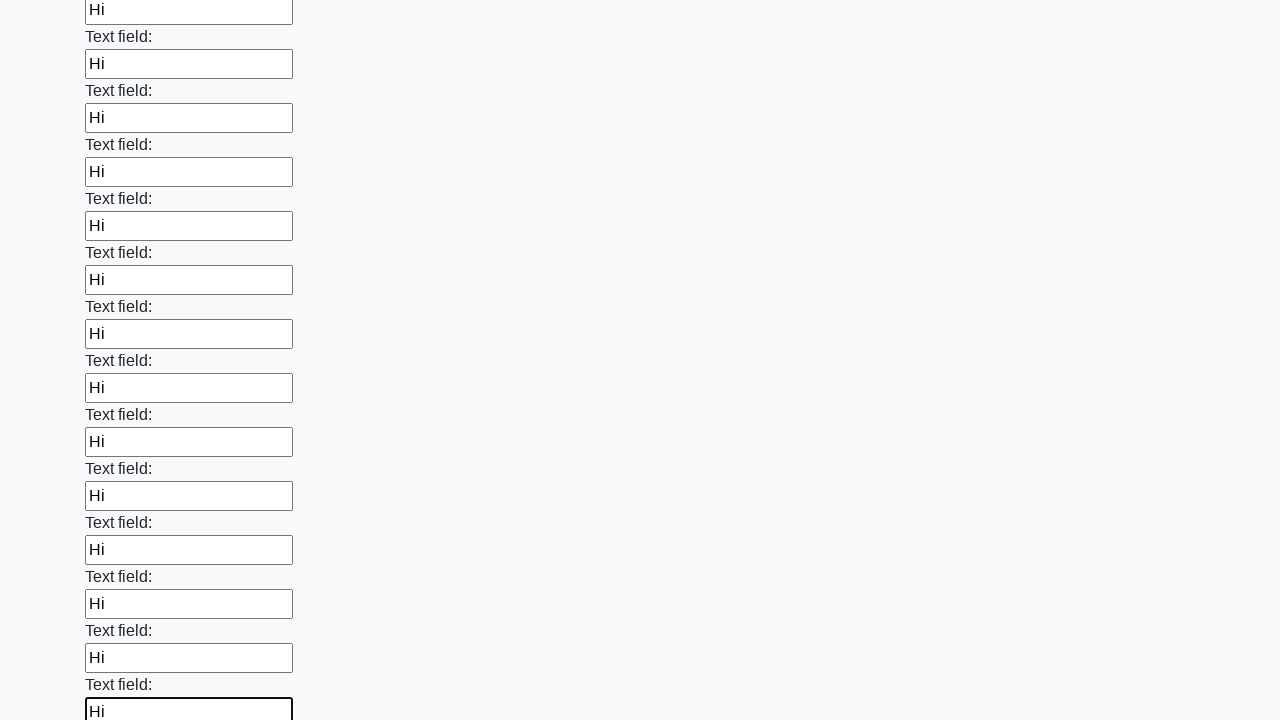

Filled an input field with 'Hi' on input >> nth=61
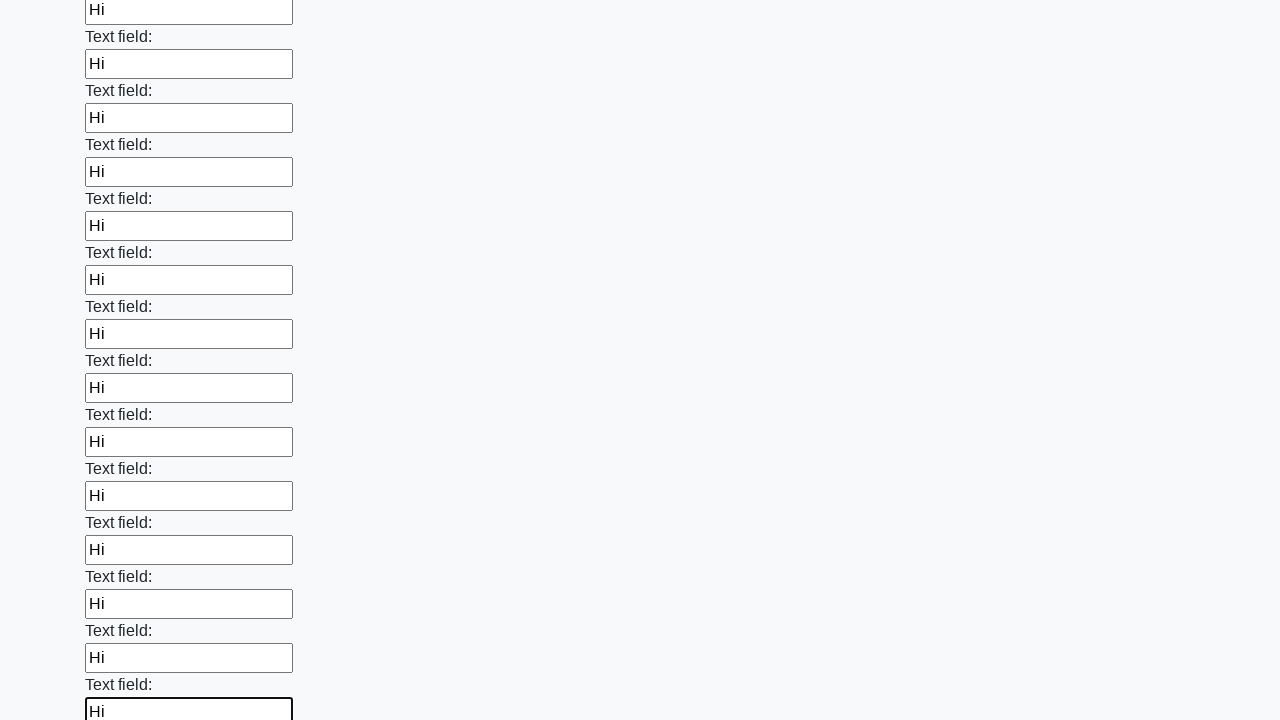

Filled an input field with 'Hi' on input >> nth=62
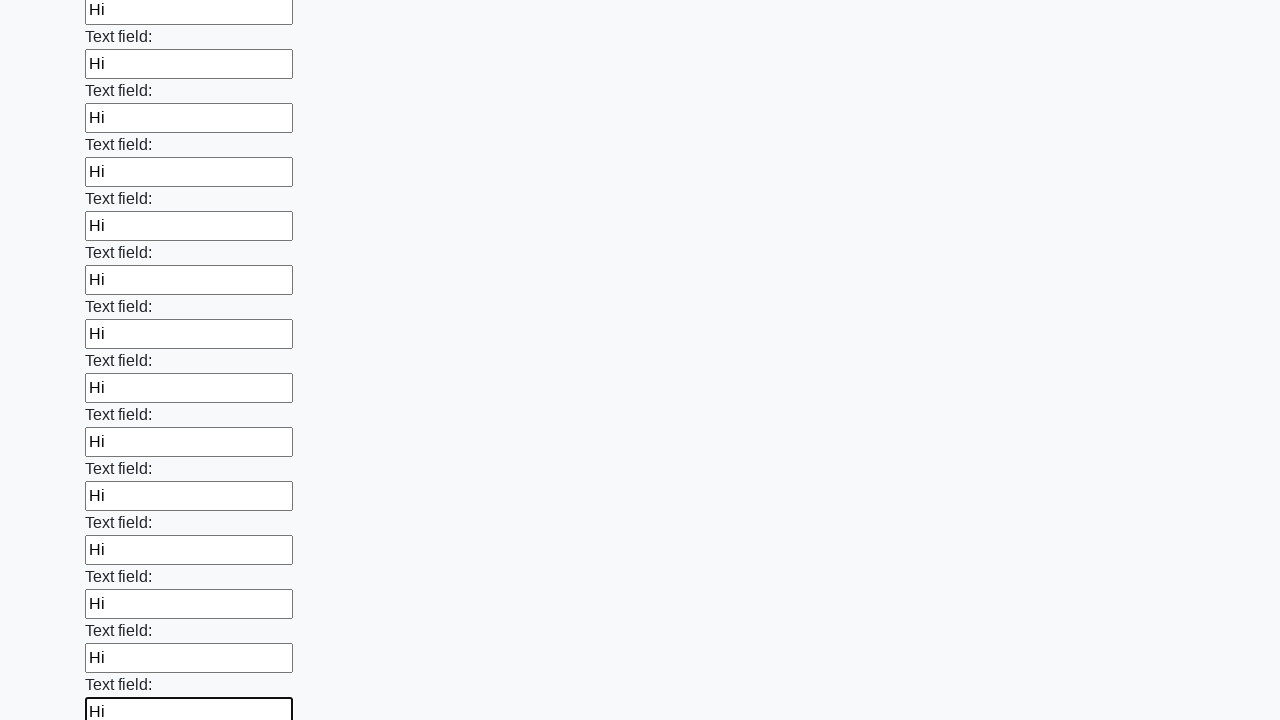

Filled an input field with 'Hi' on input >> nth=63
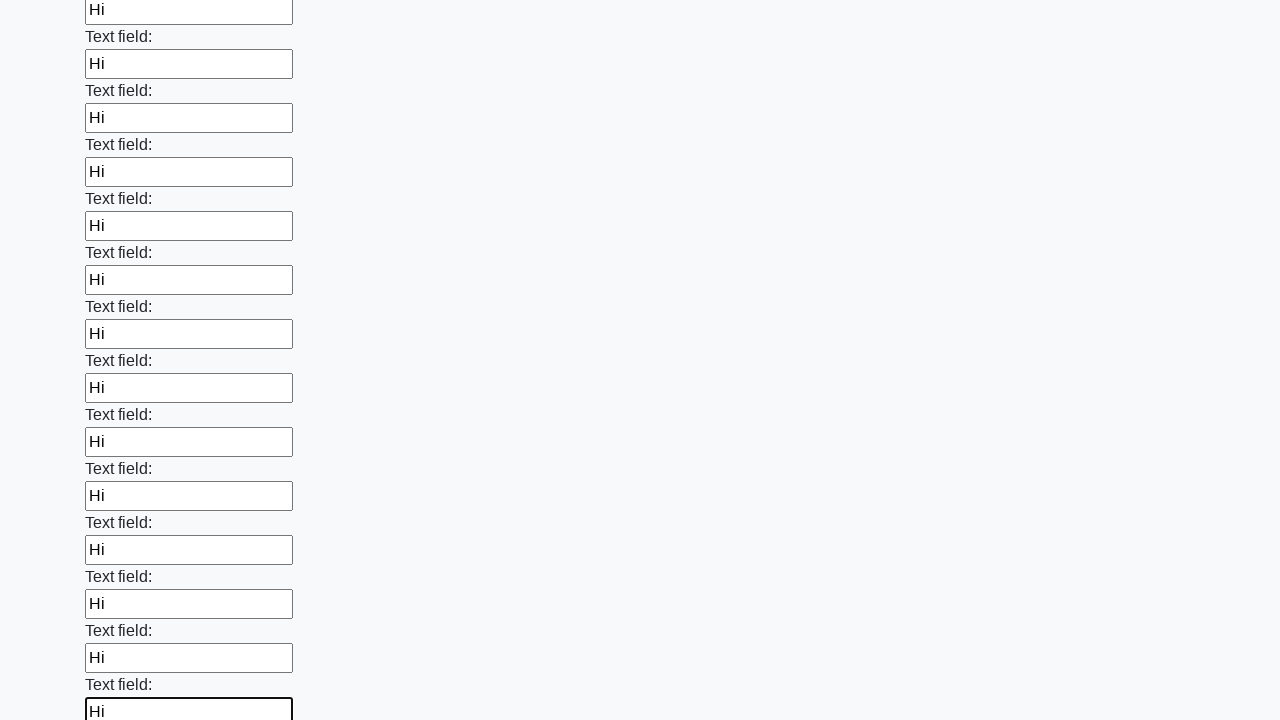

Filled an input field with 'Hi' on input >> nth=64
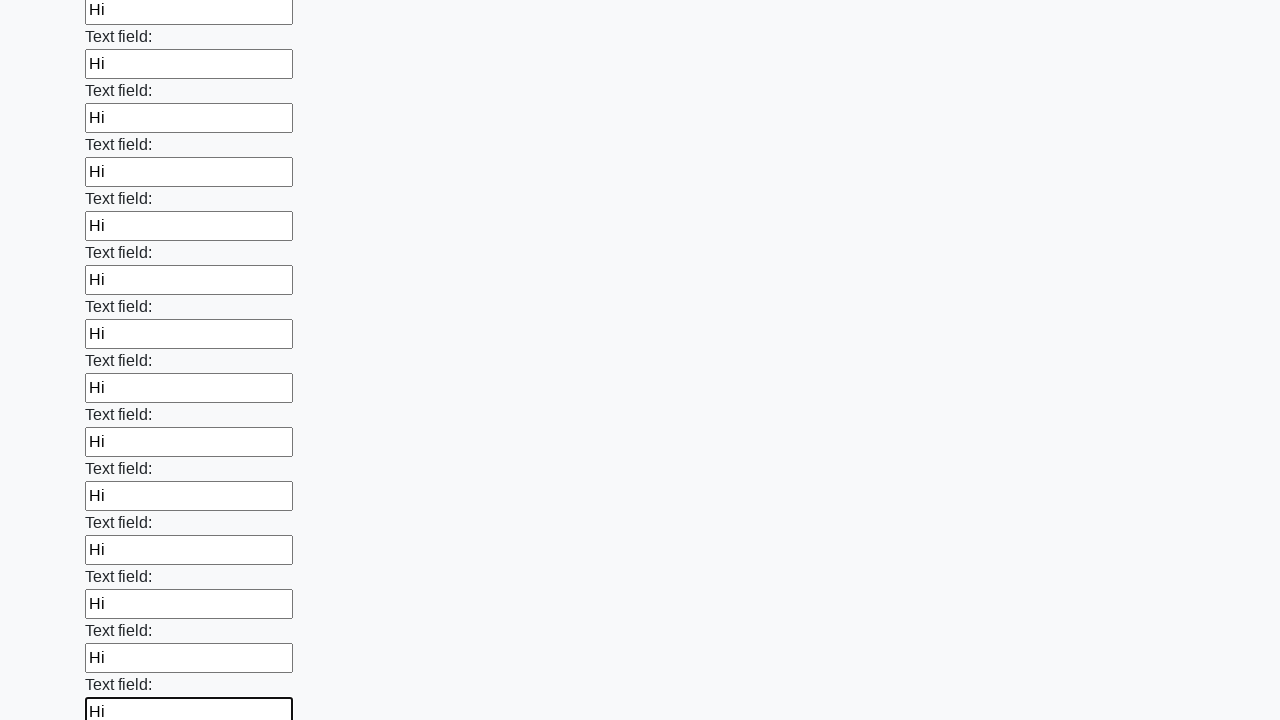

Filled an input field with 'Hi' on input >> nth=65
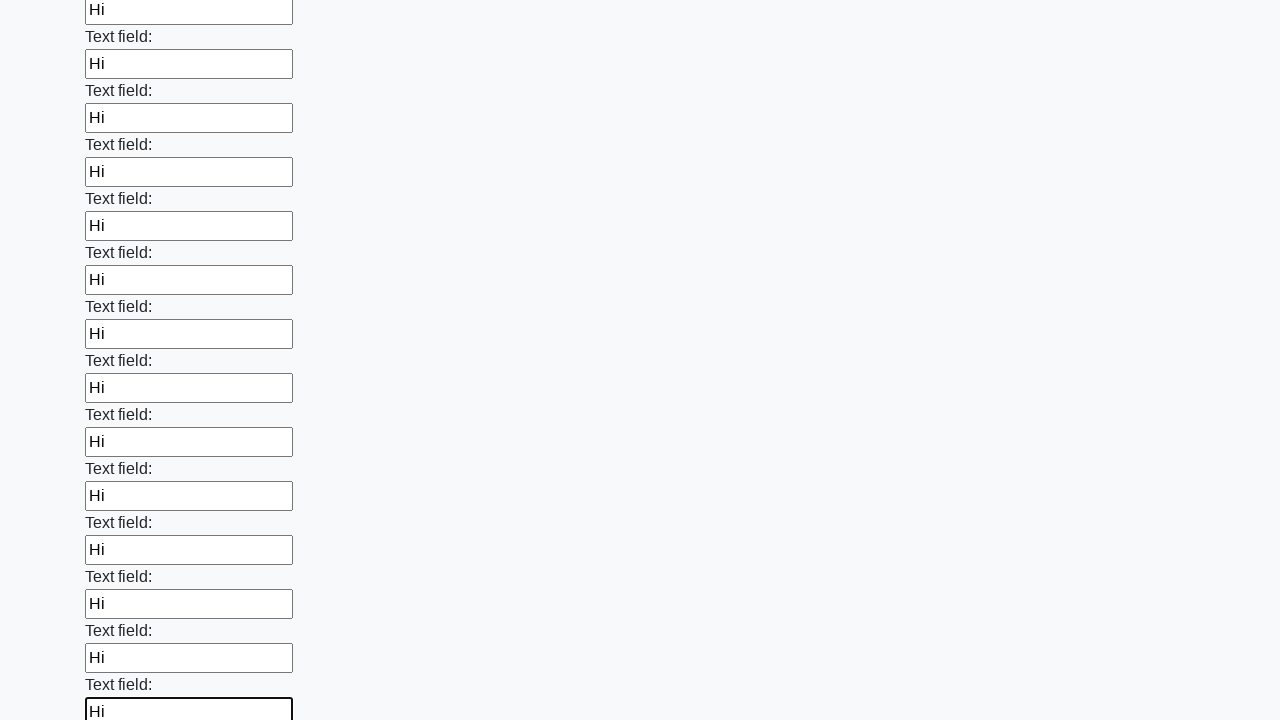

Filled an input field with 'Hi' on input >> nth=66
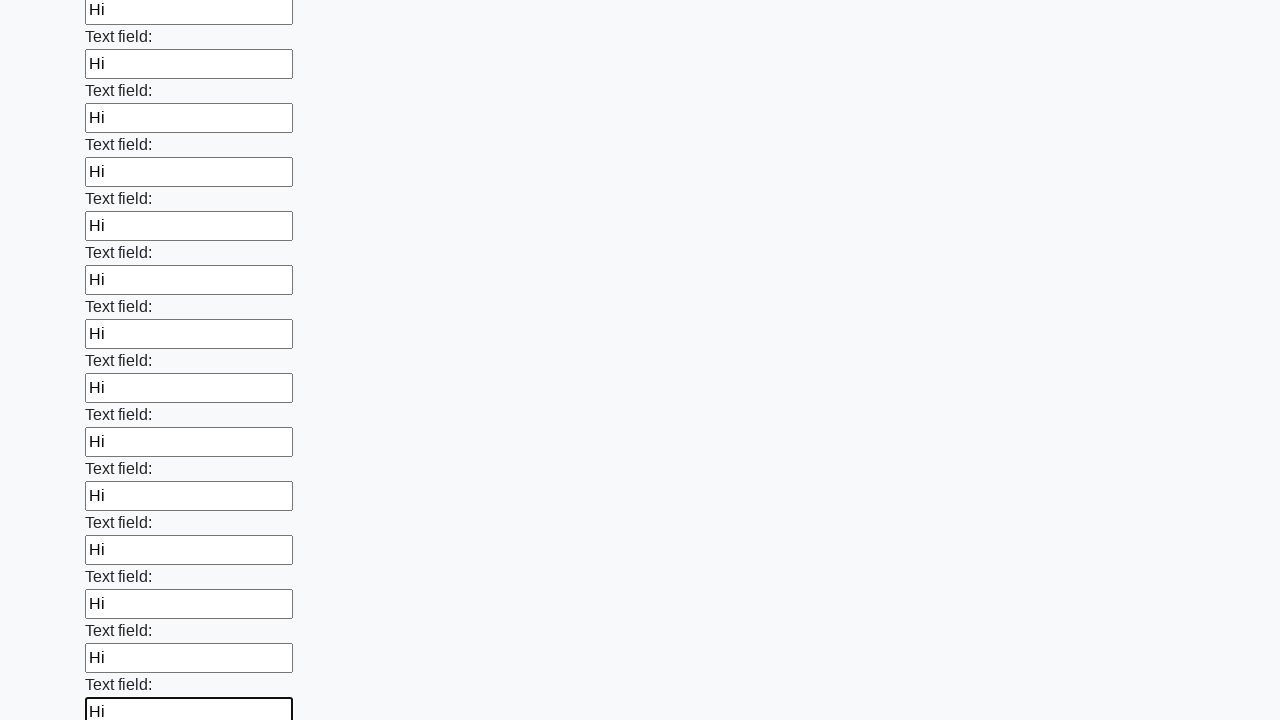

Filled an input field with 'Hi' on input >> nth=67
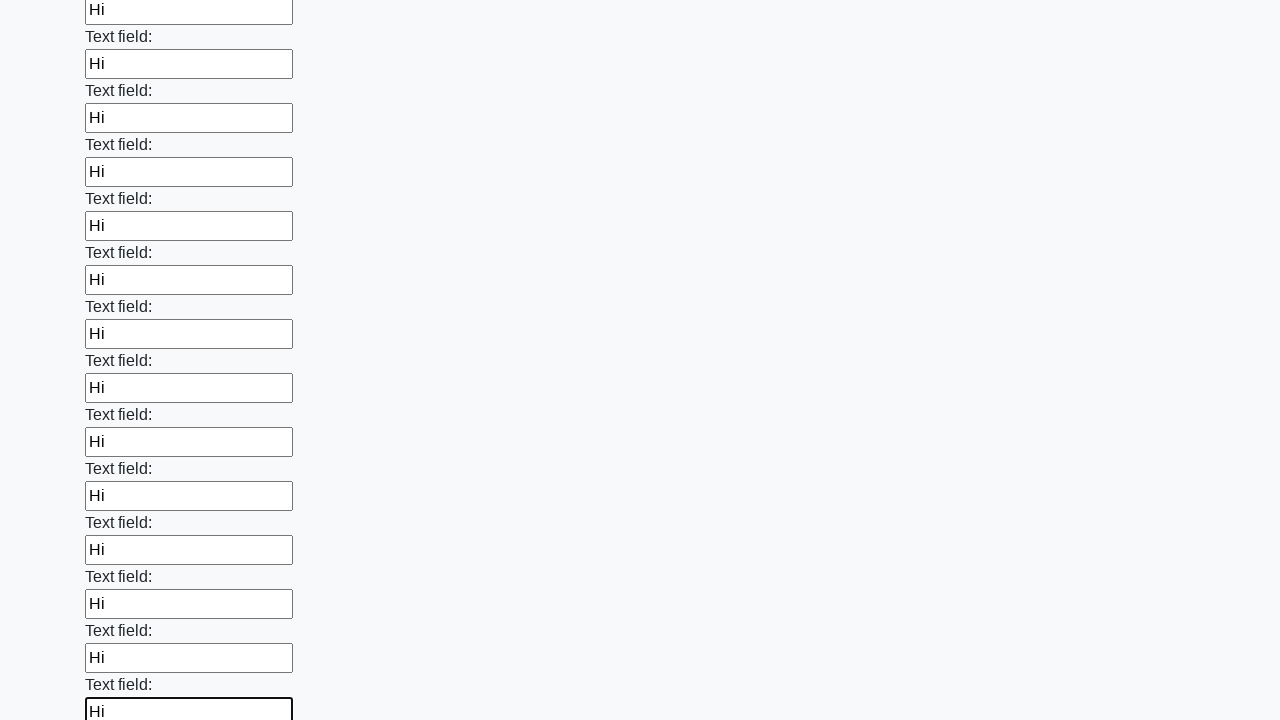

Filled an input field with 'Hi' on input >> nth=68
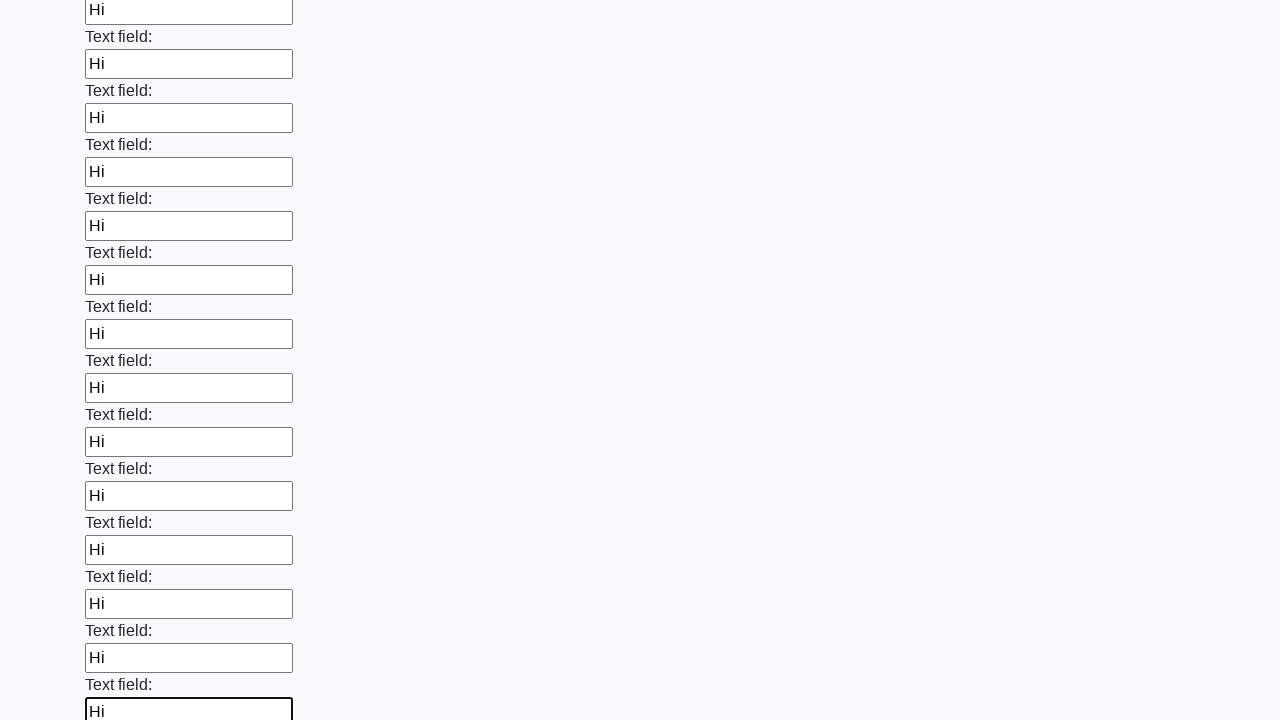

Filled an input field with 'Hi' on input >> nth=69
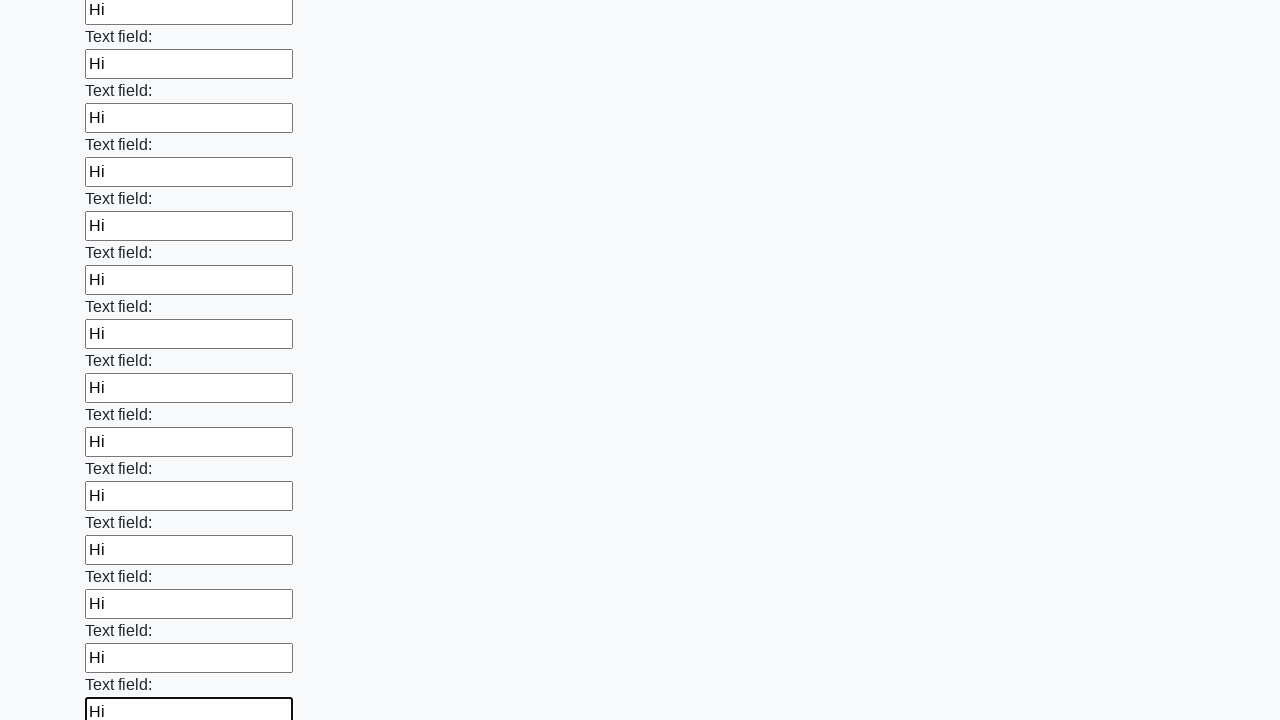

Filled an input field with 'Hi' on input >> nth=70
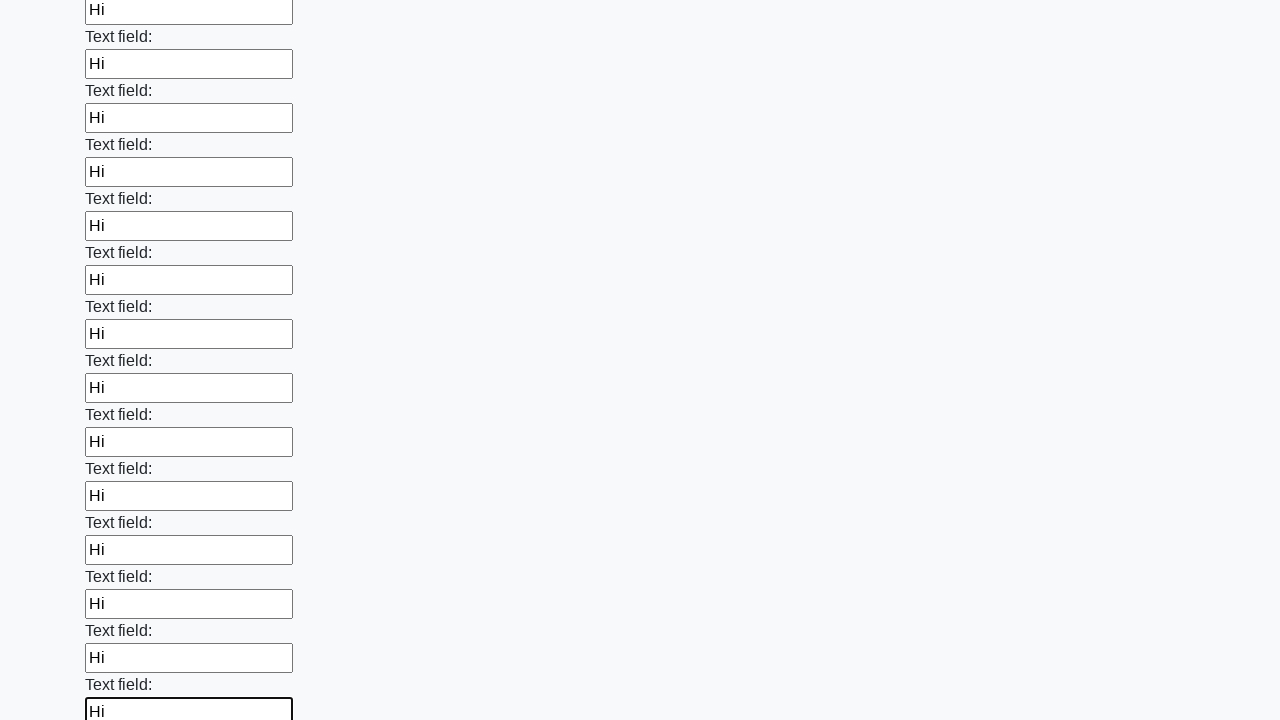

Filled an input field with 'Hi' on input >> nth=71
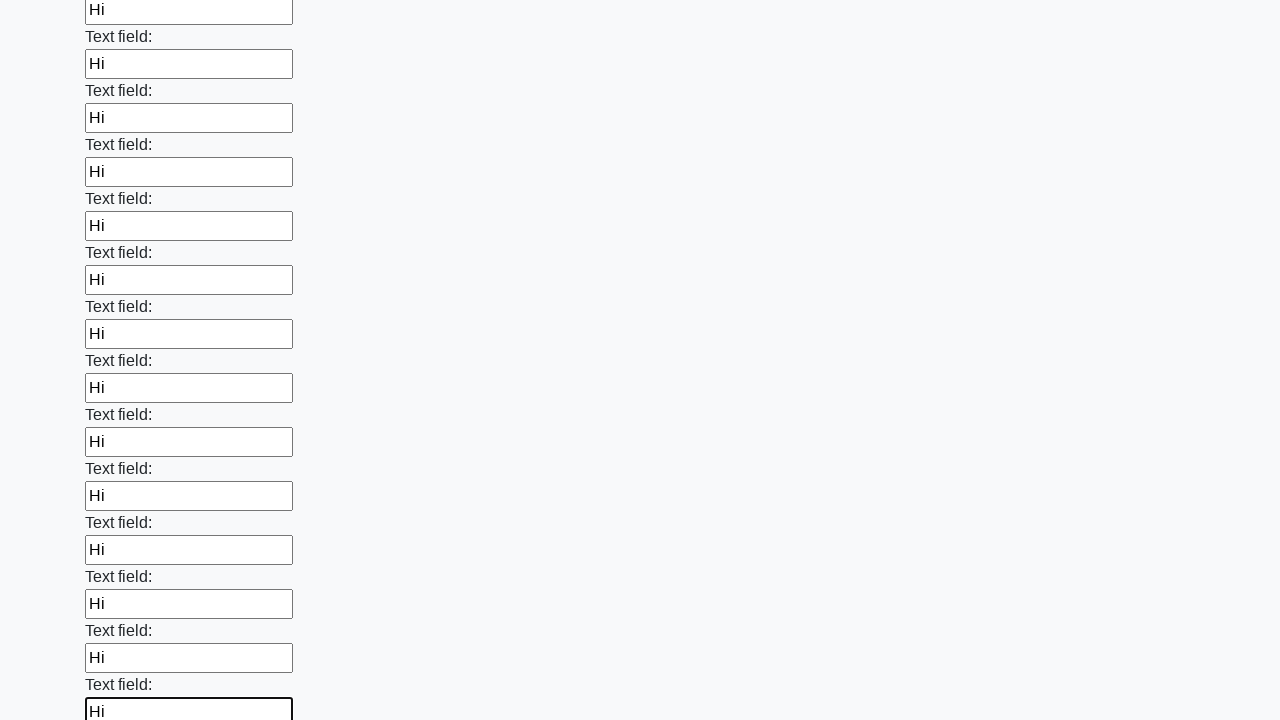

Filled an input field with 'Hi' on input >> nth=72
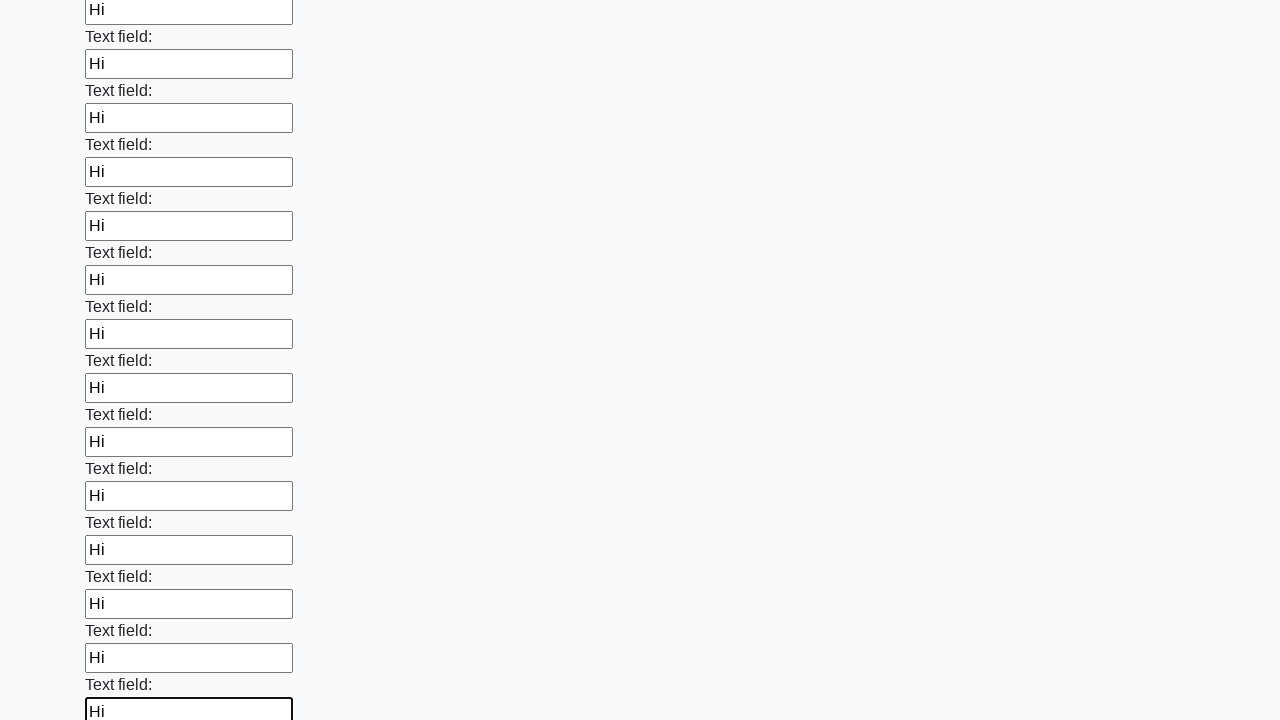

Filled an input field with 'Hi' on input >> nth=73
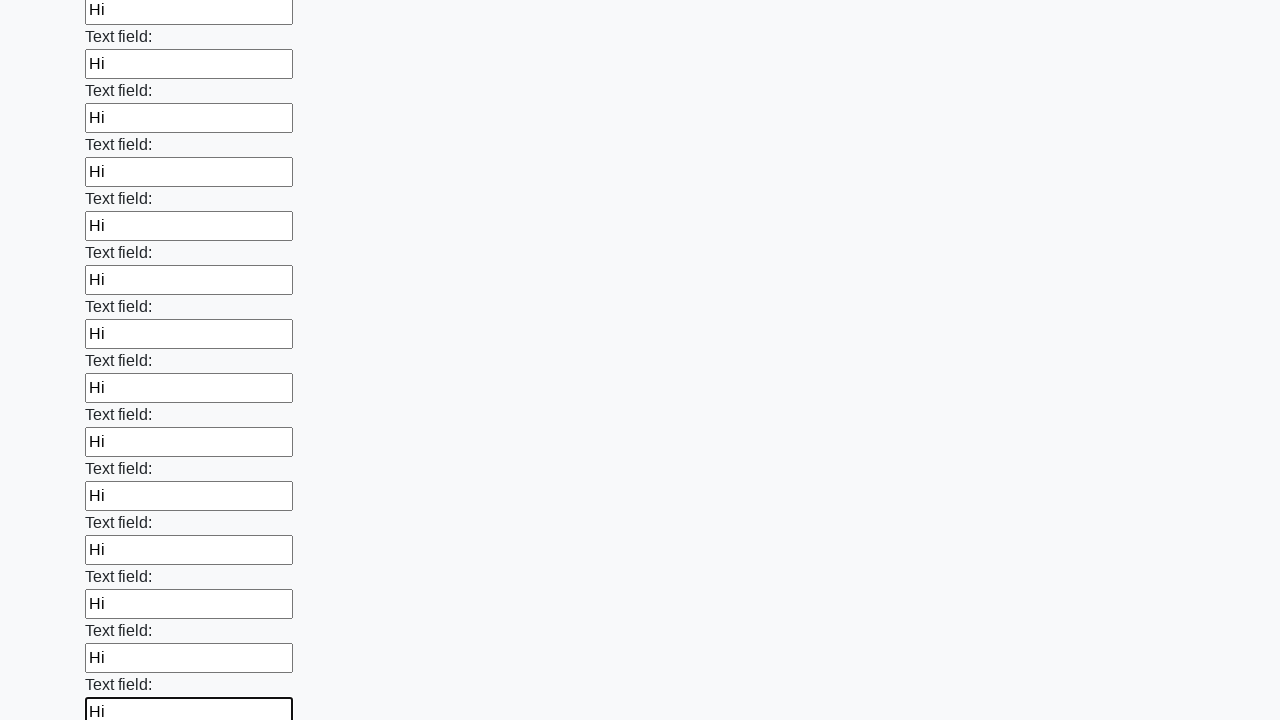

Filled an input field with 'Hi' on input >> nth=74
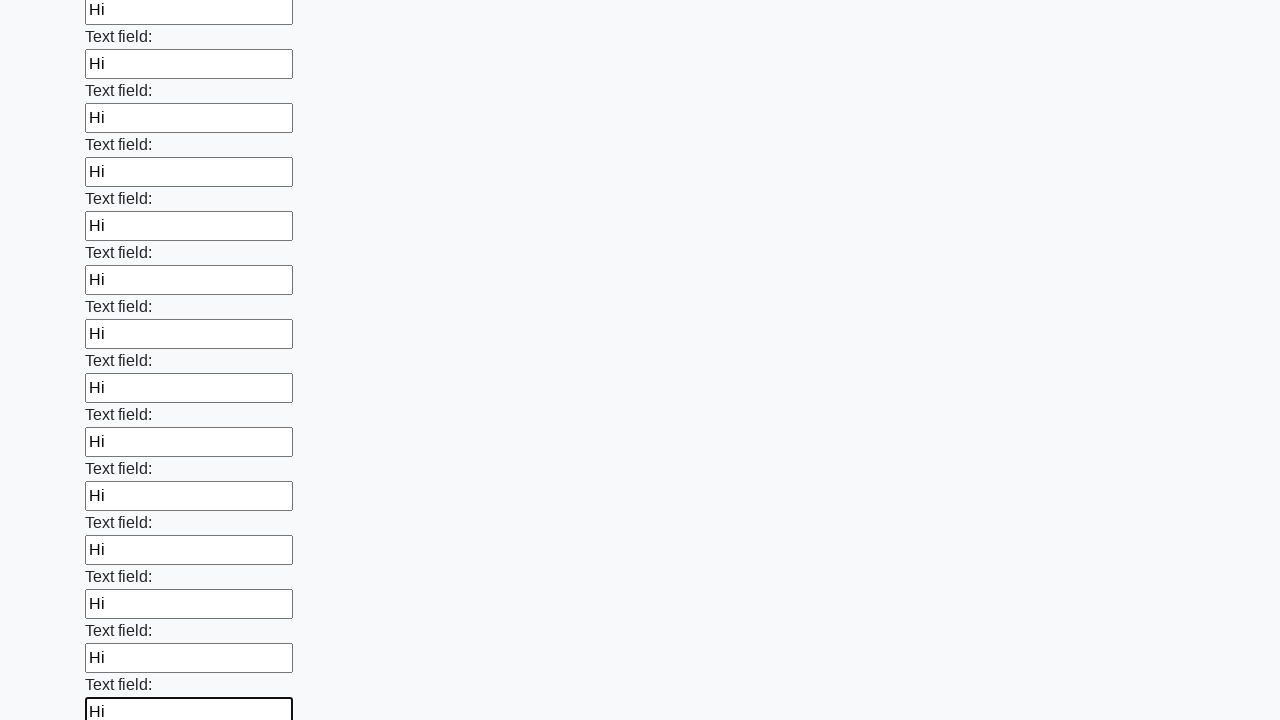

Filled an input field with 'Hi' on input >> nth=75
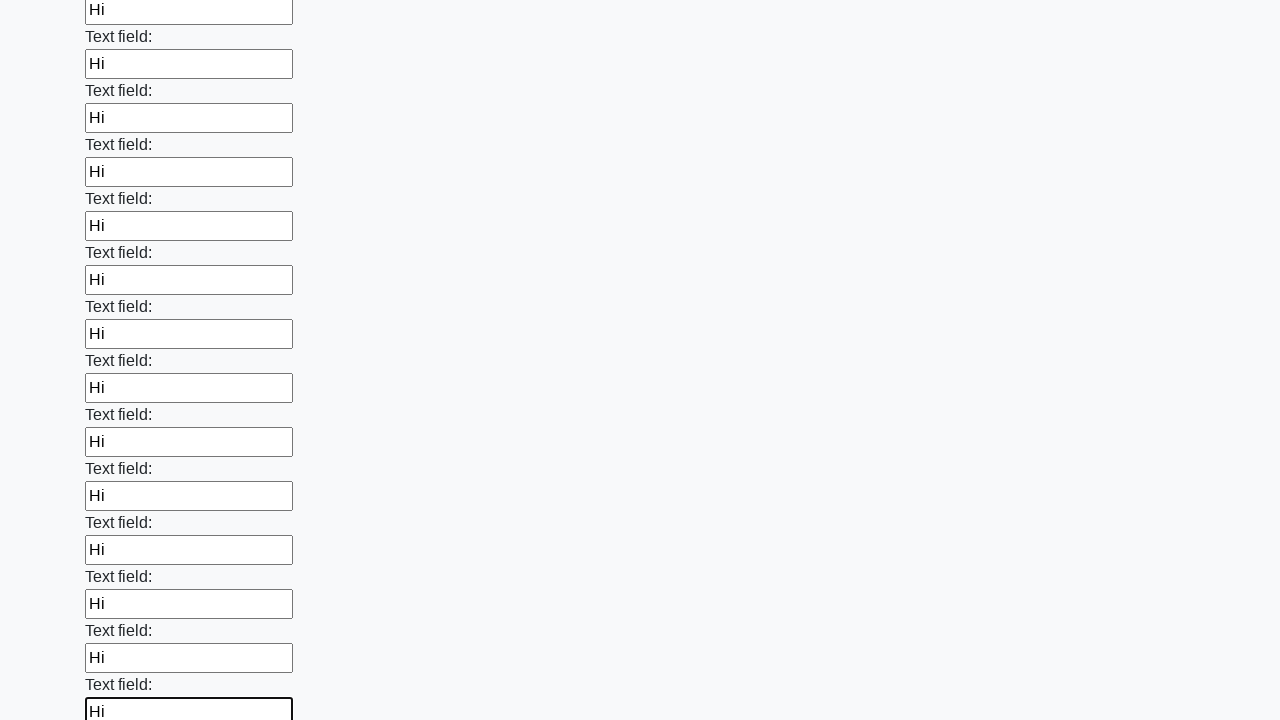

Filled an input field with 'Hi' on input >> nth=76
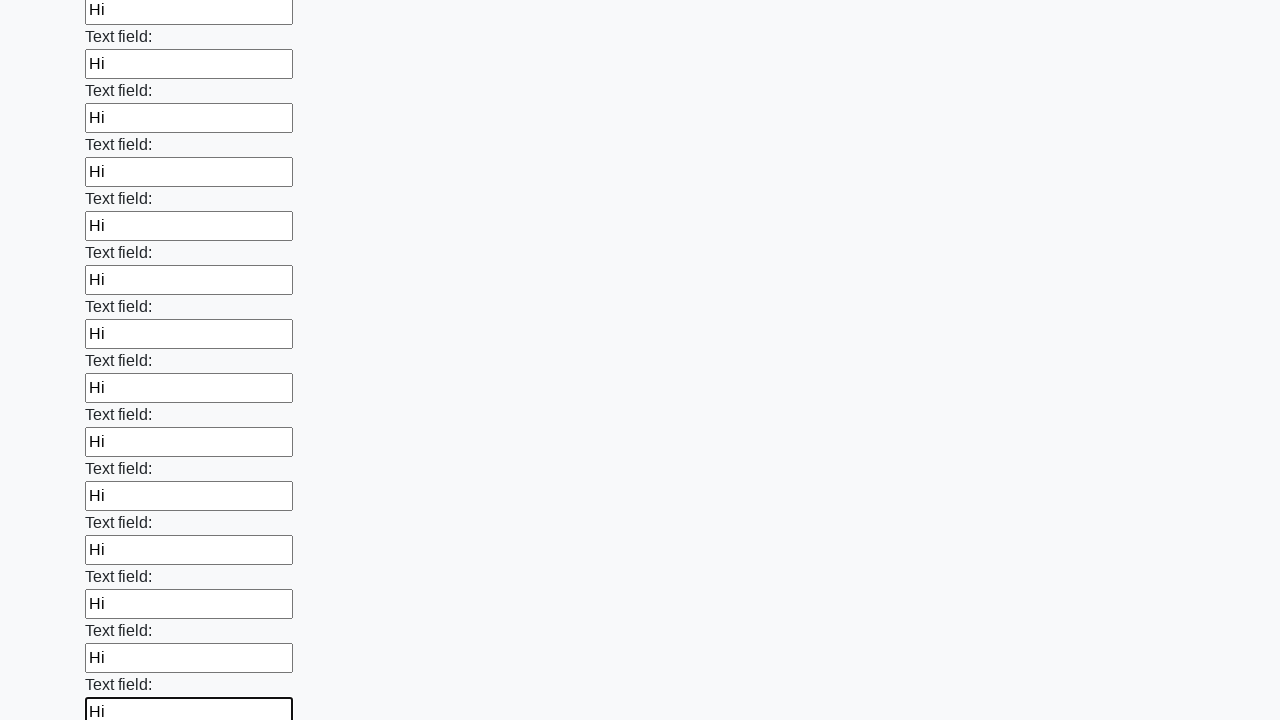

Filled an input field with 'Hi' on input >> nth=77
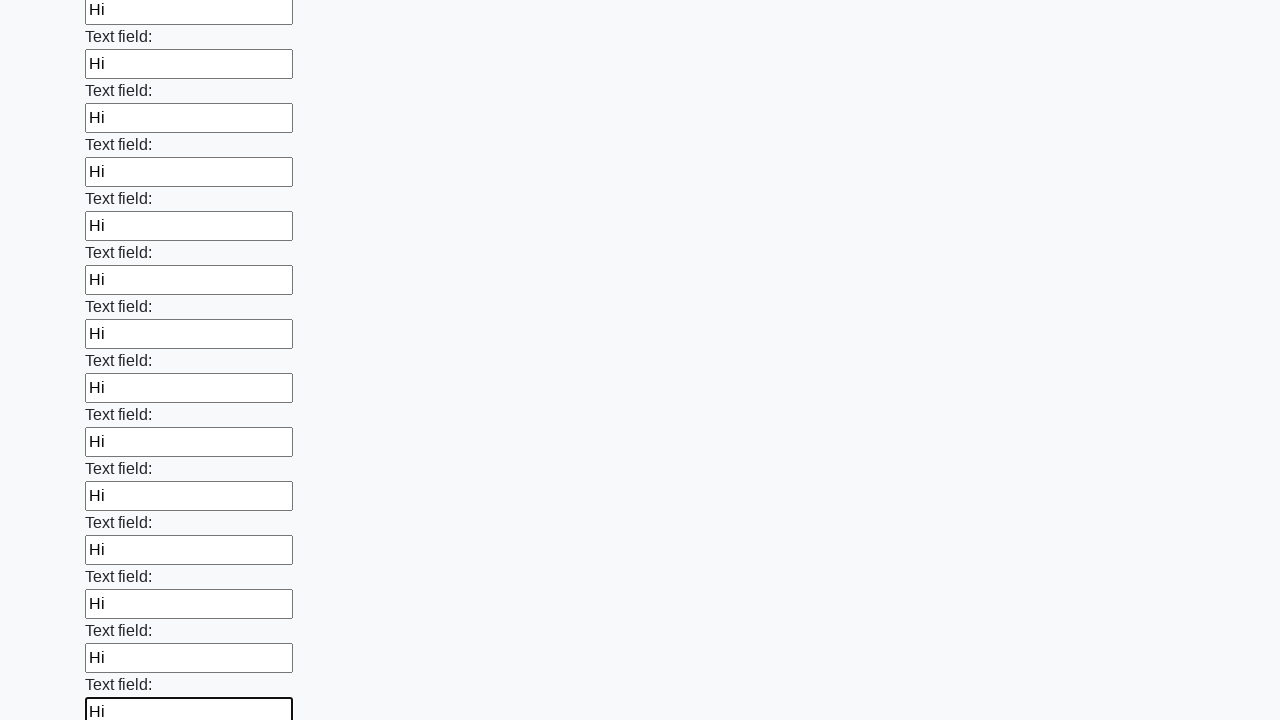

Filled an input field with 'Hi' on input >> nth=78
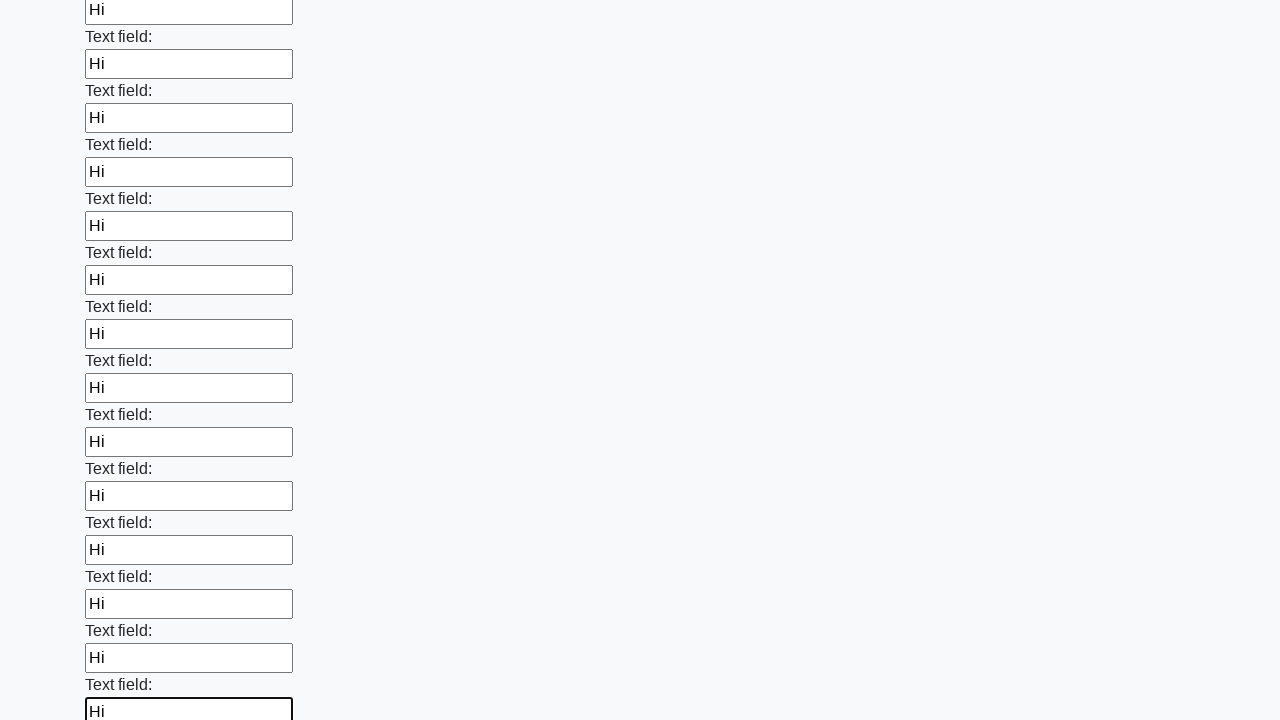

Filled an input field with 'Hi' on input >> nth=79
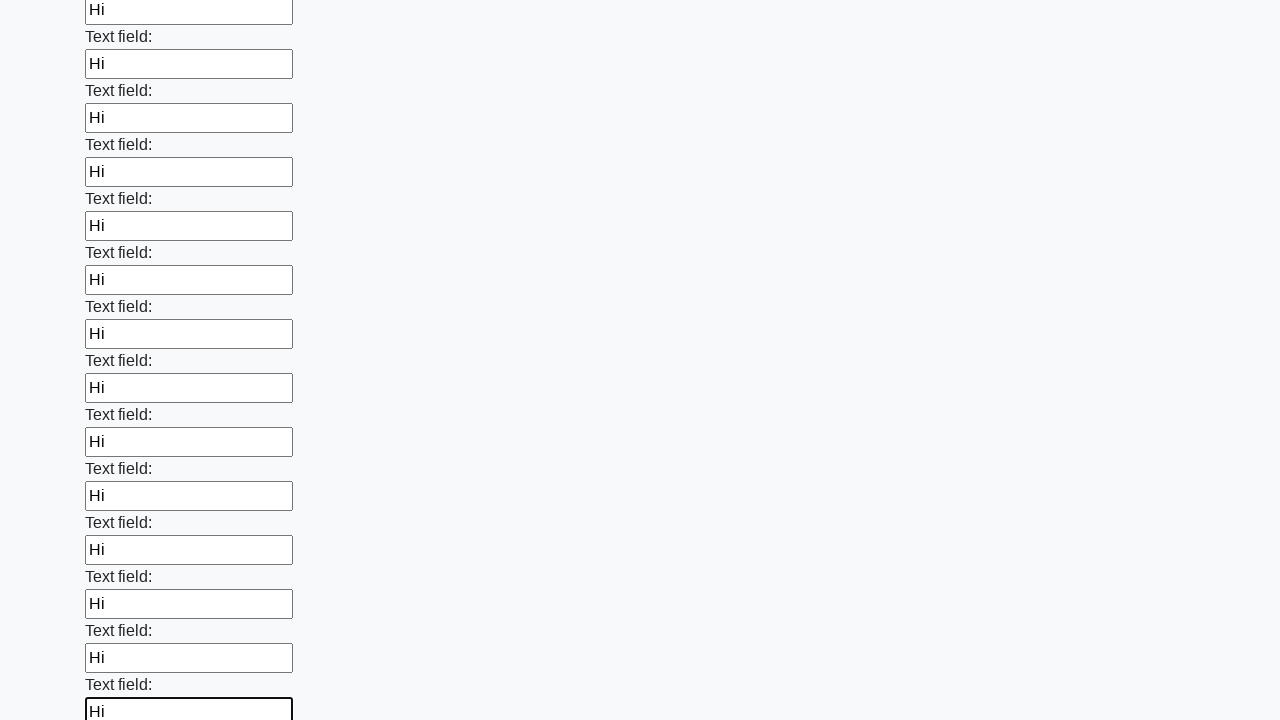

Filled an input field with 'Hi' on input >> nth=80
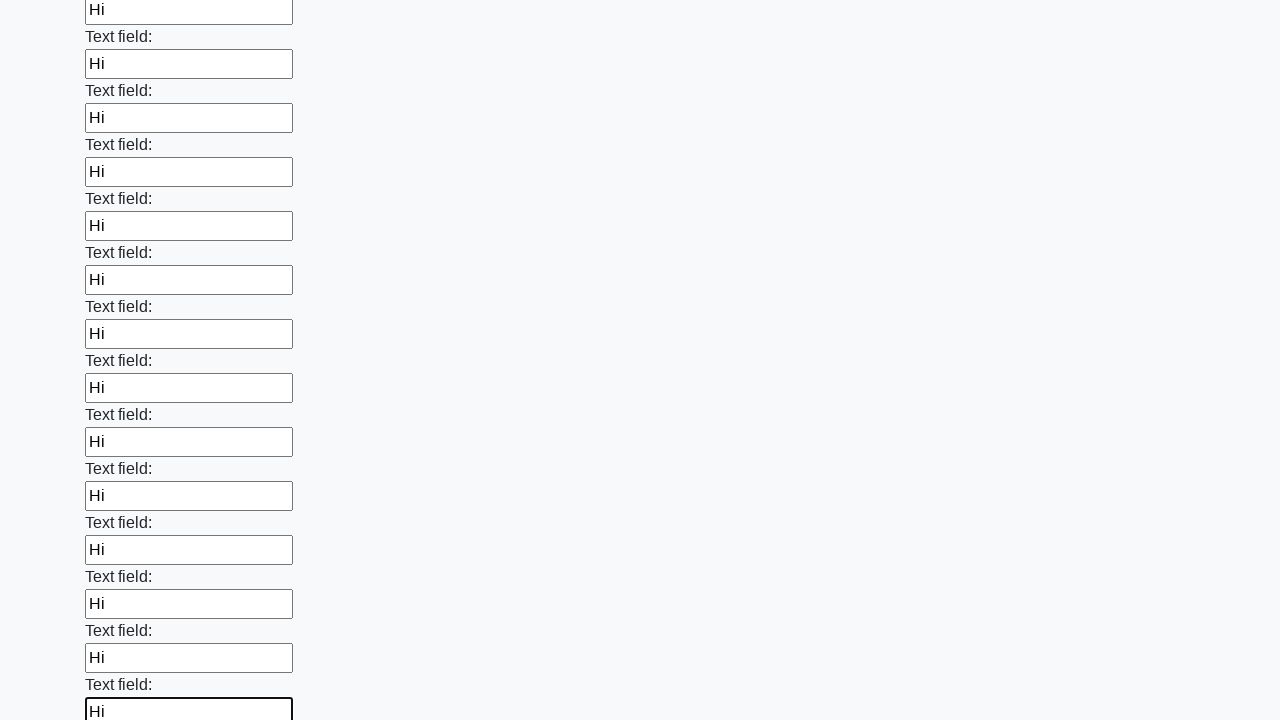

Filled an input field with 'Hi' on input >> nth=81
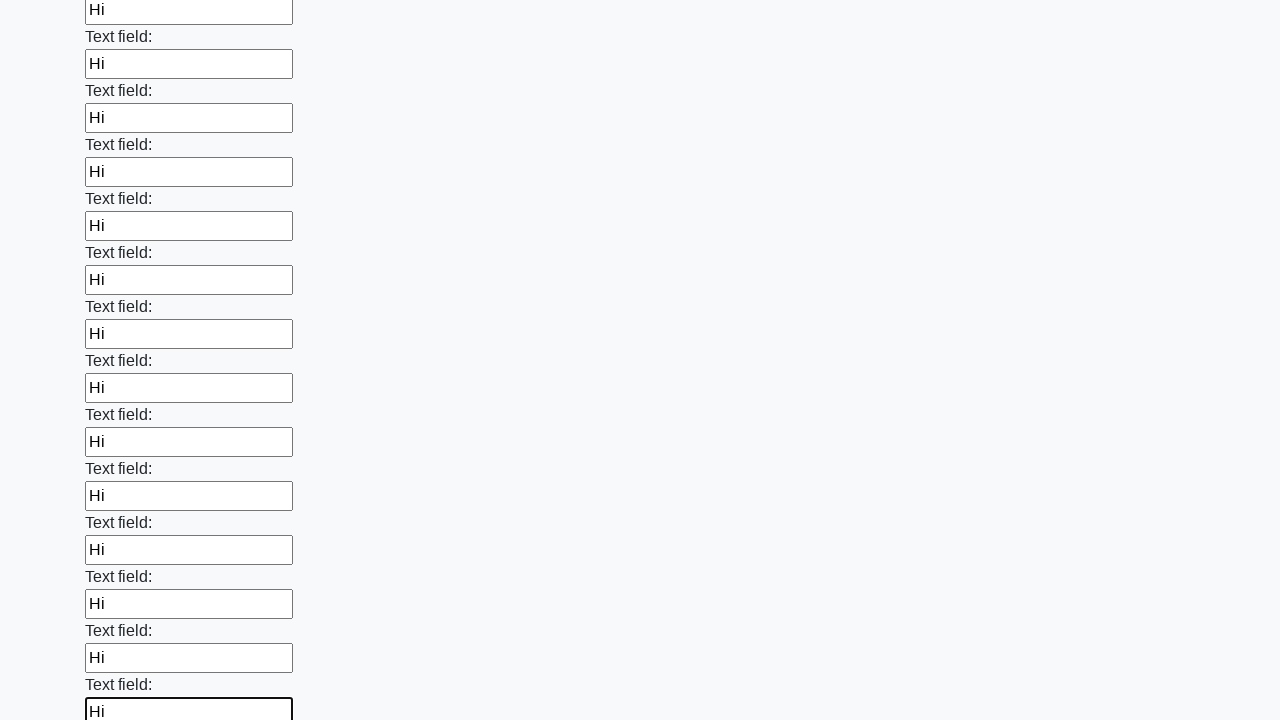

Filled an input field with 'Hi' on input >> nth=82
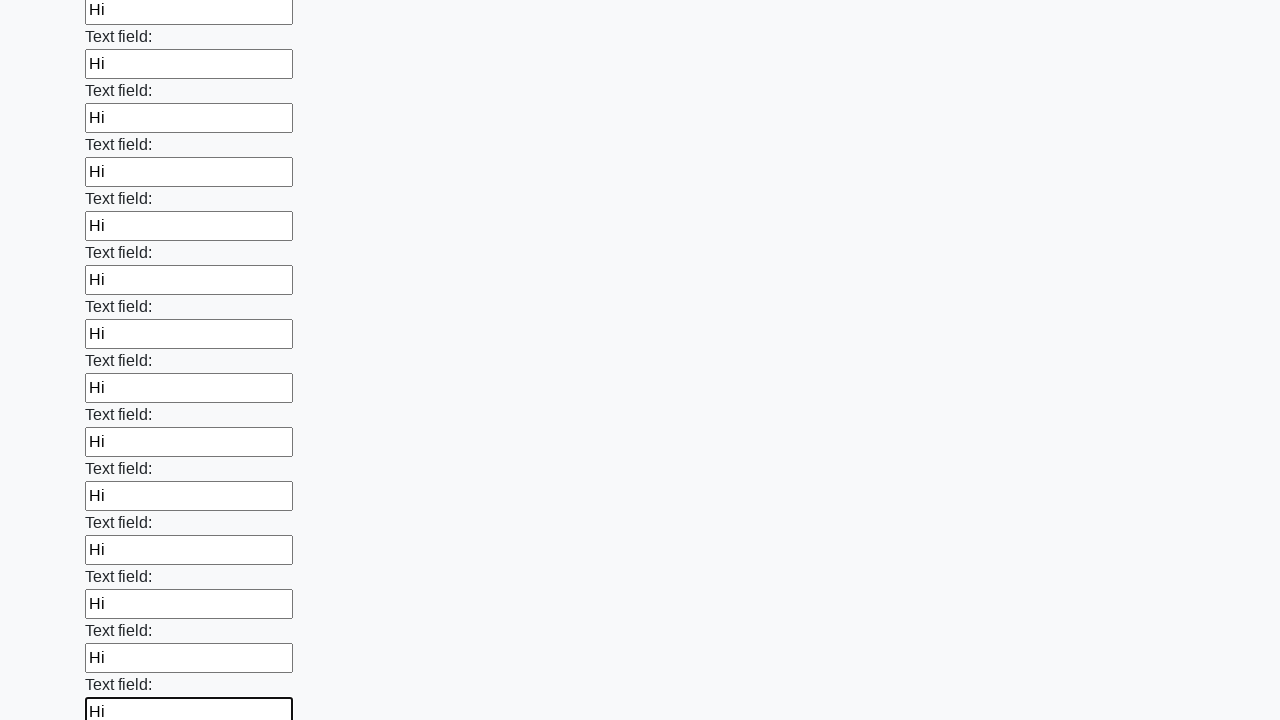

Filled an input field with 'Hi' on input >> nth=83
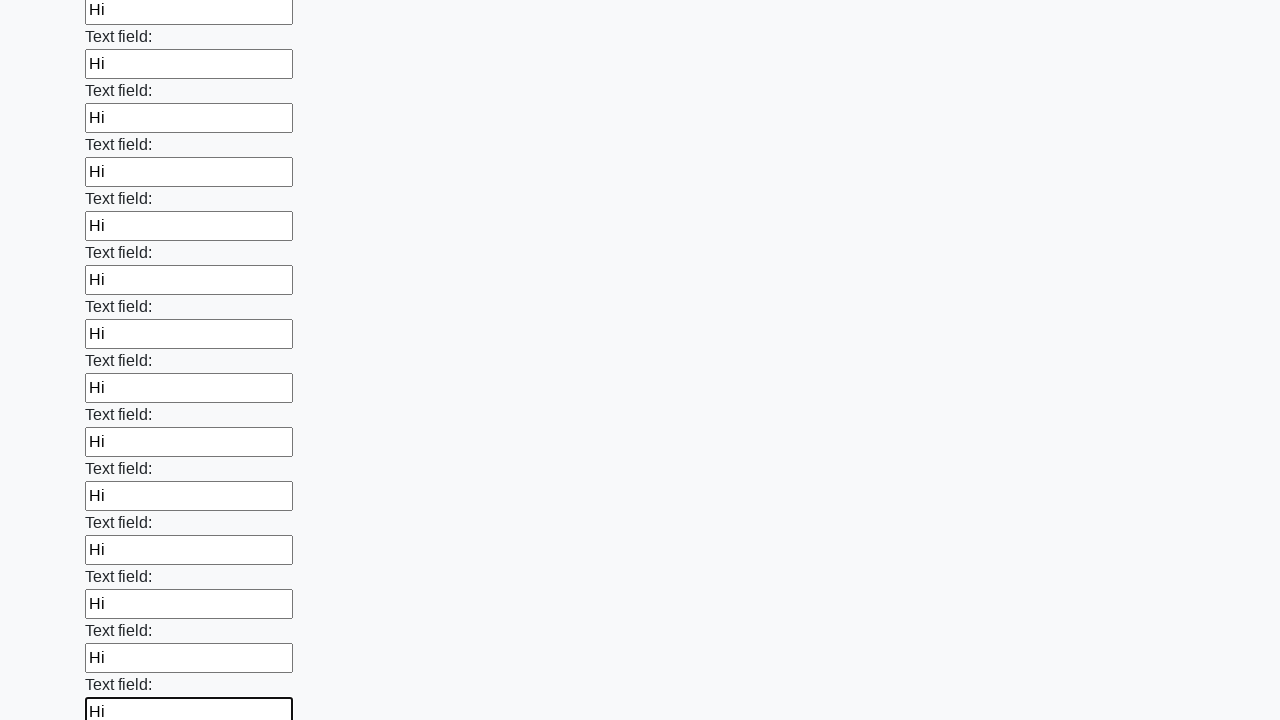

Filled an input field with 'Hi' on input >> nth=84
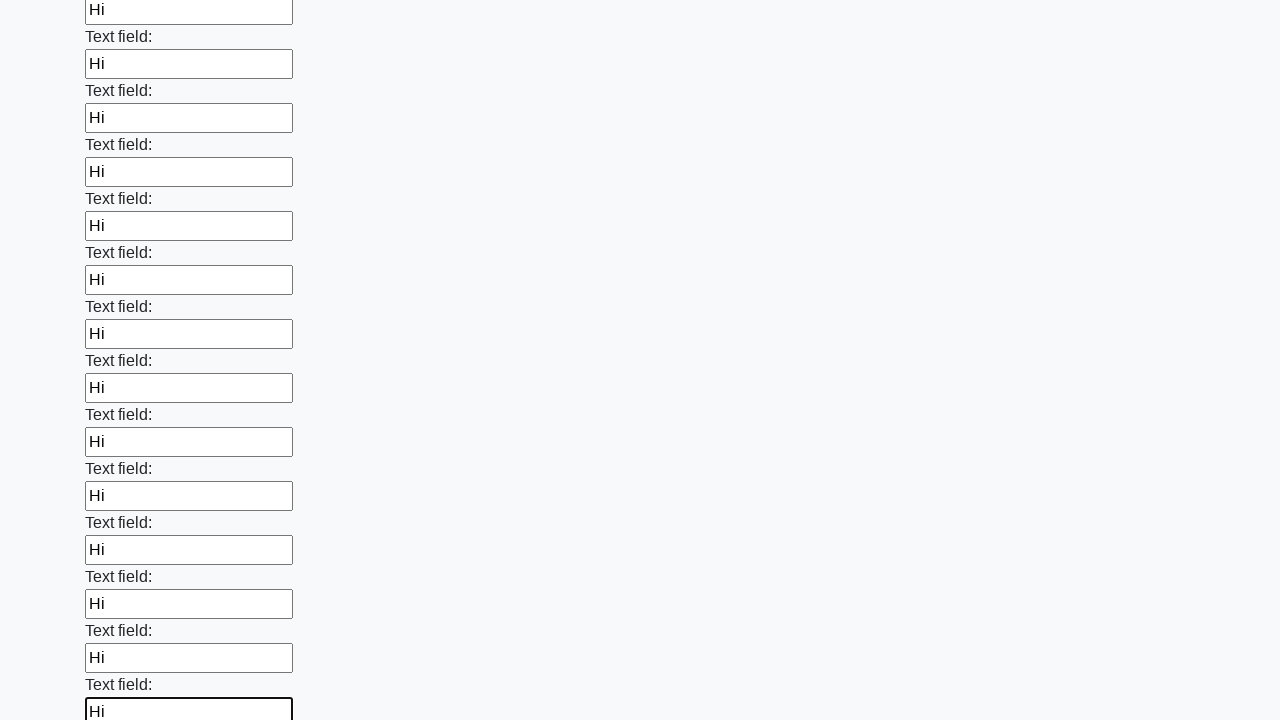

Filled an input field with 'Hi' on input >> nth=85
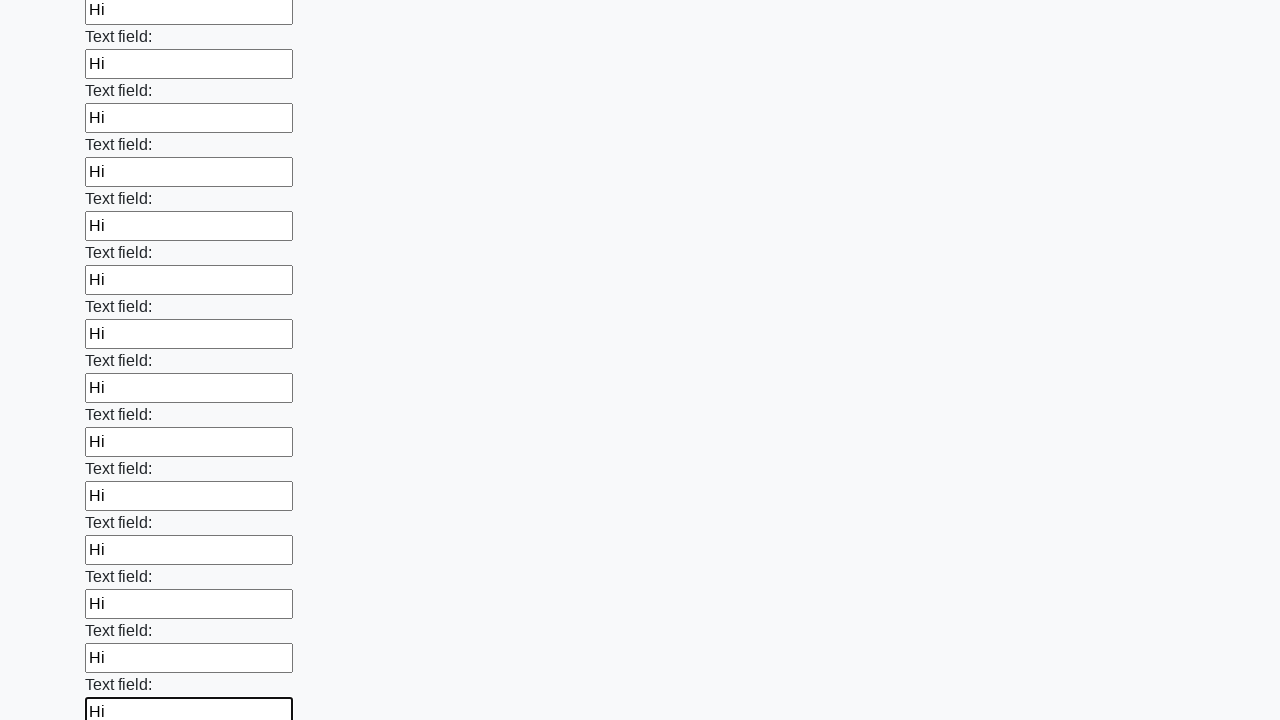

Filled an input field with 'Hi' on input >> nth=86
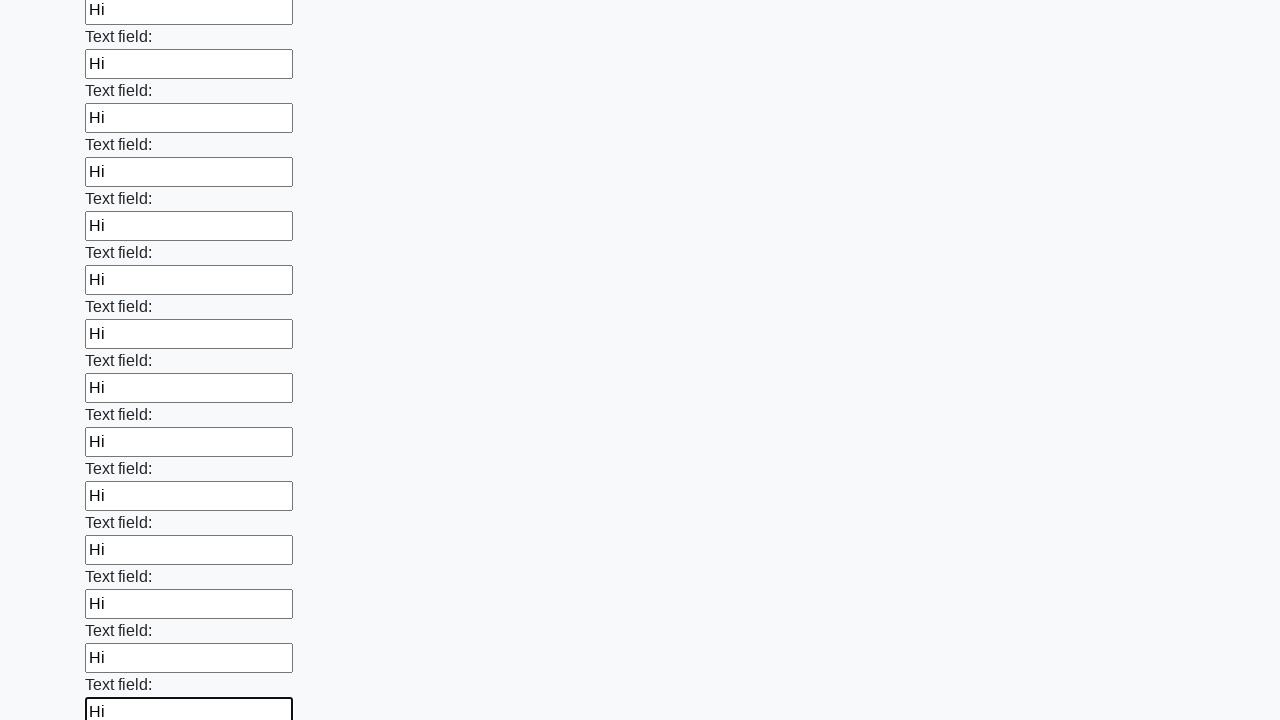

Filled an input field with 'Hi' on input >> nth=87
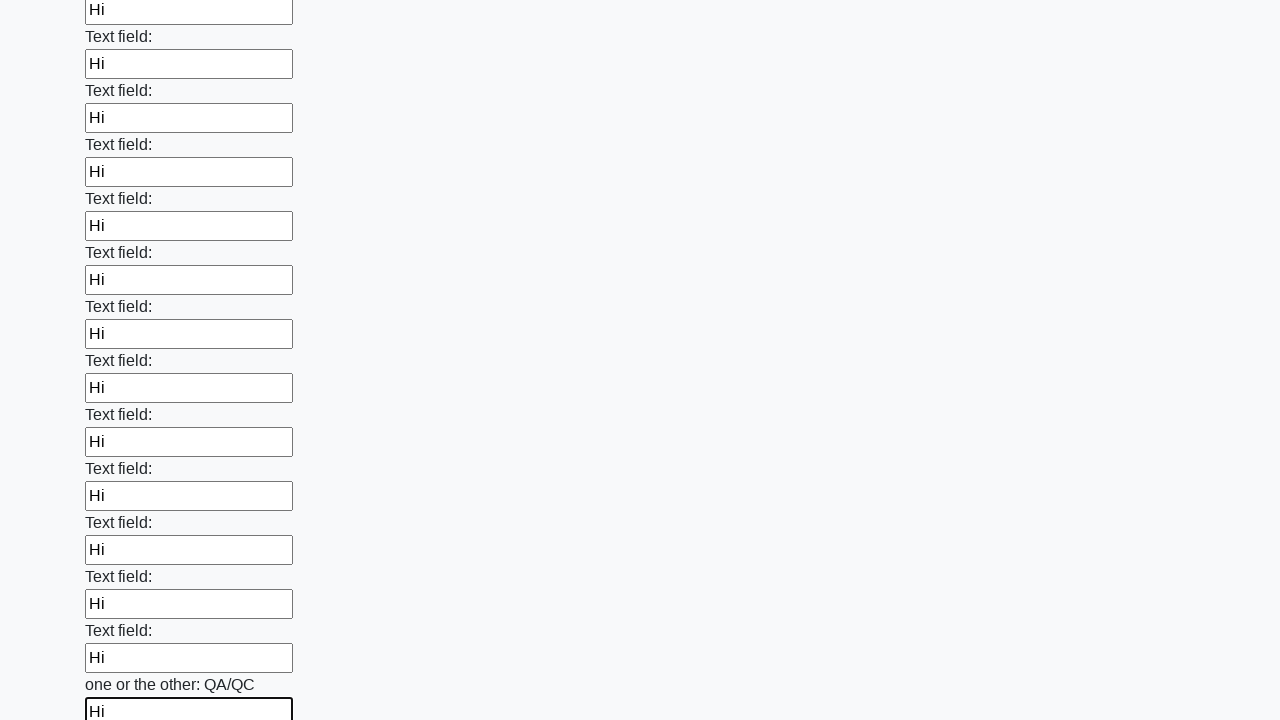

Filled an input field with 'Hi' on input >> nth=88
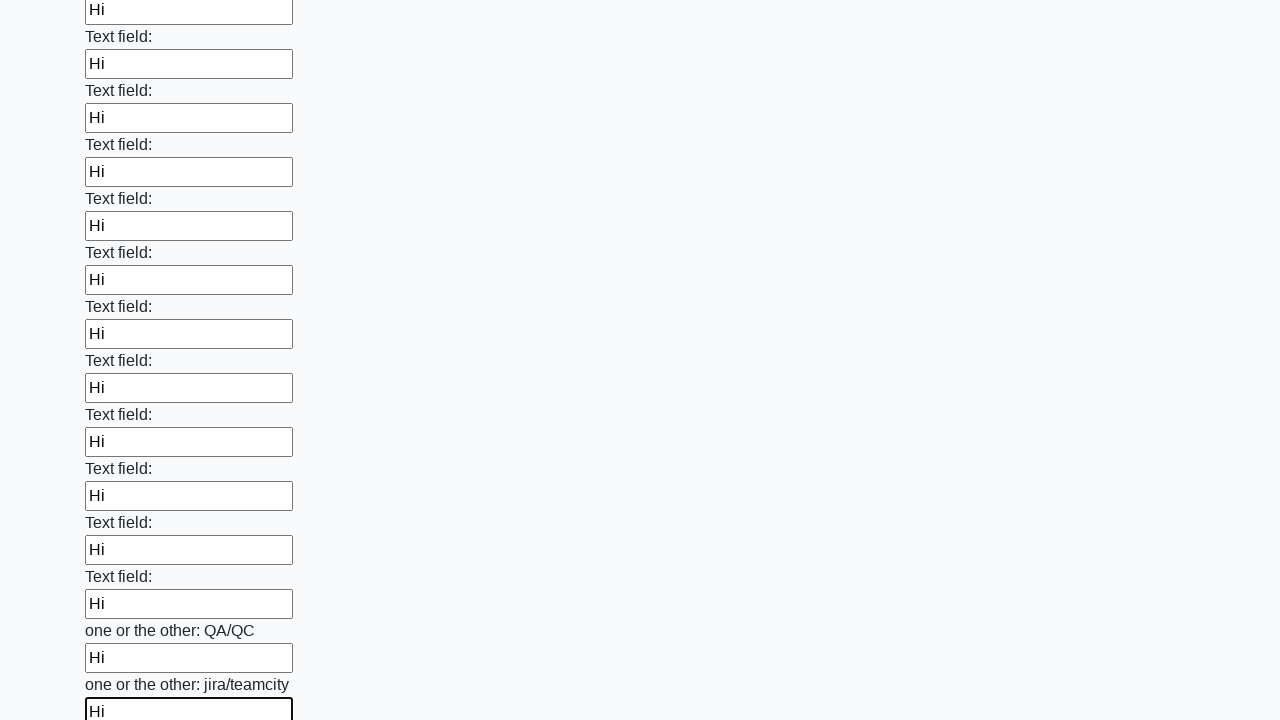

Filled an input field with 'Hi' on input >> nth=89
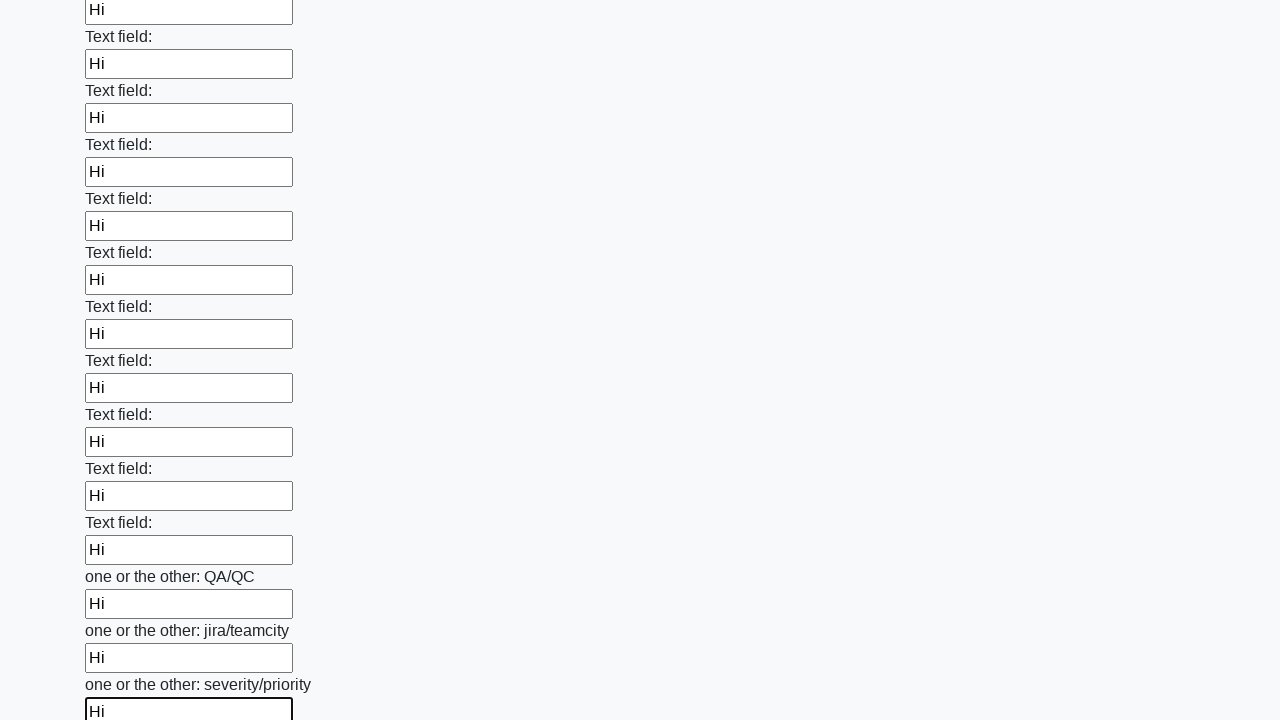

Filled an input field with 'Hi' on input >> nth=90
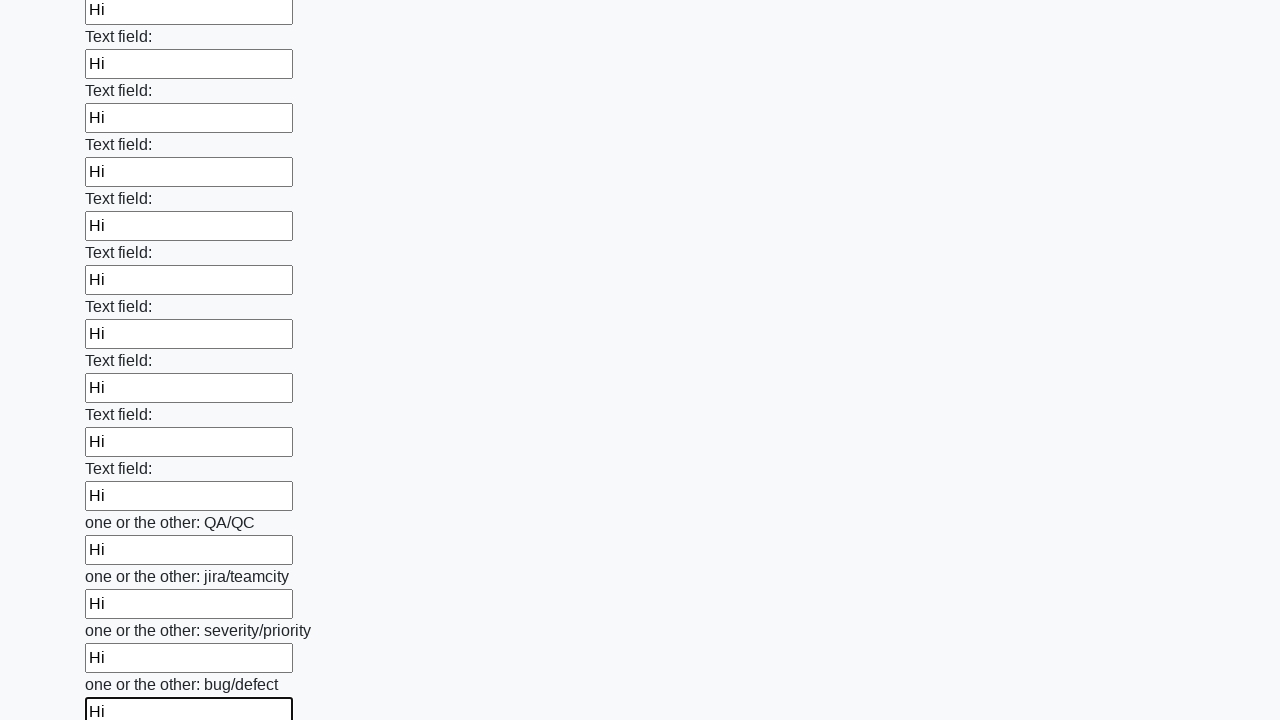

Filled an input field with 'Hi' on input >> nth=91
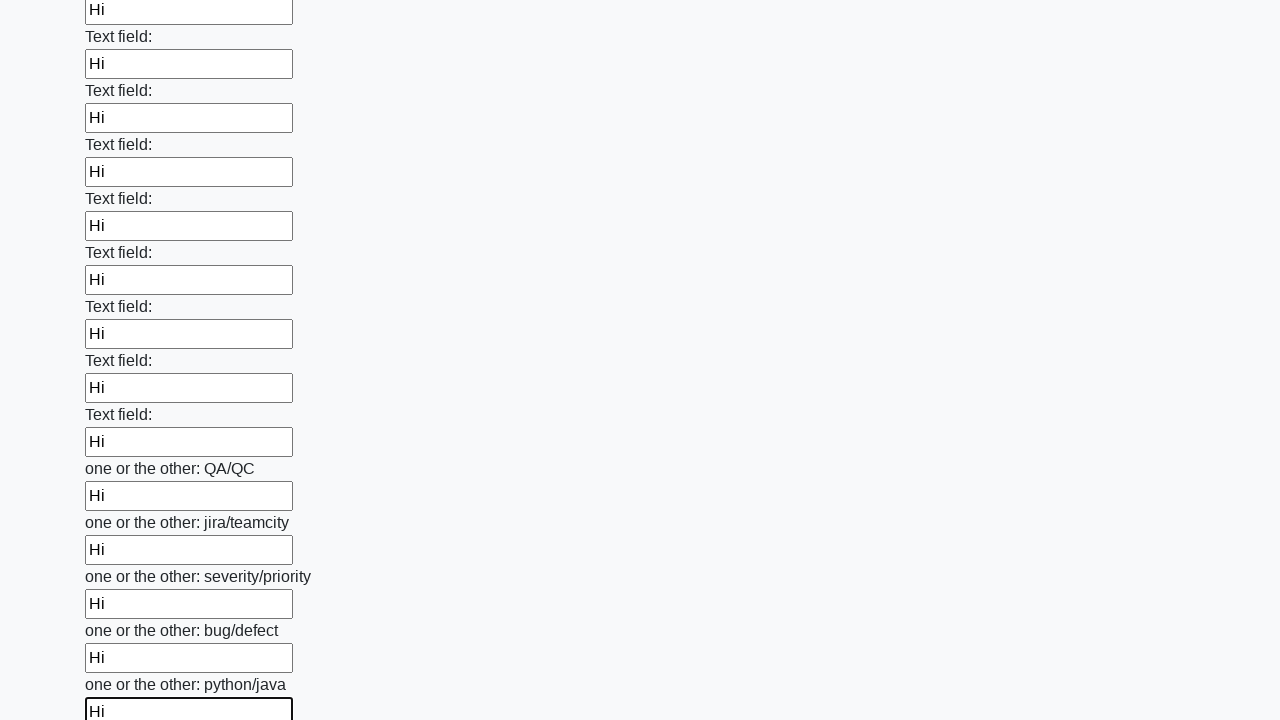

Filled an input field with 'Hi' on input >> nth=92
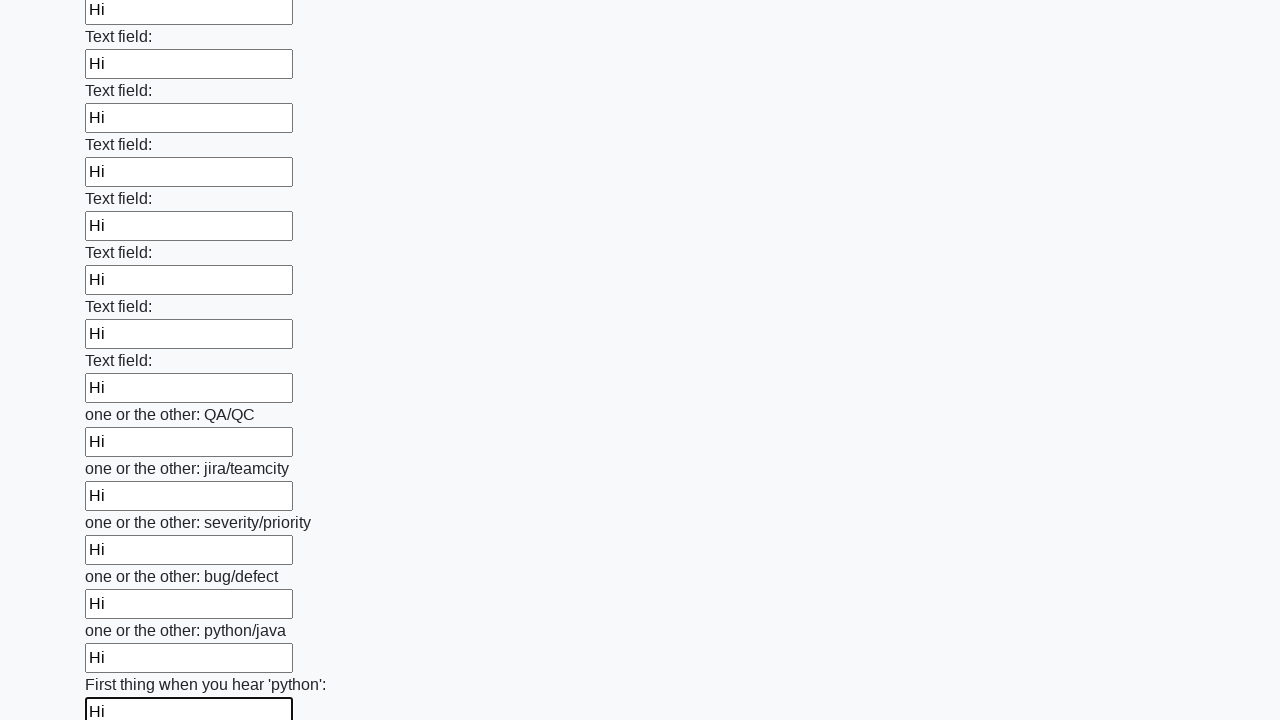

Filled an input field with 'Hi' on input >> nth=93
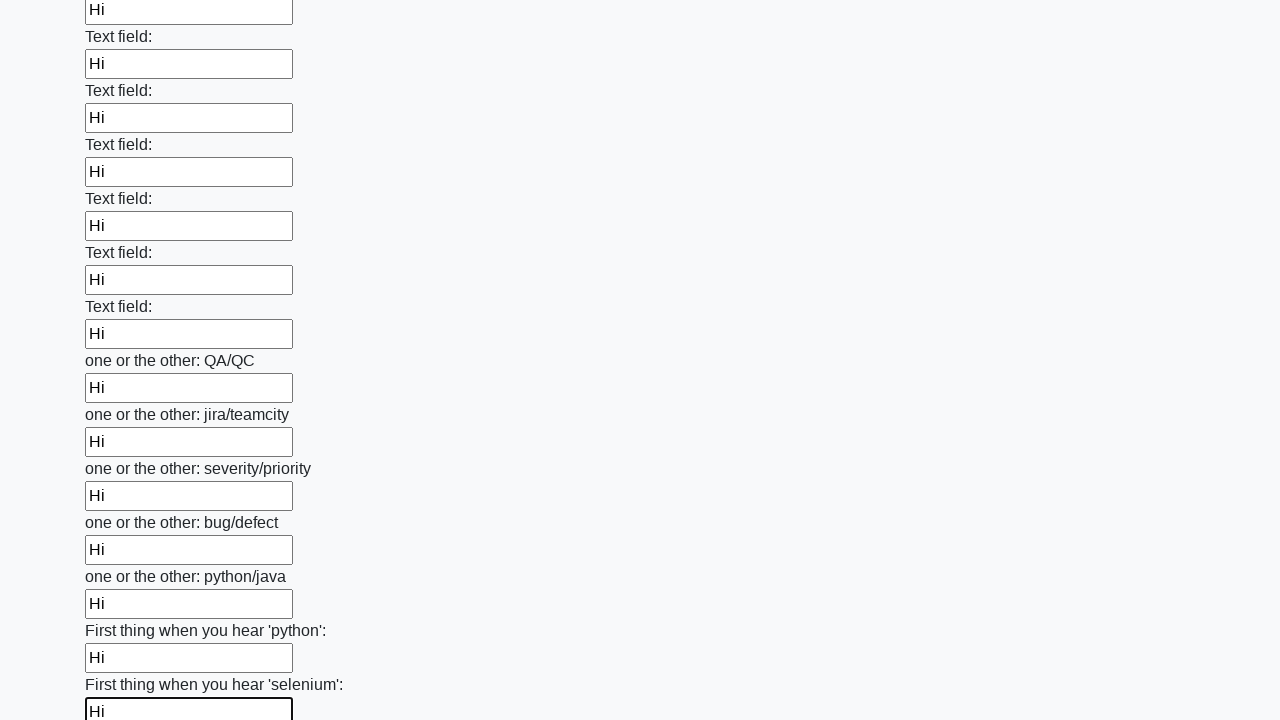

Filled an input field with 'Hi' on input >> nth=94
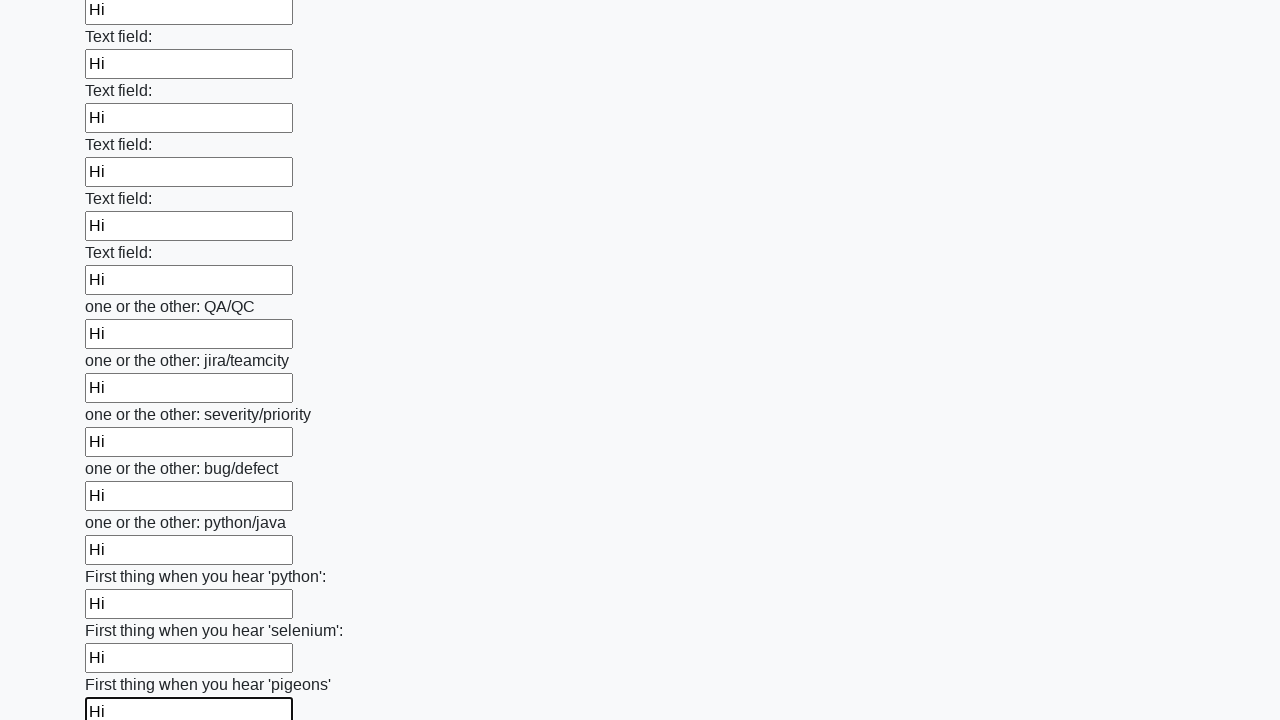

Filled an input field with 'Hi' on input >> nth=95
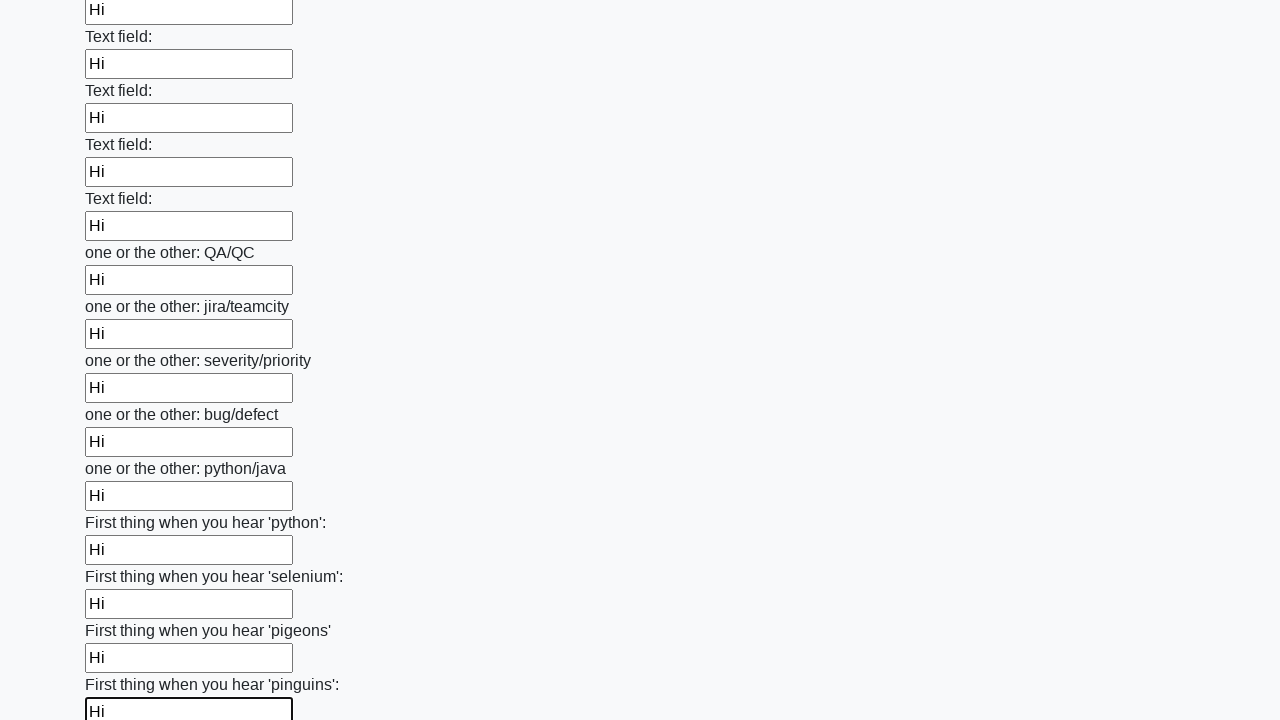

Filled an input field with 'Hi' on input >> nth=96
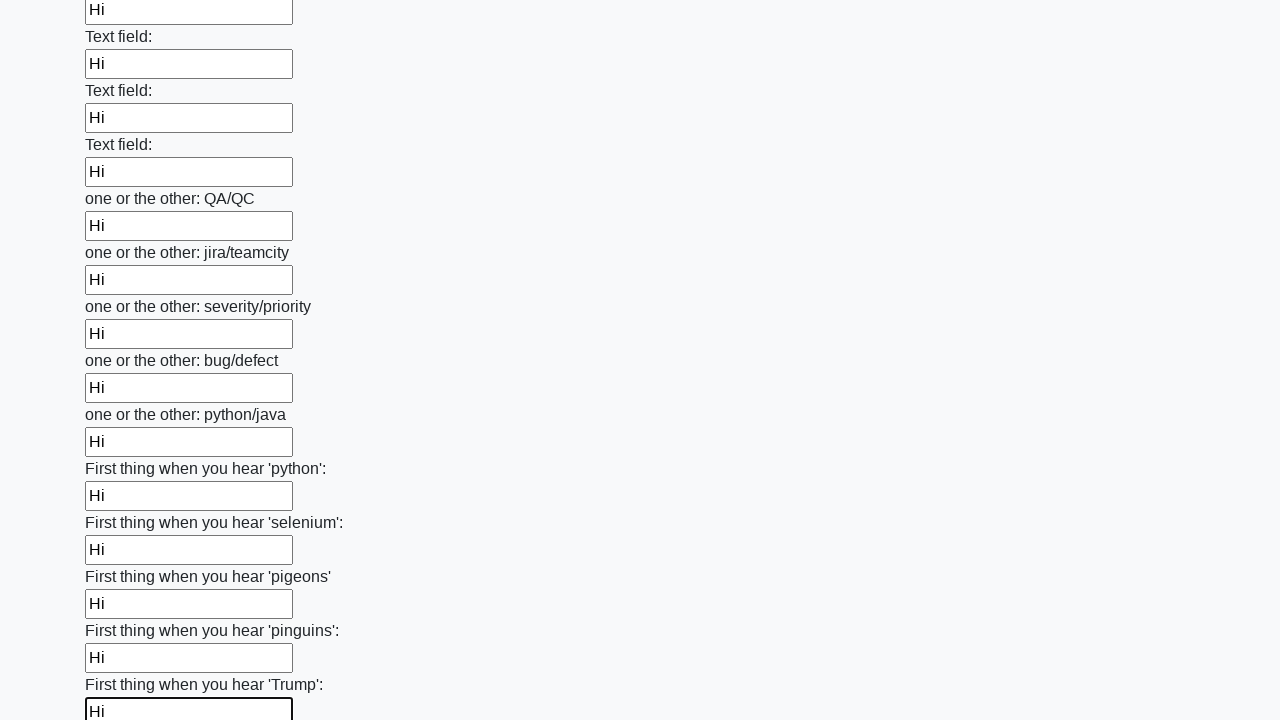

Filled an input field with 'Hi' on input >> nth=97
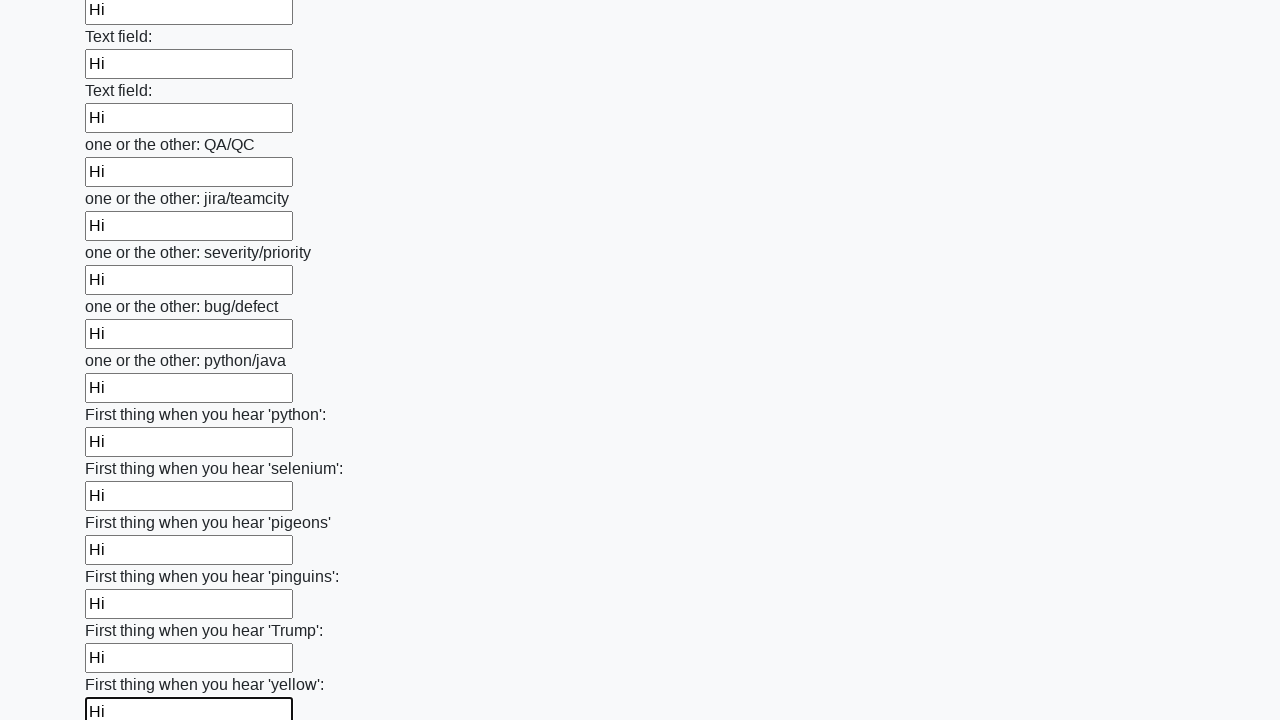

Filled an input field with 'Hi' on input >> nth=98
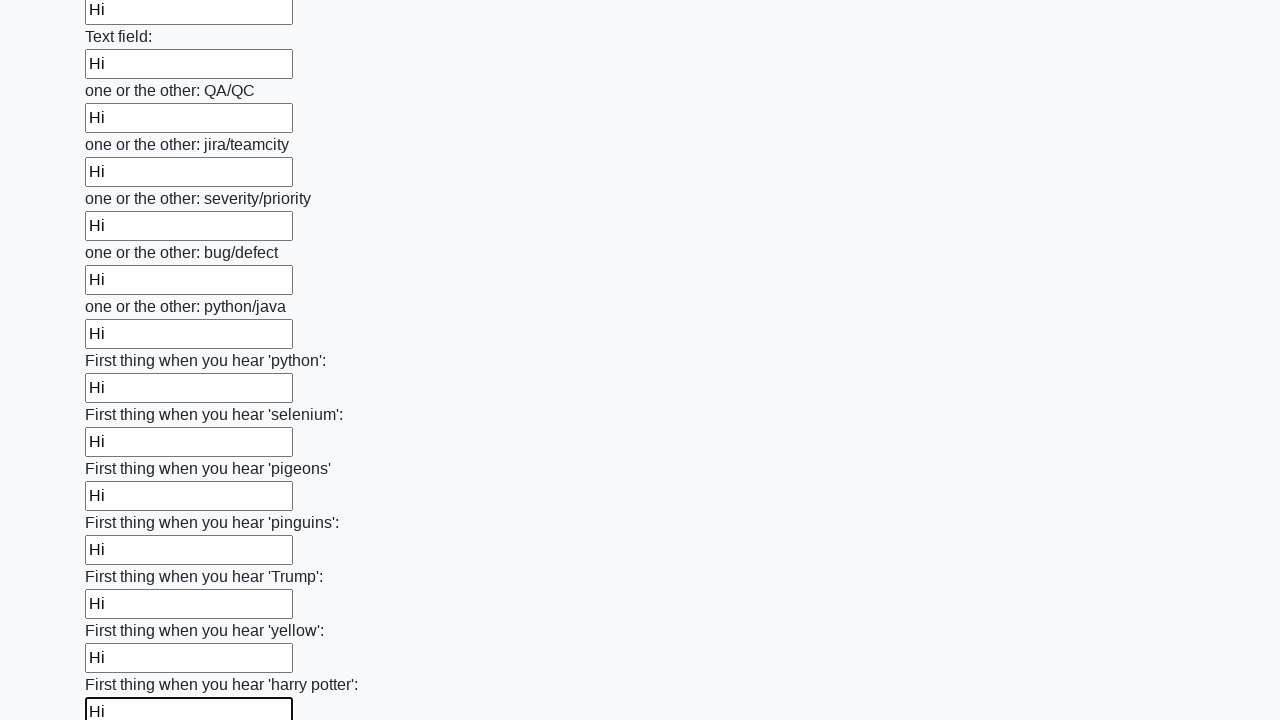

Filled an input field with 'Hi' on input >> nth=99
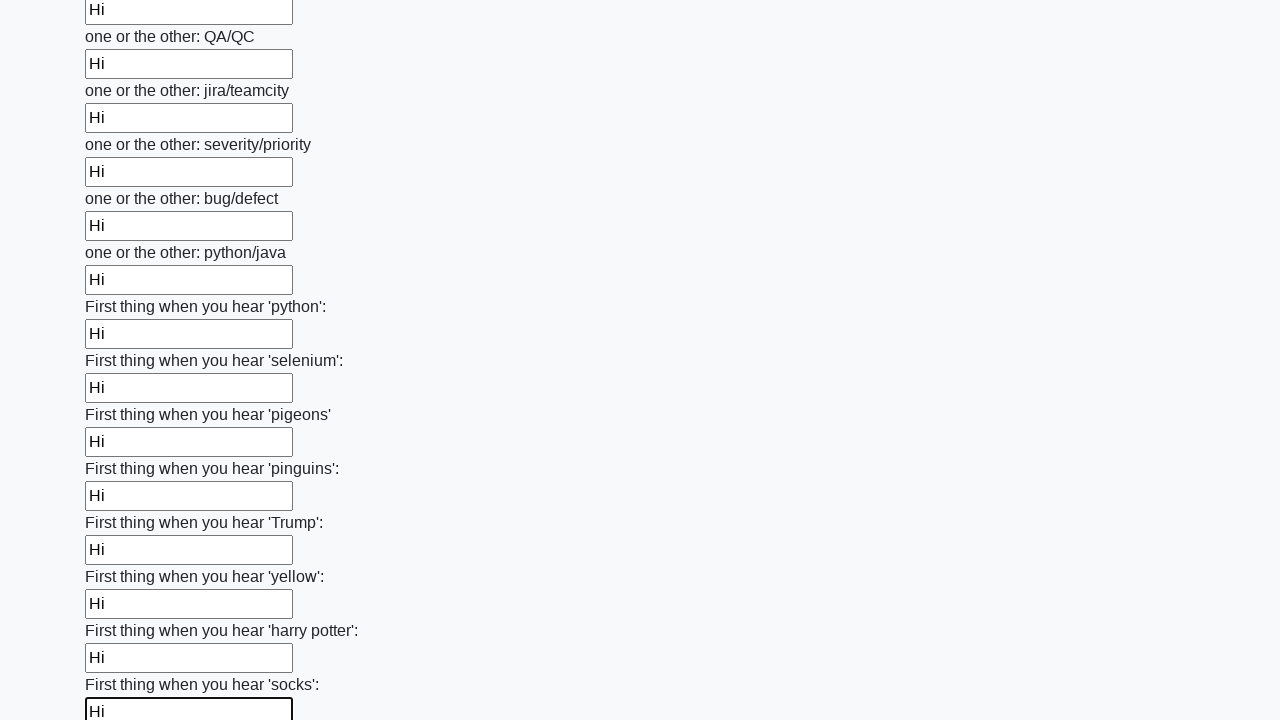

Clicked the submit button to submit the form at (123, 611) on button.btn
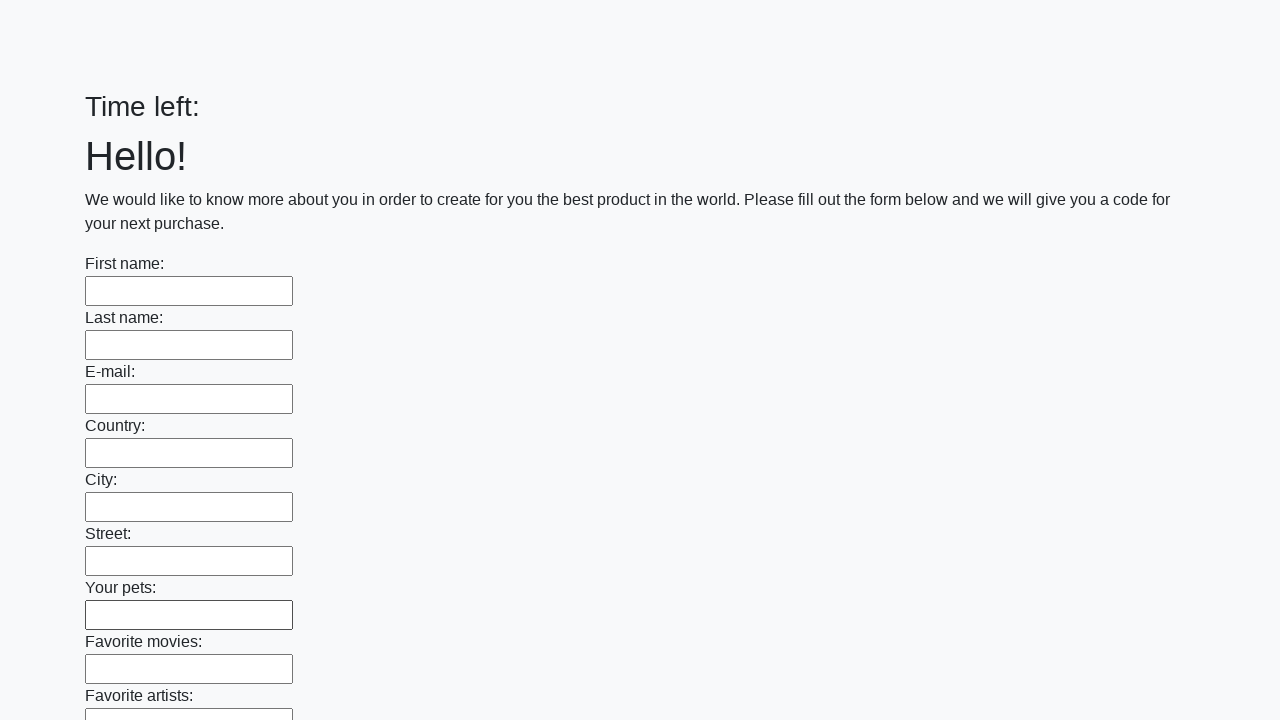

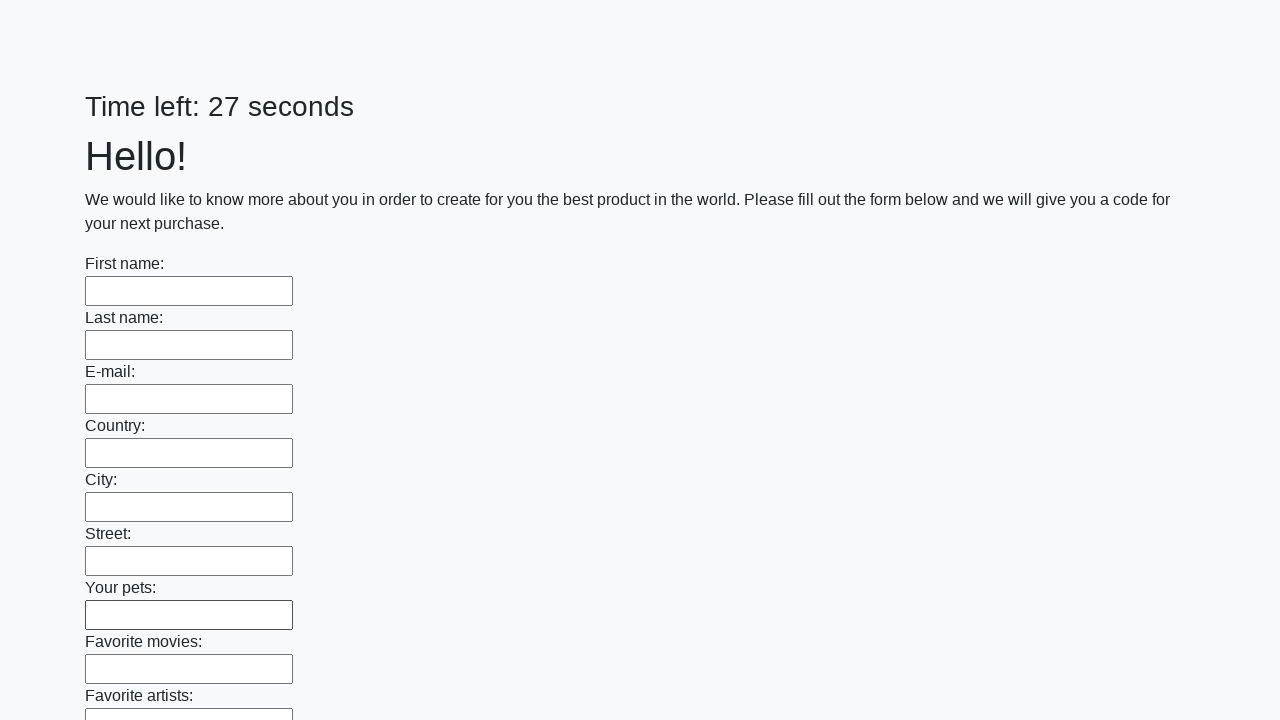